Tests filling a large form by entering text into all text input fields and submitting the form

Starting URL: http://suninjuly.github.io/huge_form.html

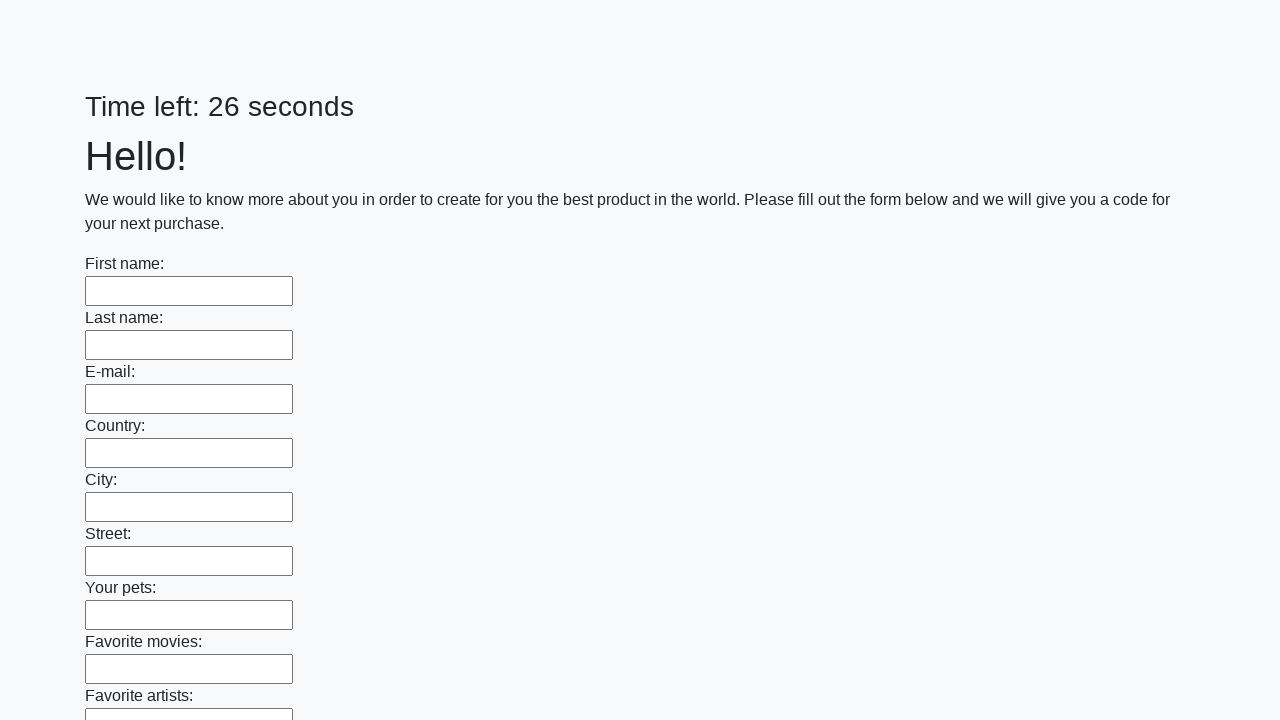

Navigated to huge form page
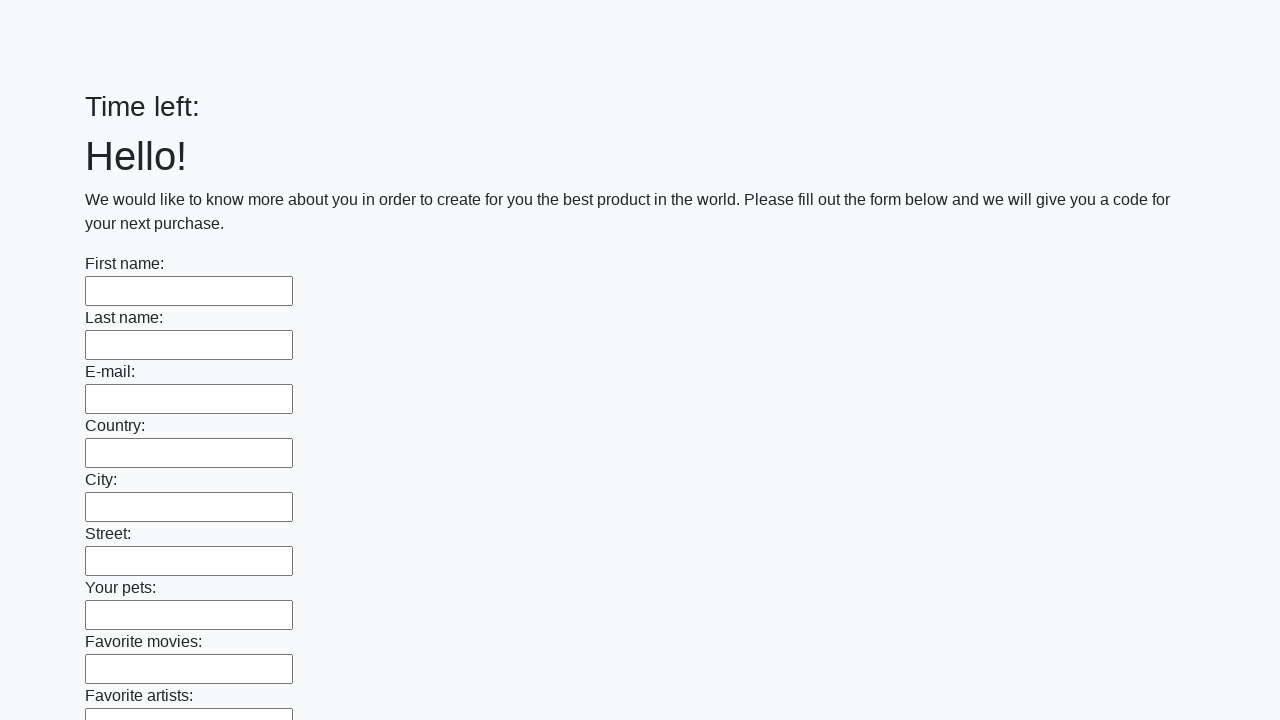

Located all text input fields on the form
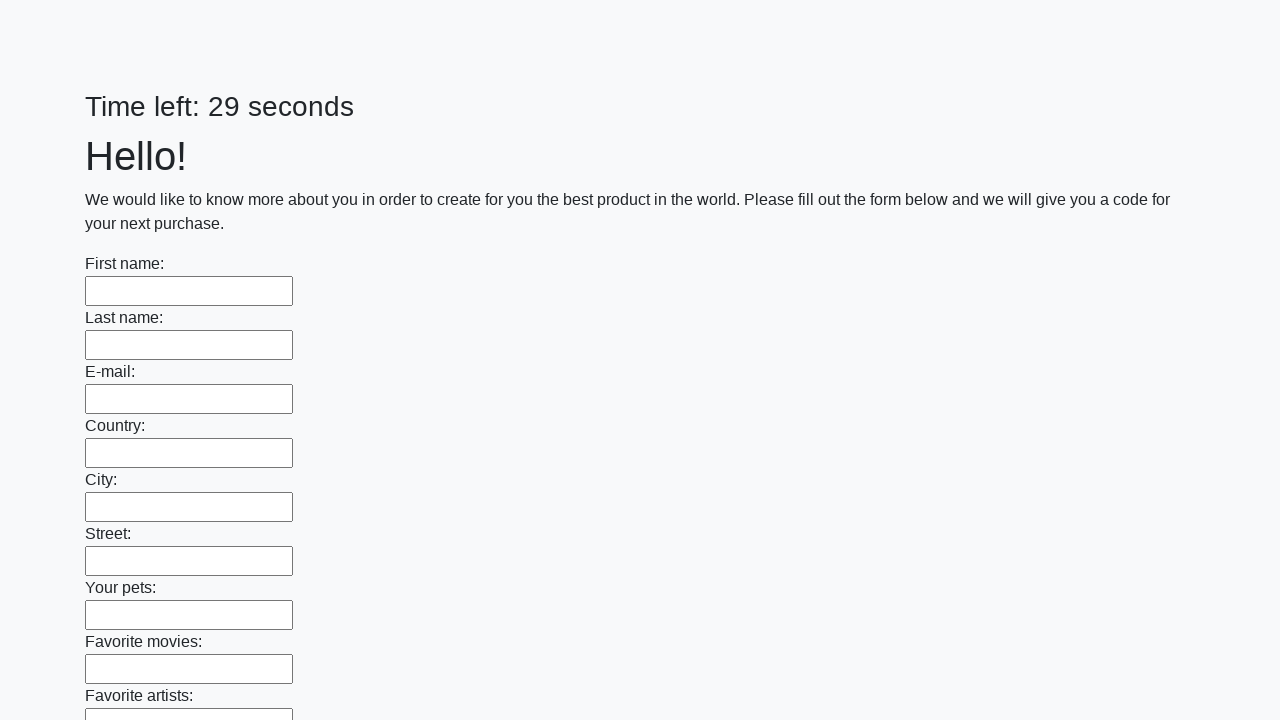

Filled text input field with 'Мой ответ' on input[type='text'] >> nth=0
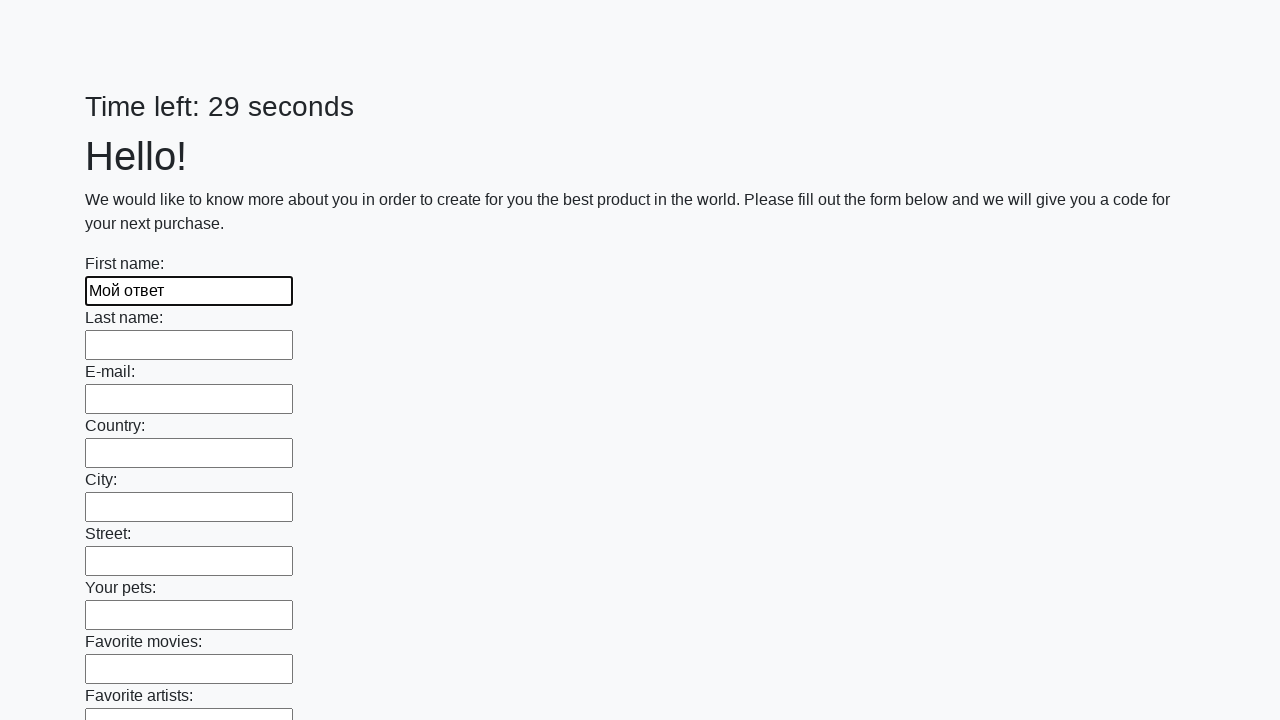

Filled text input field with 'Мой ответ' on input[type='text'] >> nth=1
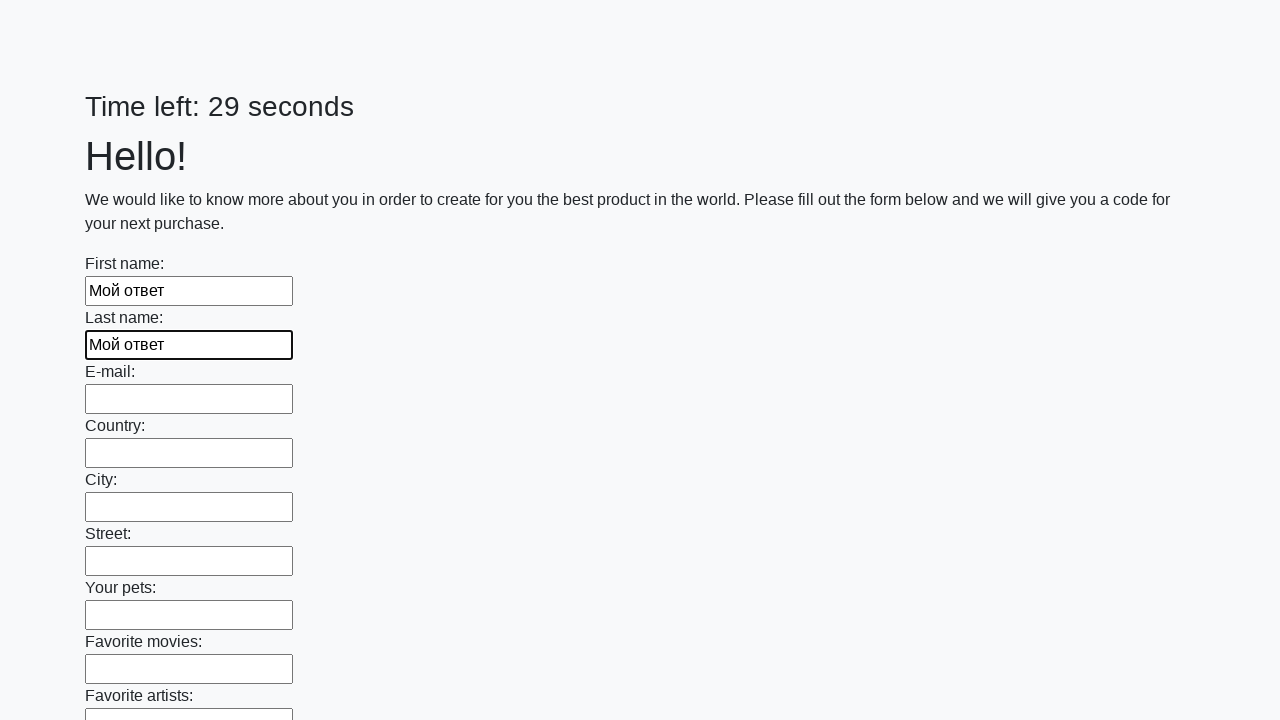

Filled text input field with 'Мой ответ' on input[type='text'] >> nth=2
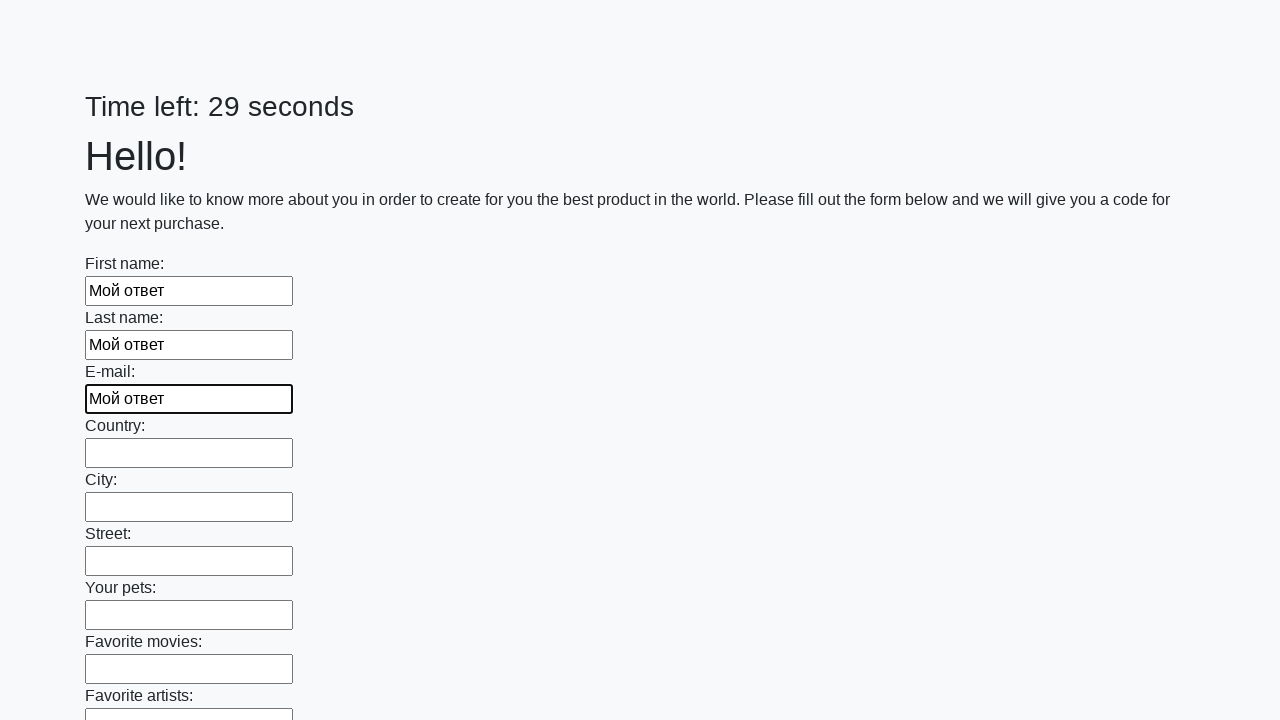

Filled text input field with 'Мой ответ' on input[type='text'] >> nth=3
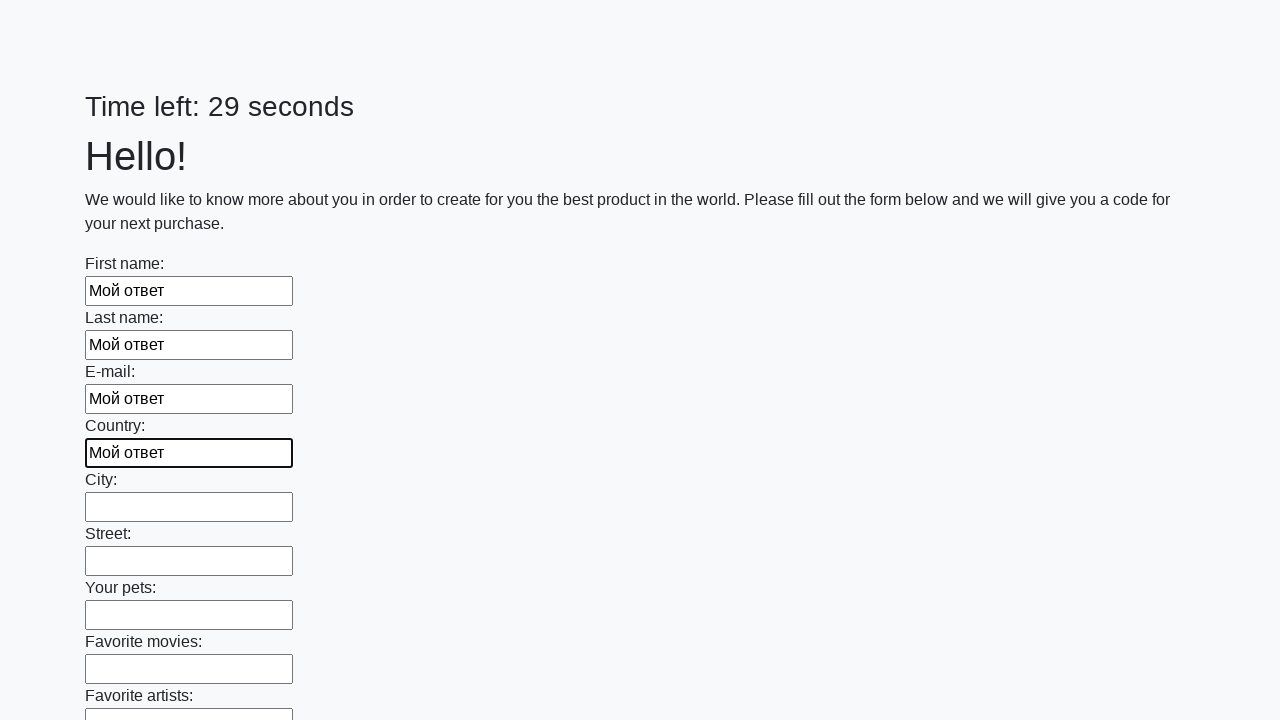

Filled text input field with 'Мой ответ' on input[type='text'] >> nth=4
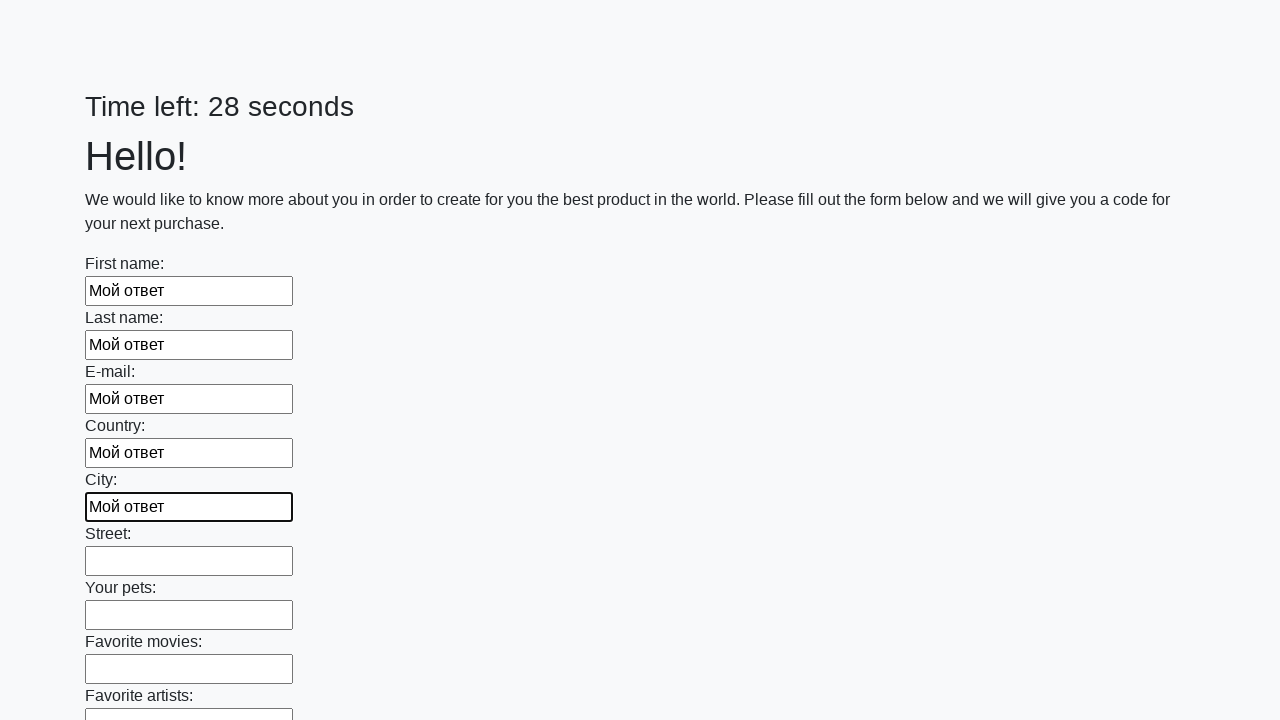

Filled text input field with 'Мой ответ' on input[type='text'] >> nth=5
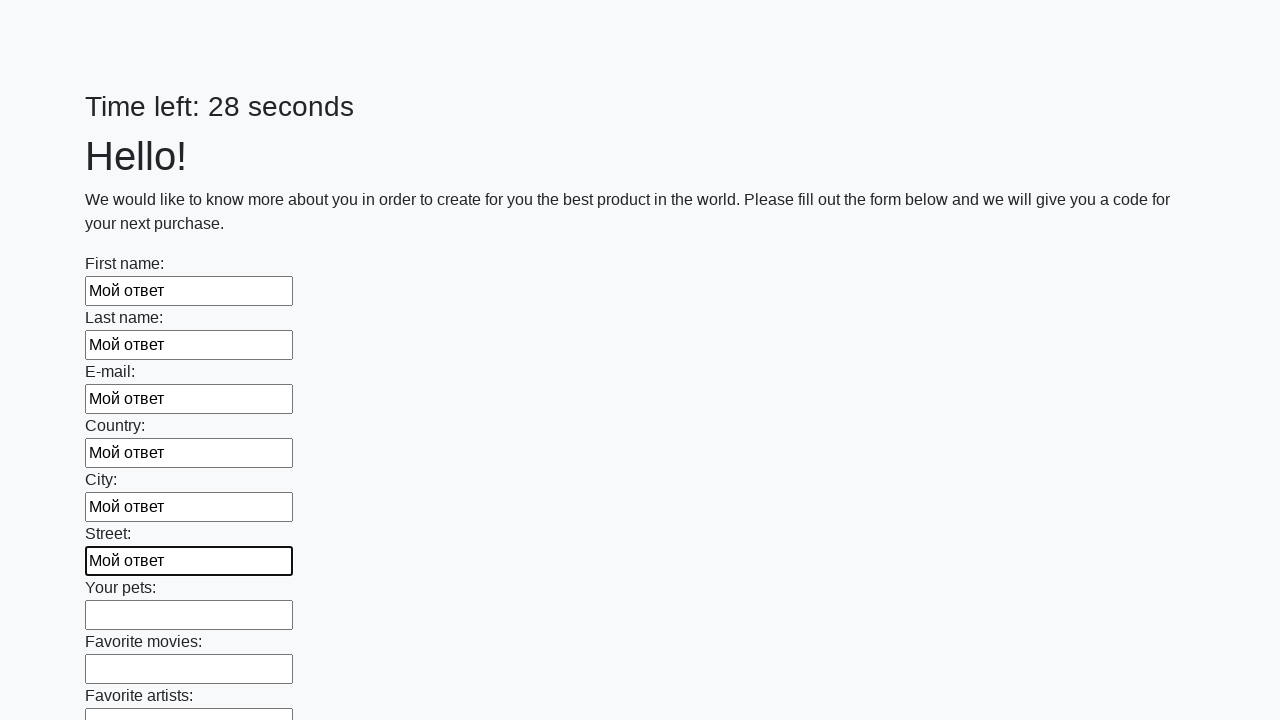

Filled text input field with 'Мой ответ' on input[type='text'] >> nth=6
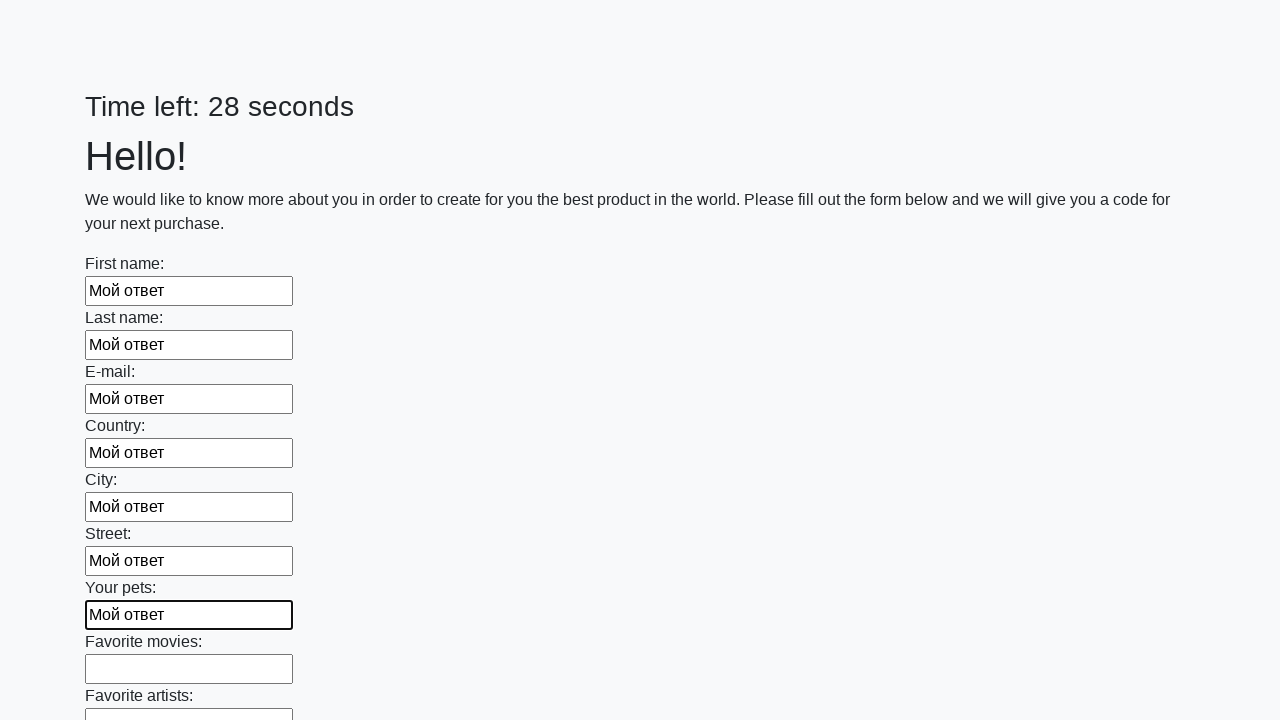

Filled text input field with 'Мой ответ' on input[type='text'] >> nth=7
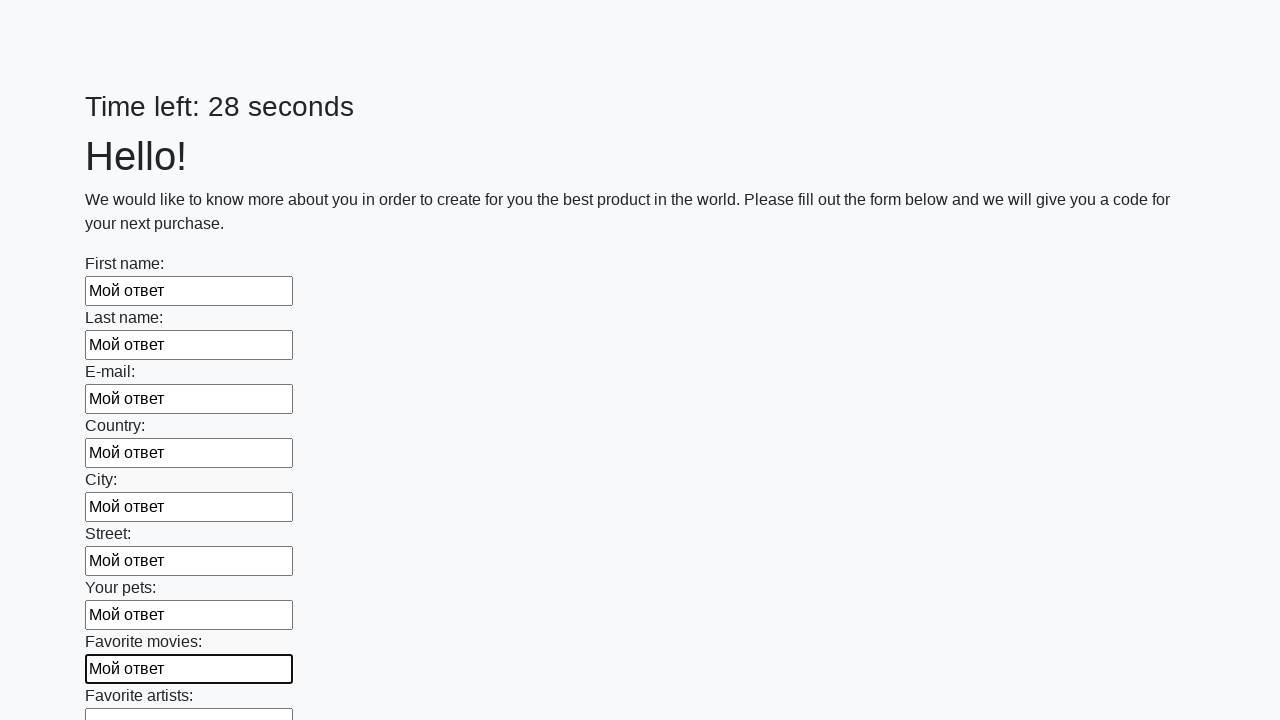

Filled text input field with 'Мой ответ' on input[type='text'] >> nth=8
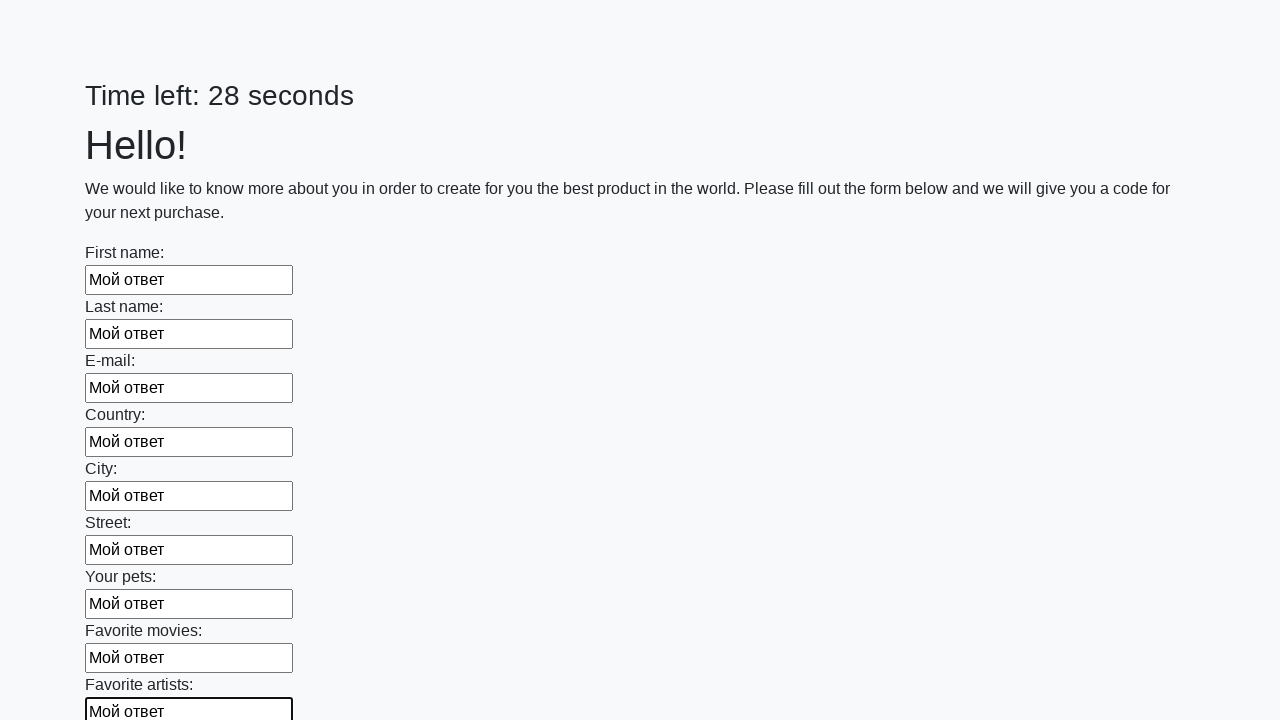

Filled text input field with 'Мой ответ' on input[type='text'] >> nth=9
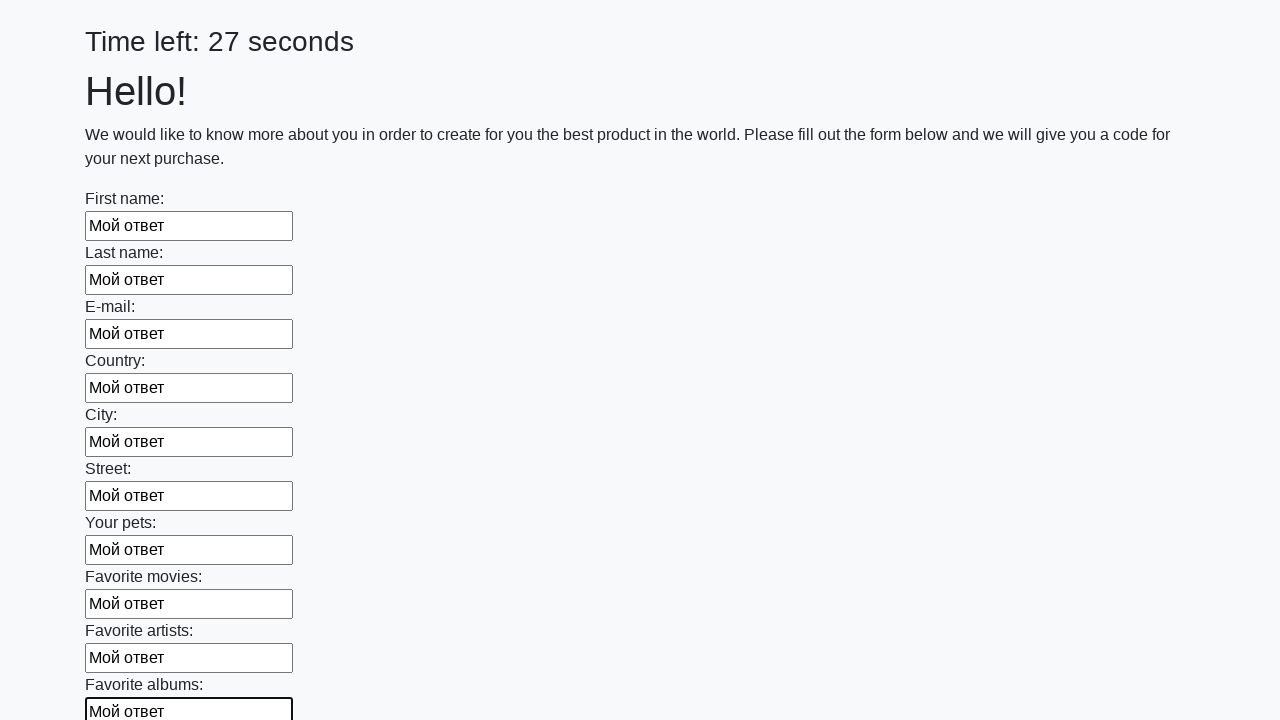

Filled text input field with 'Мой ответ' on input[type='text'] >> nth=10
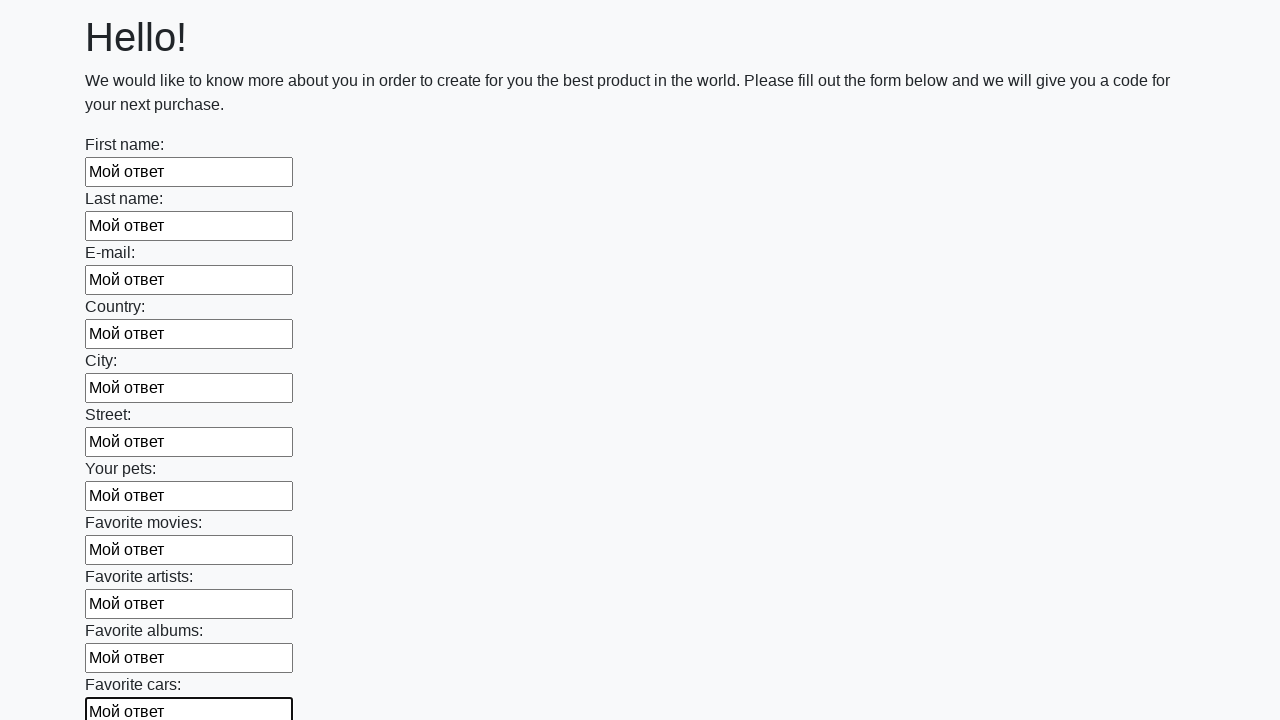

Filled text input field with 'Мой ответ' on input[type='text'] >> nth=11
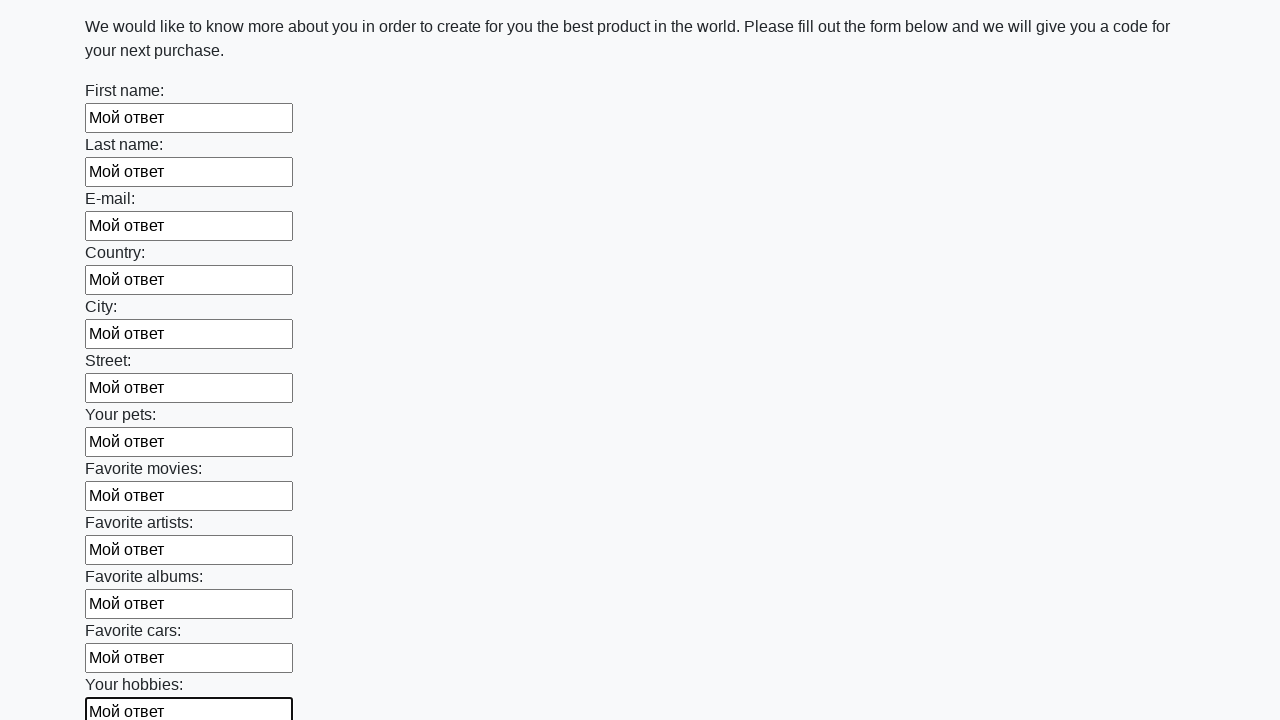

Filled text input field with 'Мой ответ' on input[type='text'] >> nth=12
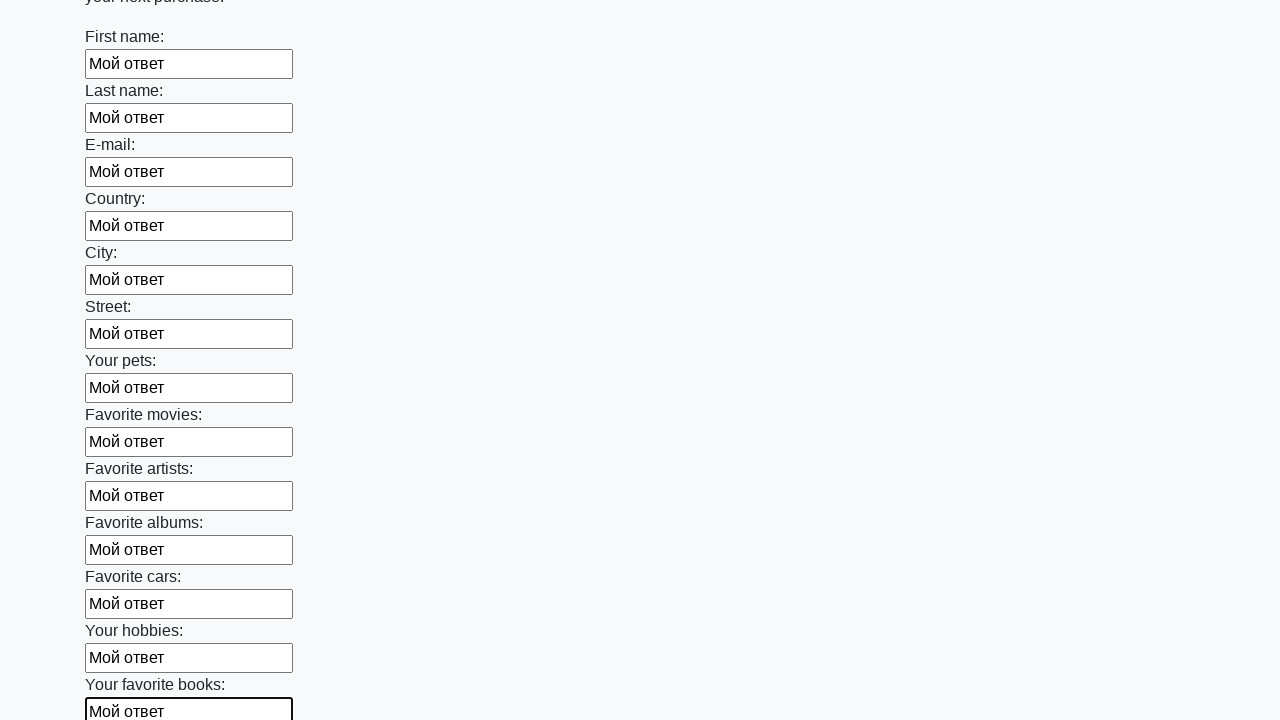

Filled text input field with 'Мой ответ' on input[type='text'] >> nth=13
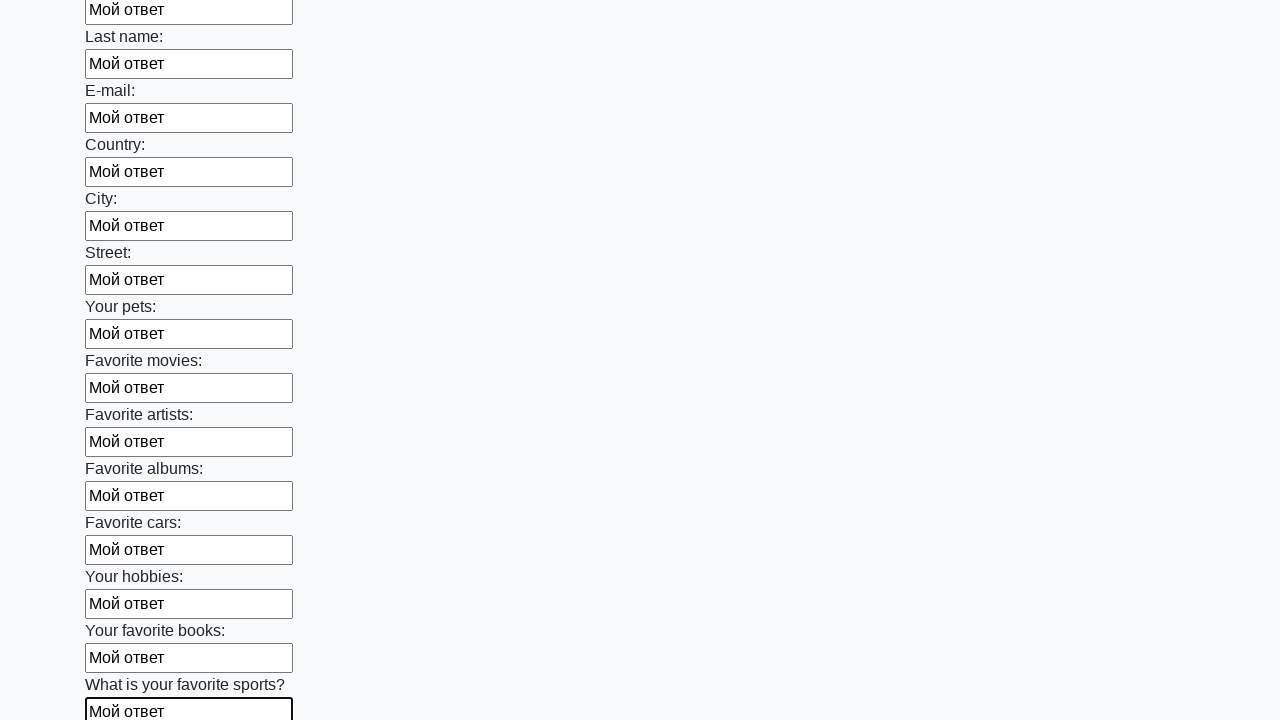

Filled text input field with 'Мой ответ' on input[type='text'] >> nth=14
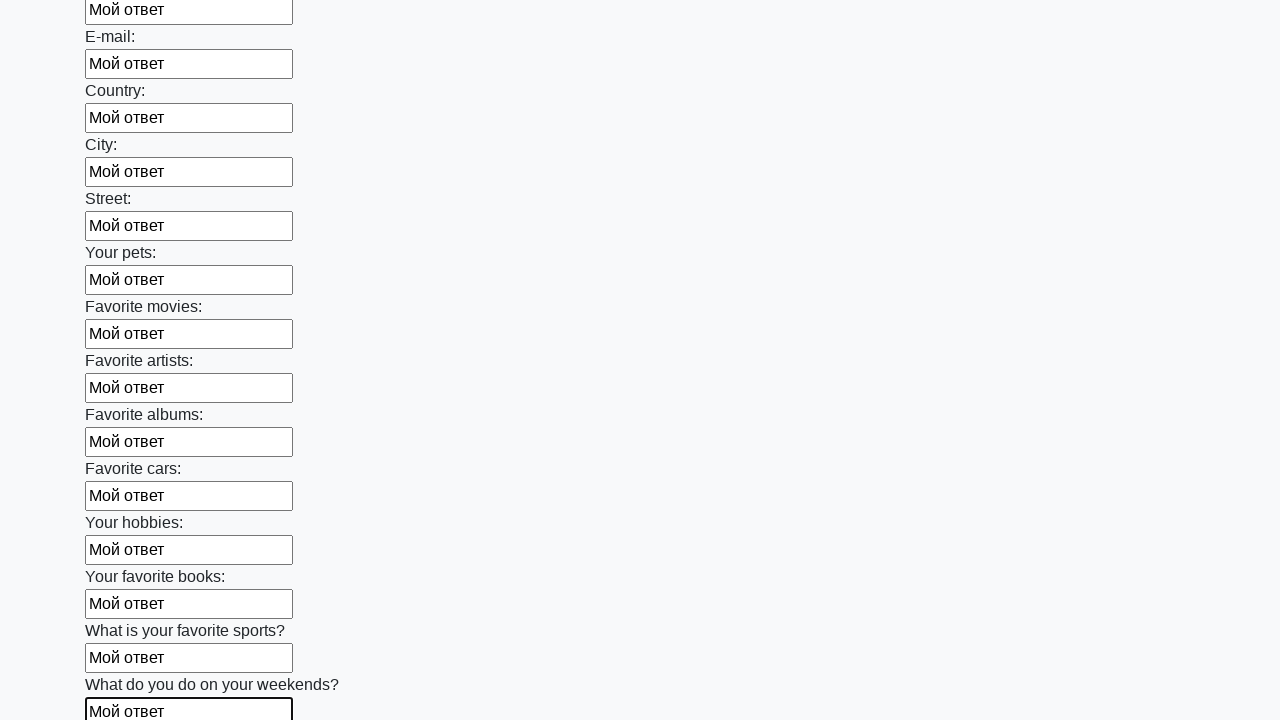

Filled text input field with 'Мой ответ' on input[type='text'] >> nth=15
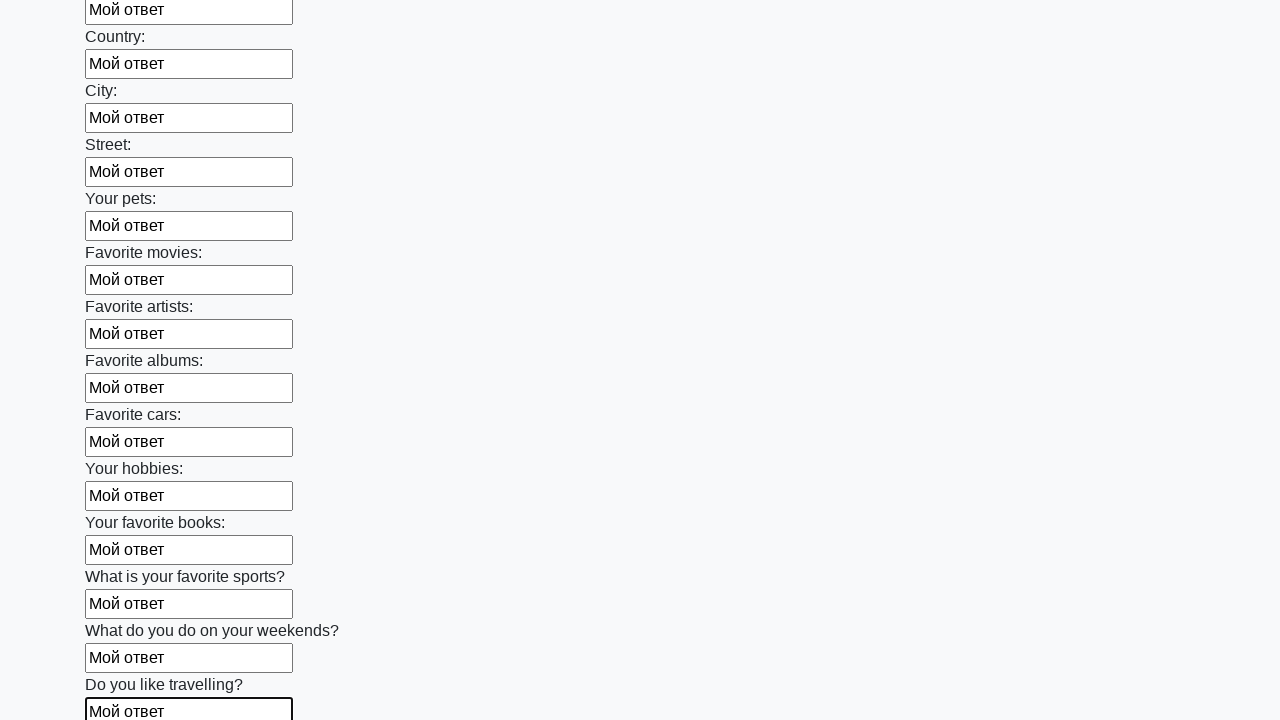

Filled text input field with 'Мой ответ' on input[type='text'] >> nth=16
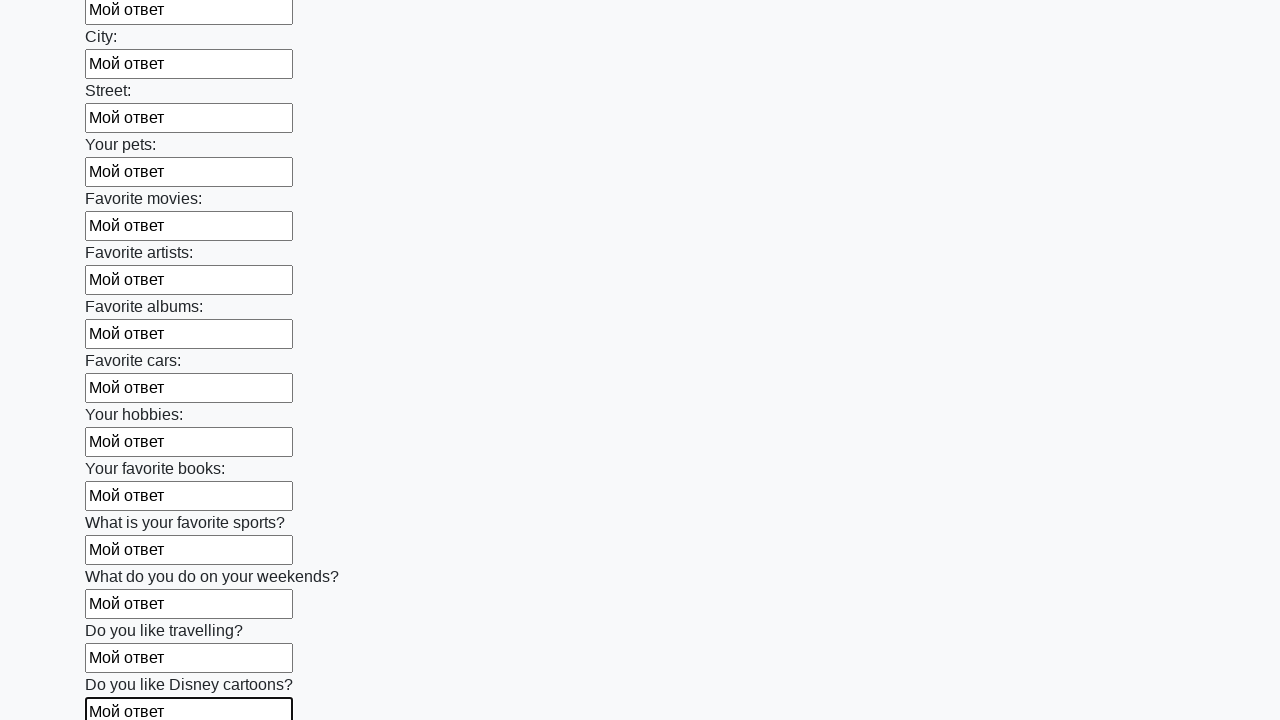

Filled text input field with 'Мой ответ' on input[type='text'] >> nth=17
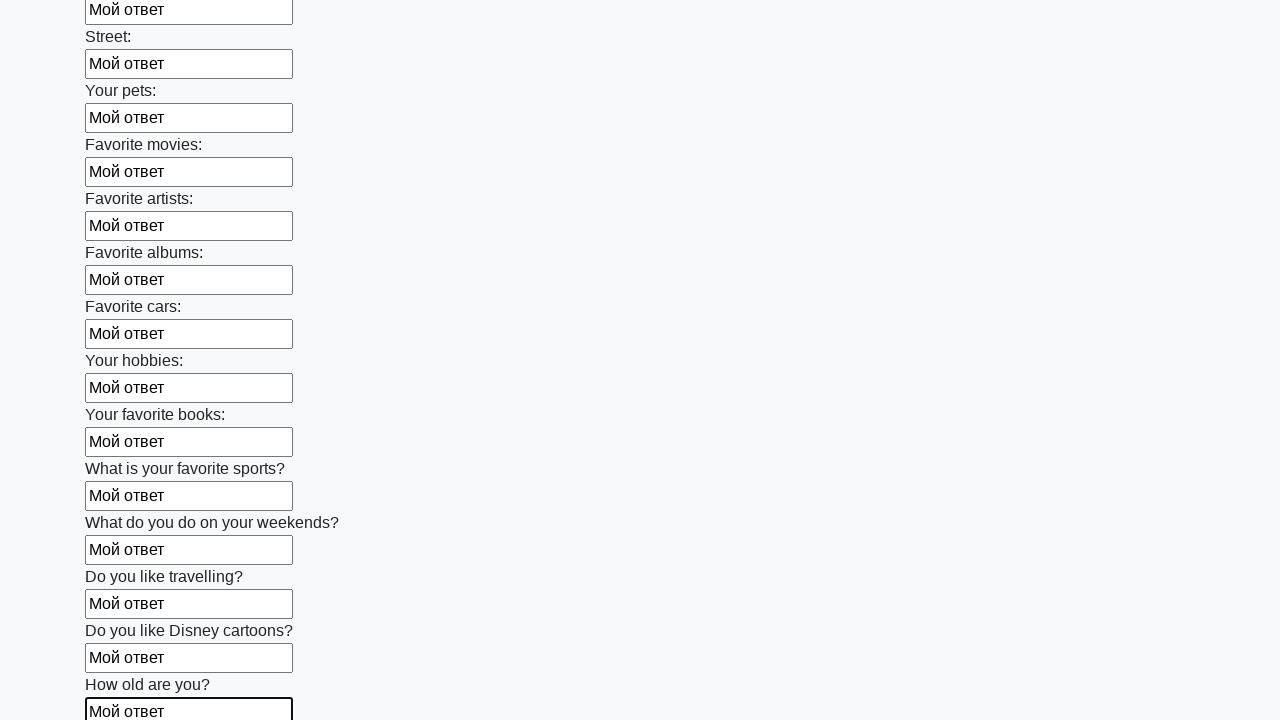

Filled text input field with 'Мой ответ' on input[type='text'] >> nth=18
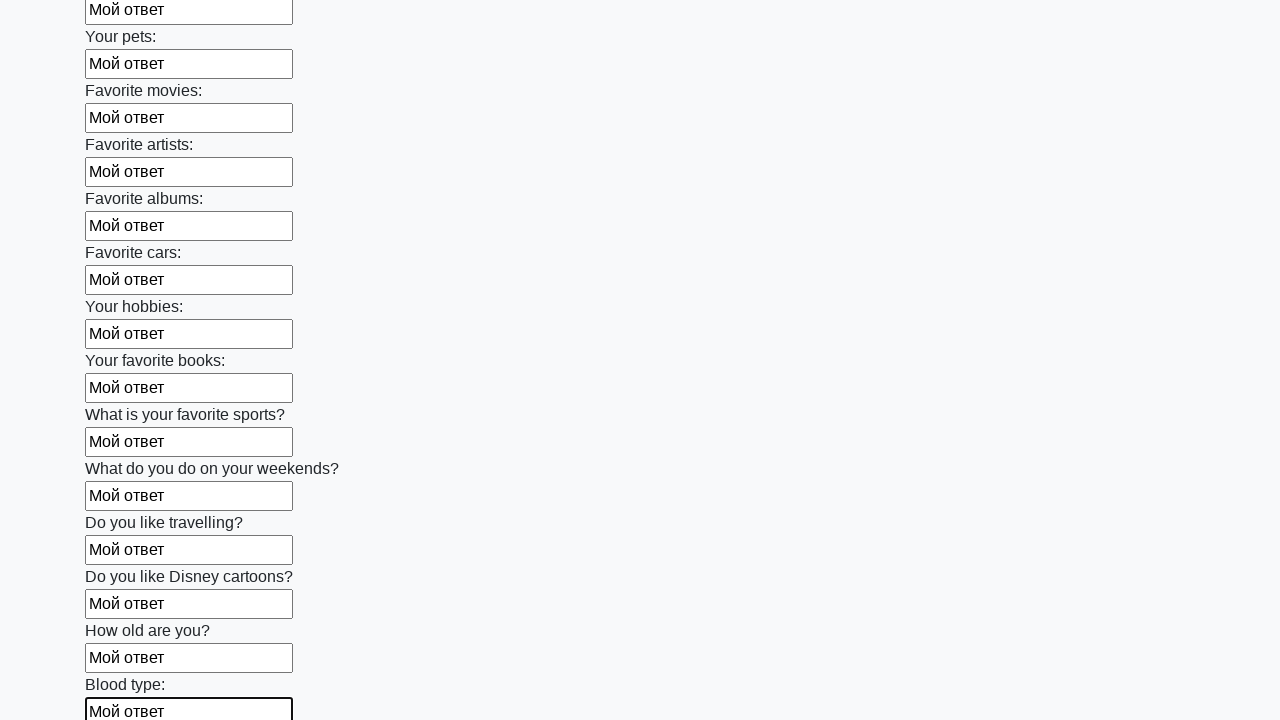

Filled text input field with 'Мой ответ' on input[type='text'] >> nth=19
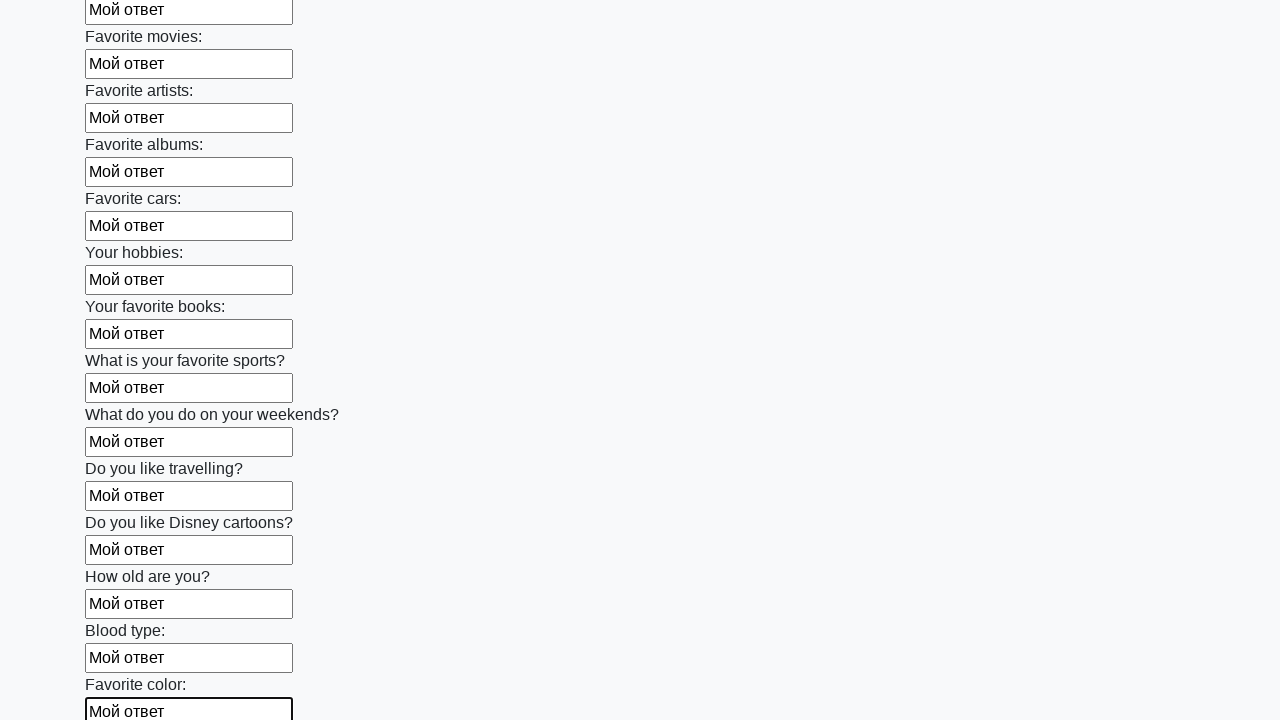

Filled text input field with 'Мой ответ' on input[type='text'] >> nth=20
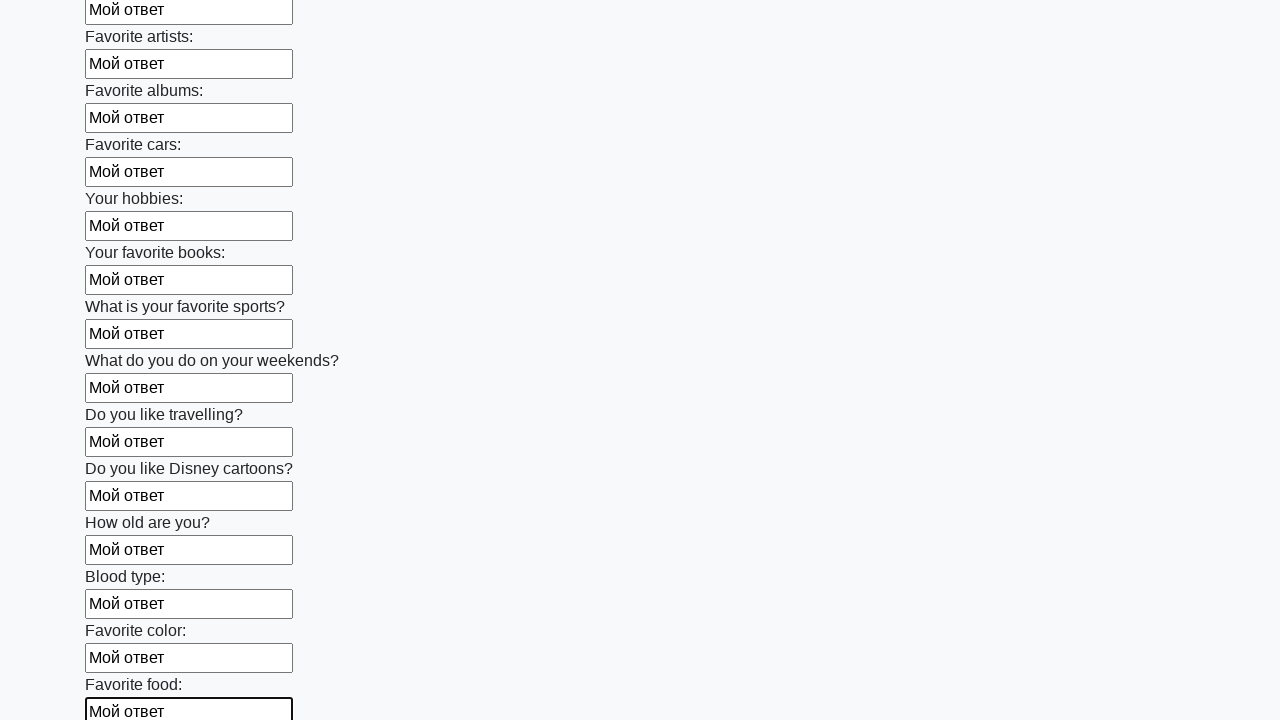

Filled text input field with 'Мой ответ' on input[type='text'] >> nth=21
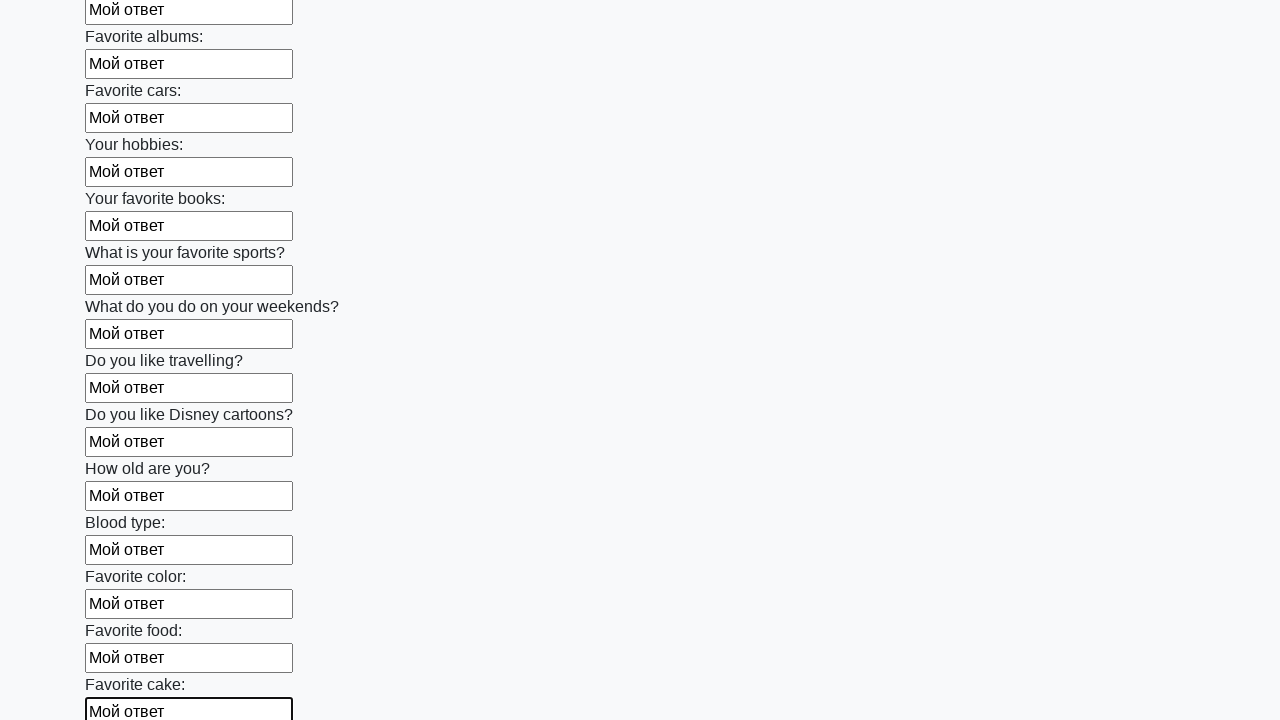

Filled text input field with 'Мой ответ' on input[type='text'] >> nth=22
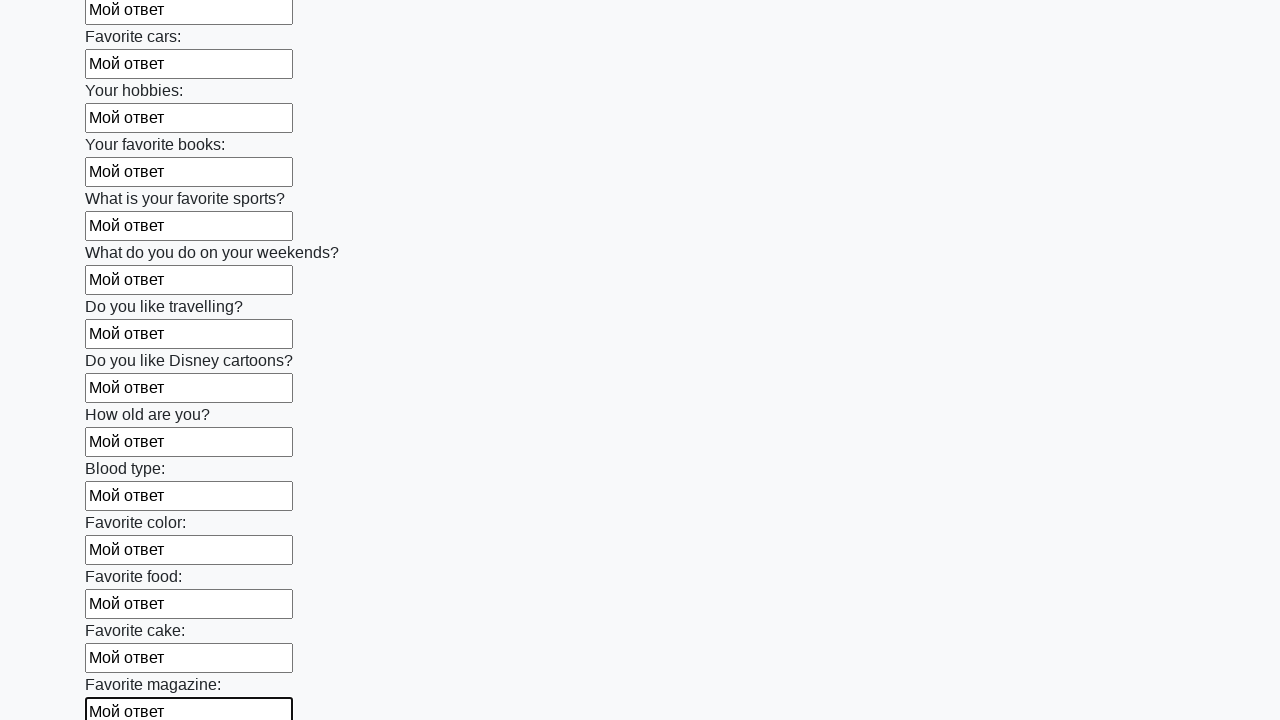

Filled text input field with 'Мой ответ' on input[type='text'] >> nth=23
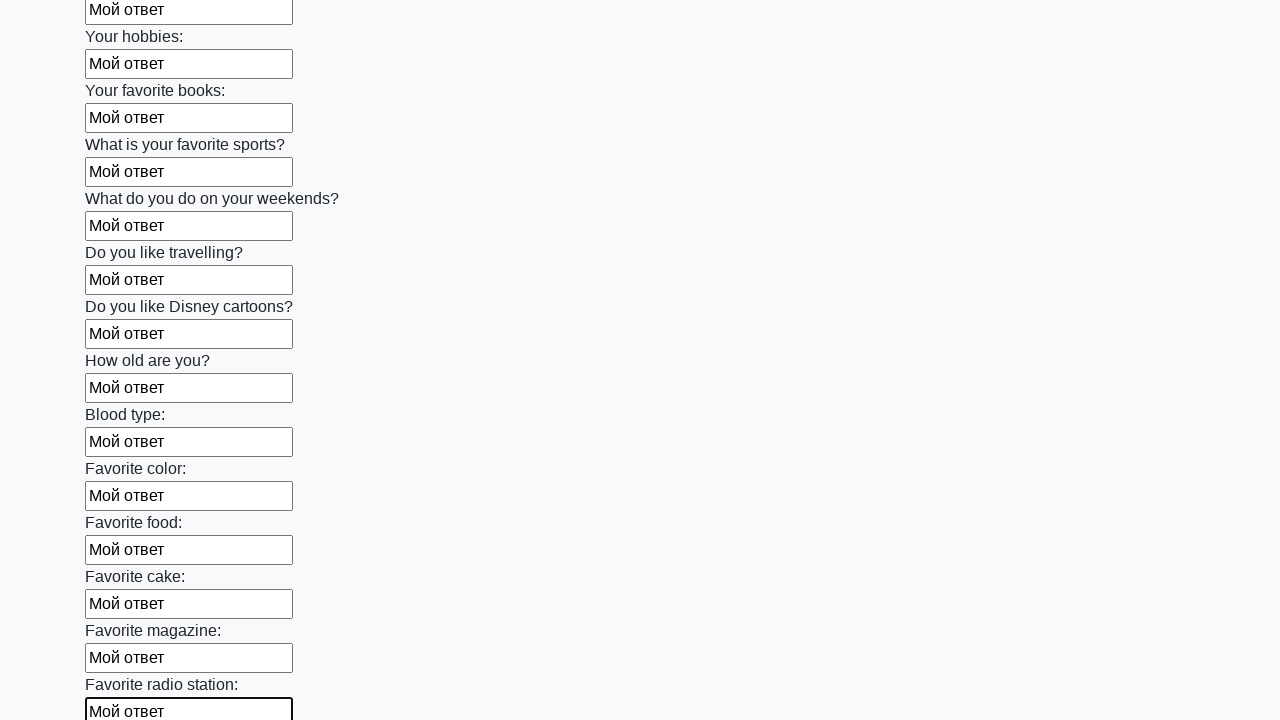

Filled text input field with 'Мой ответ' on input[type='text'] >> nth=24
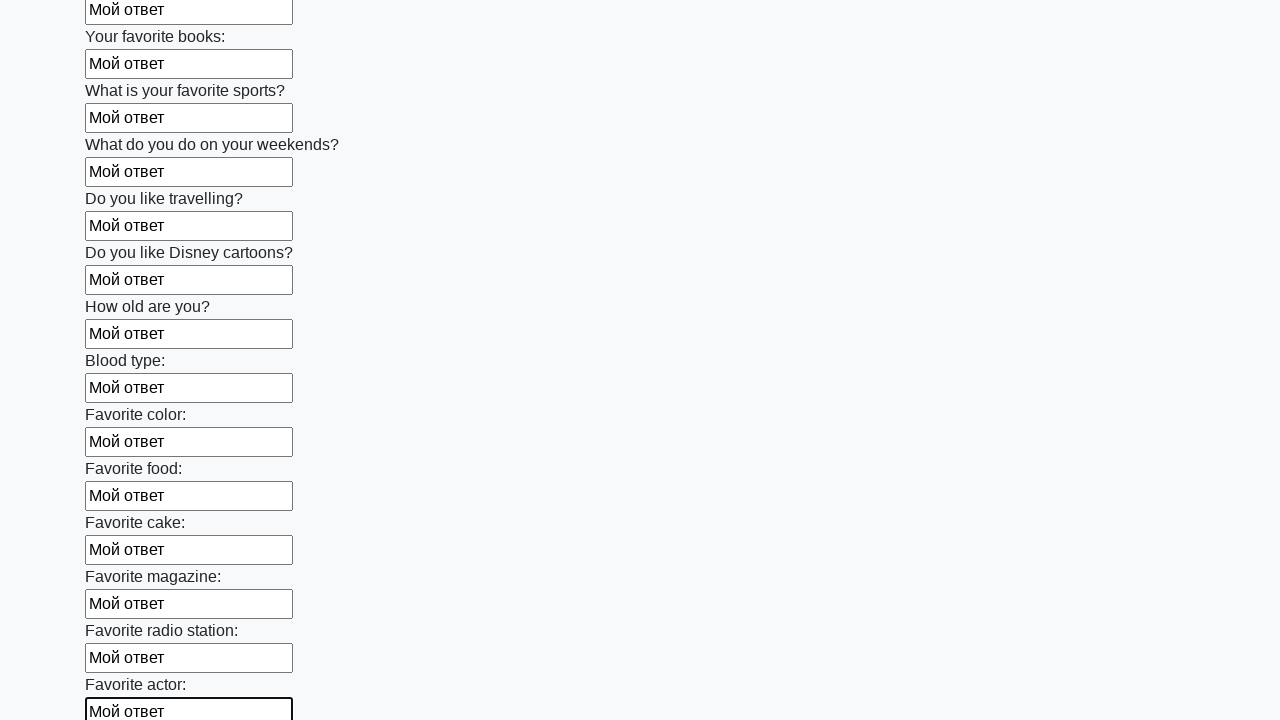

Filled text input field with 'Мой ответ' on input[type='text'] >> nth=25
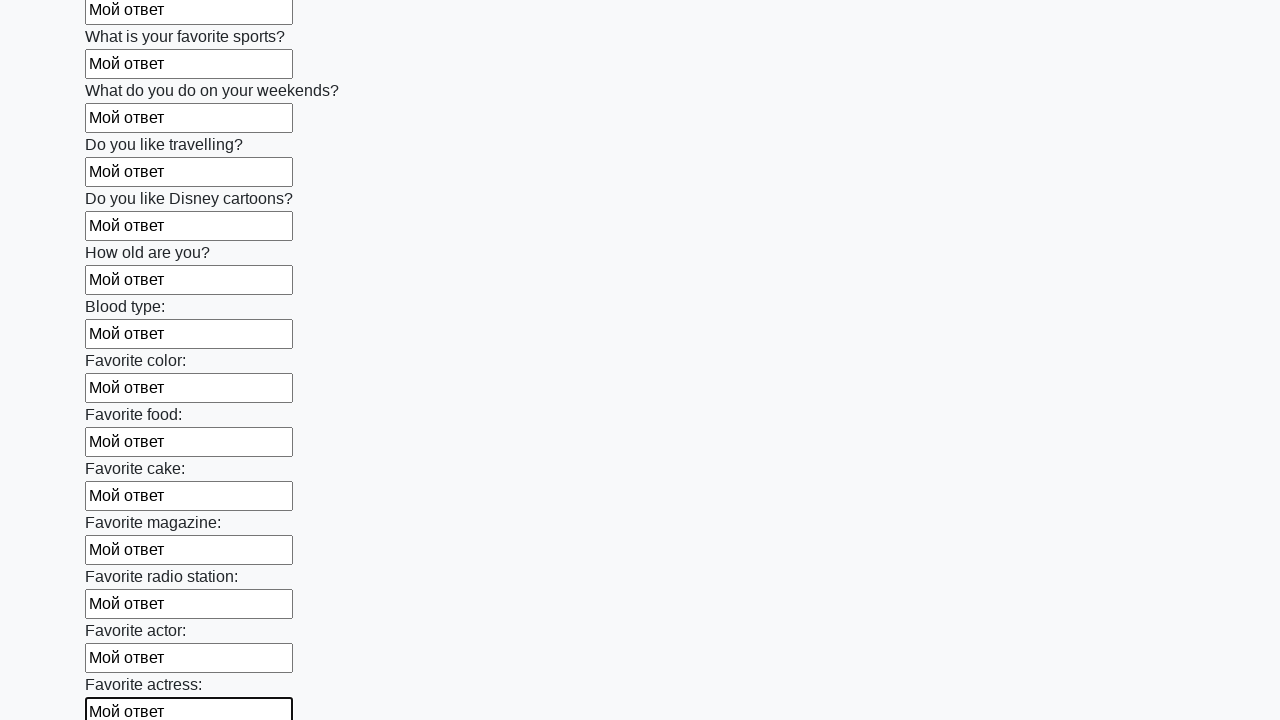

Filled text input field with 'Мой ответ' on input[type='text'] >> nth=26
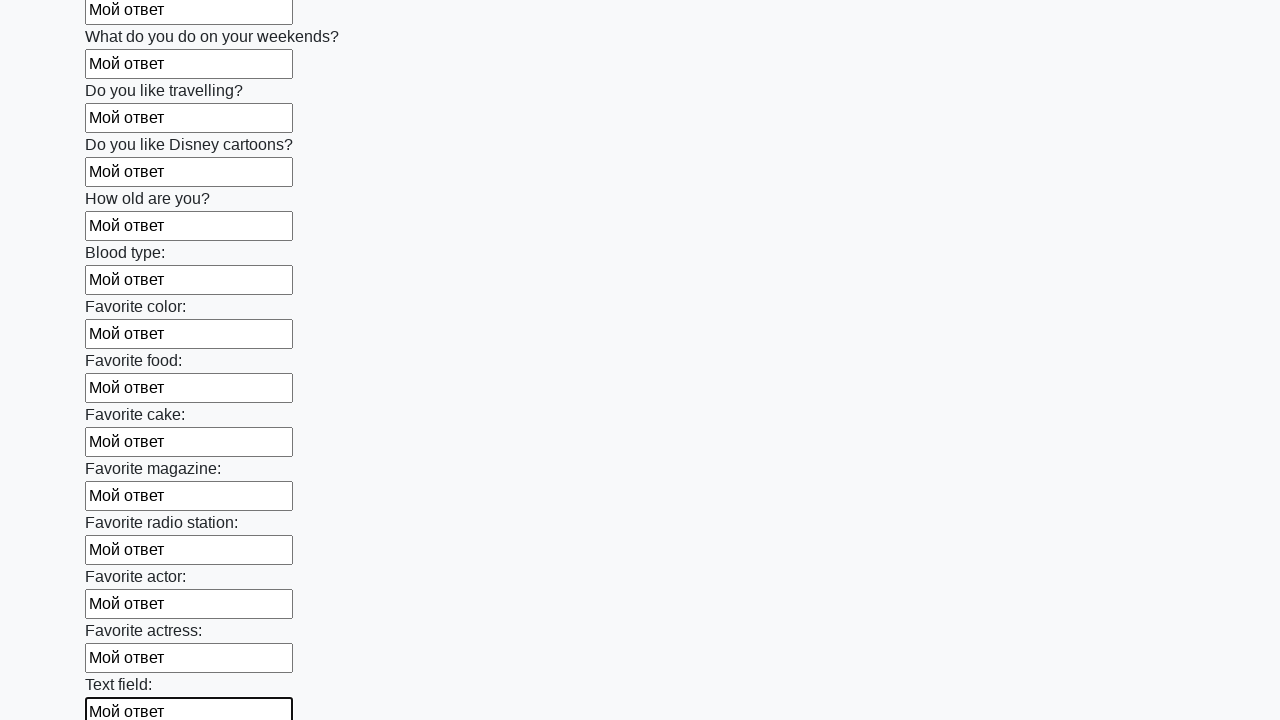

Filled text input field with 'Мой ответ' on input[type='text'] >> nth=27
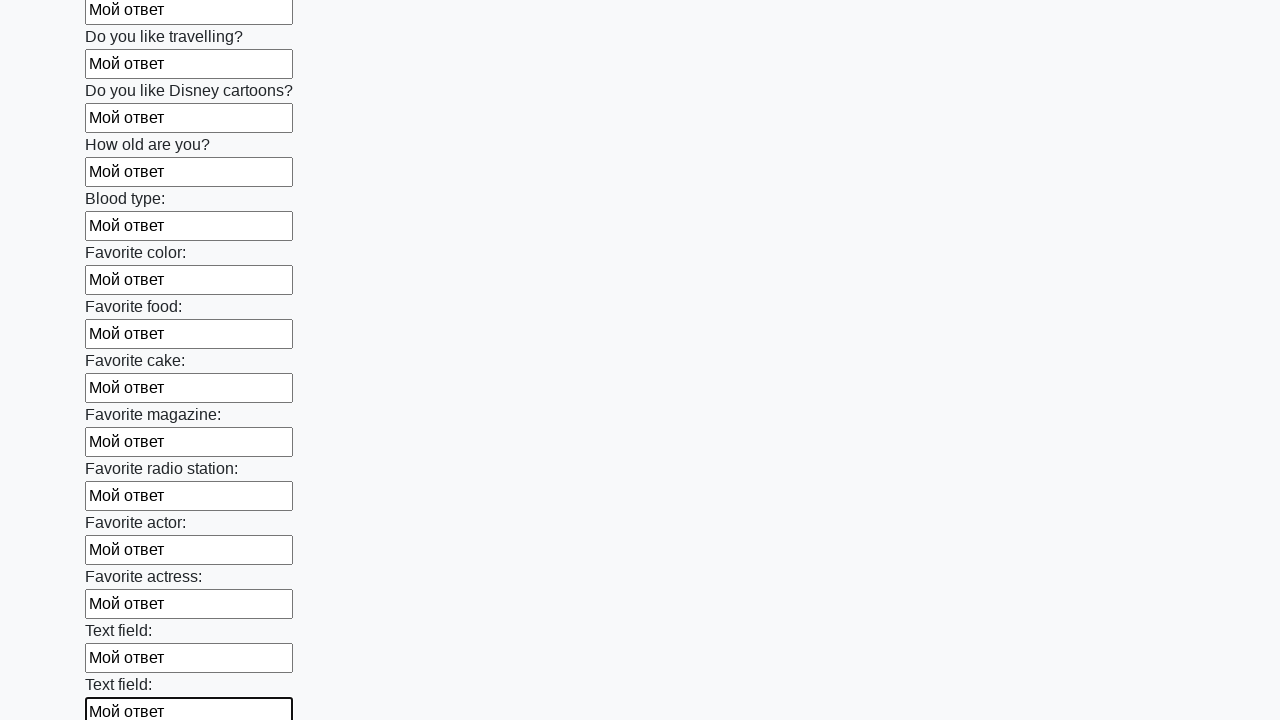

Filled text input field with 'Мой ответ' on input[type='text'] >> nth=28
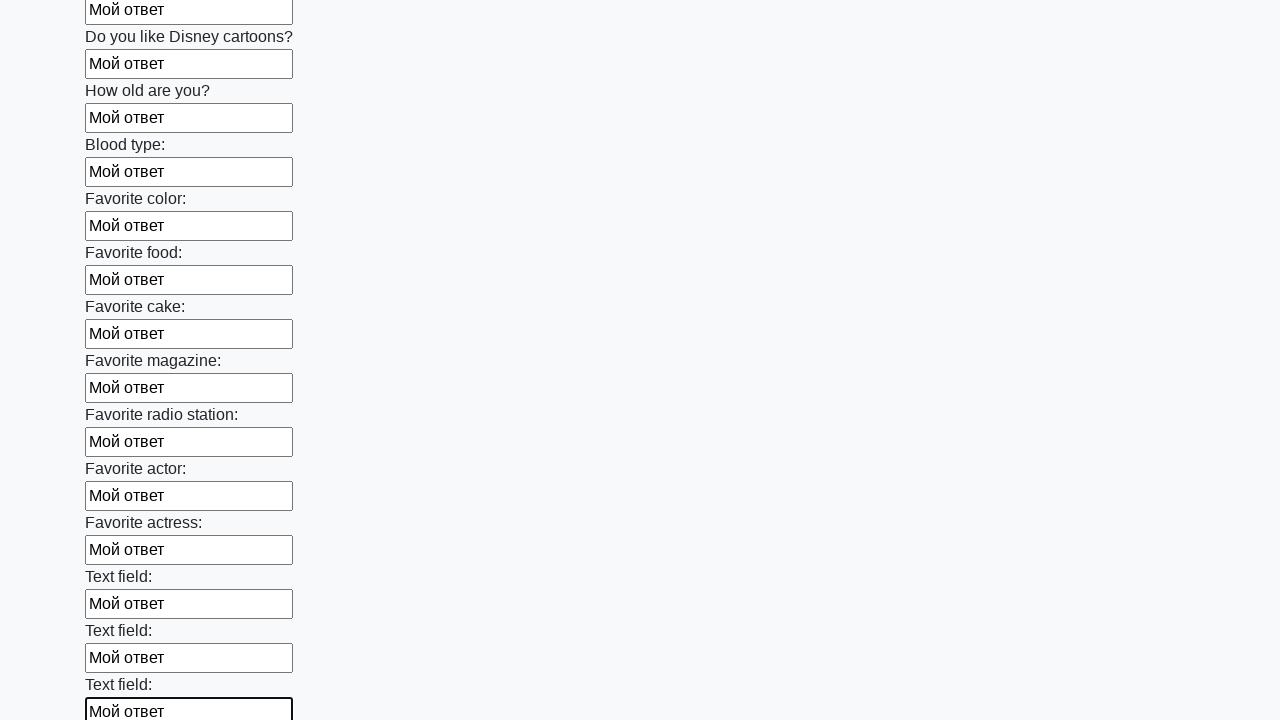

Filled text input field with 'Мой ответ' on input[type='text'] >> nth=29
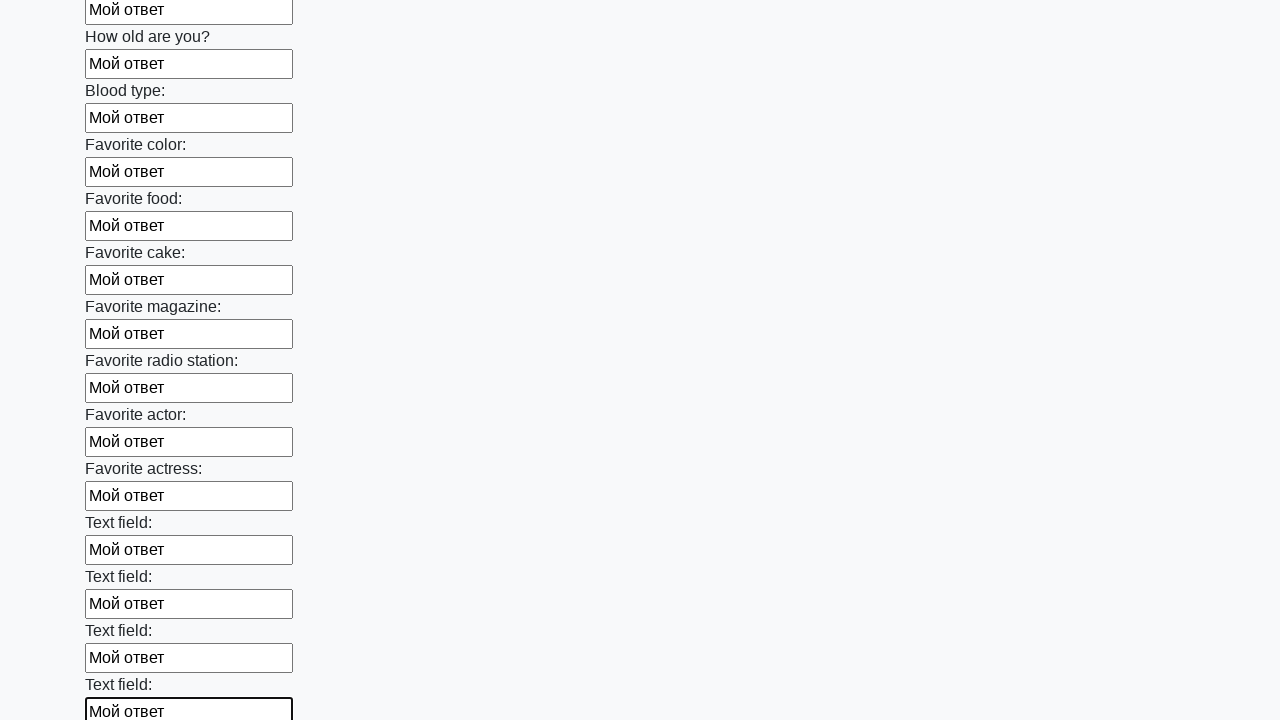

Filled text input field with 'Мой ответ' on input[type='text'] >> nth=30
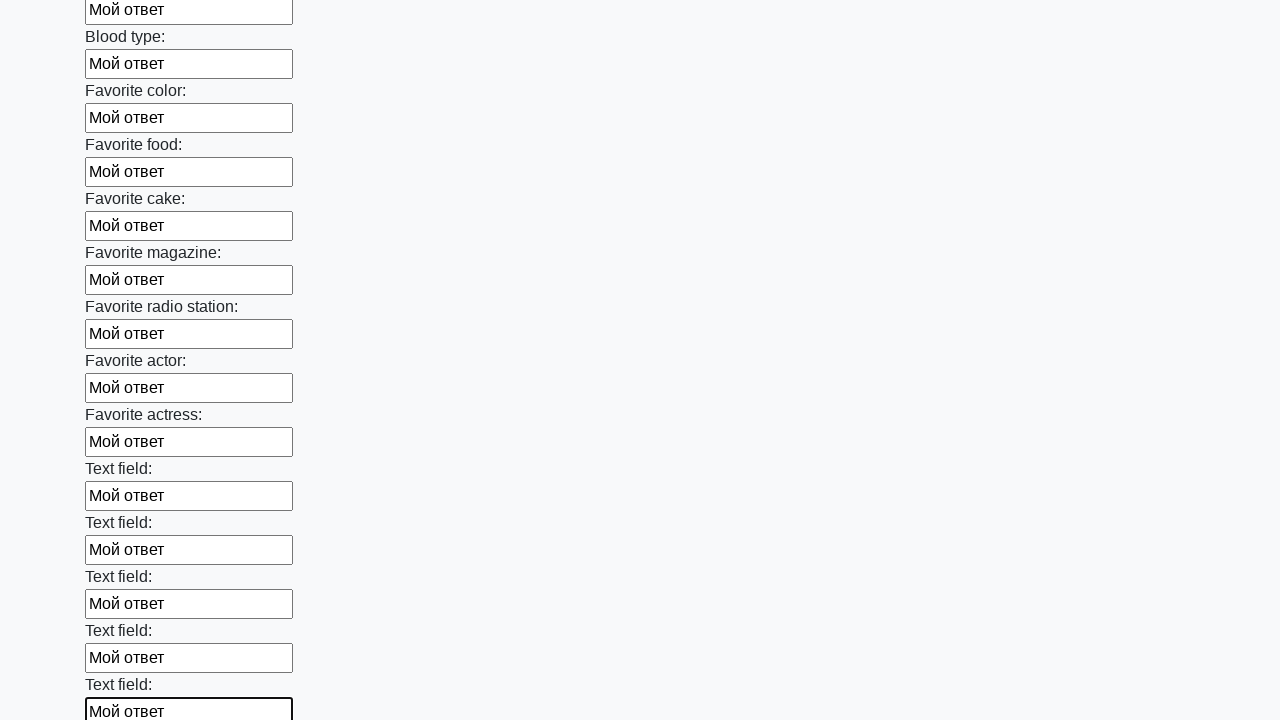

Filled text input field with 'Мой ответ' on input[type='text'] >> nth=31
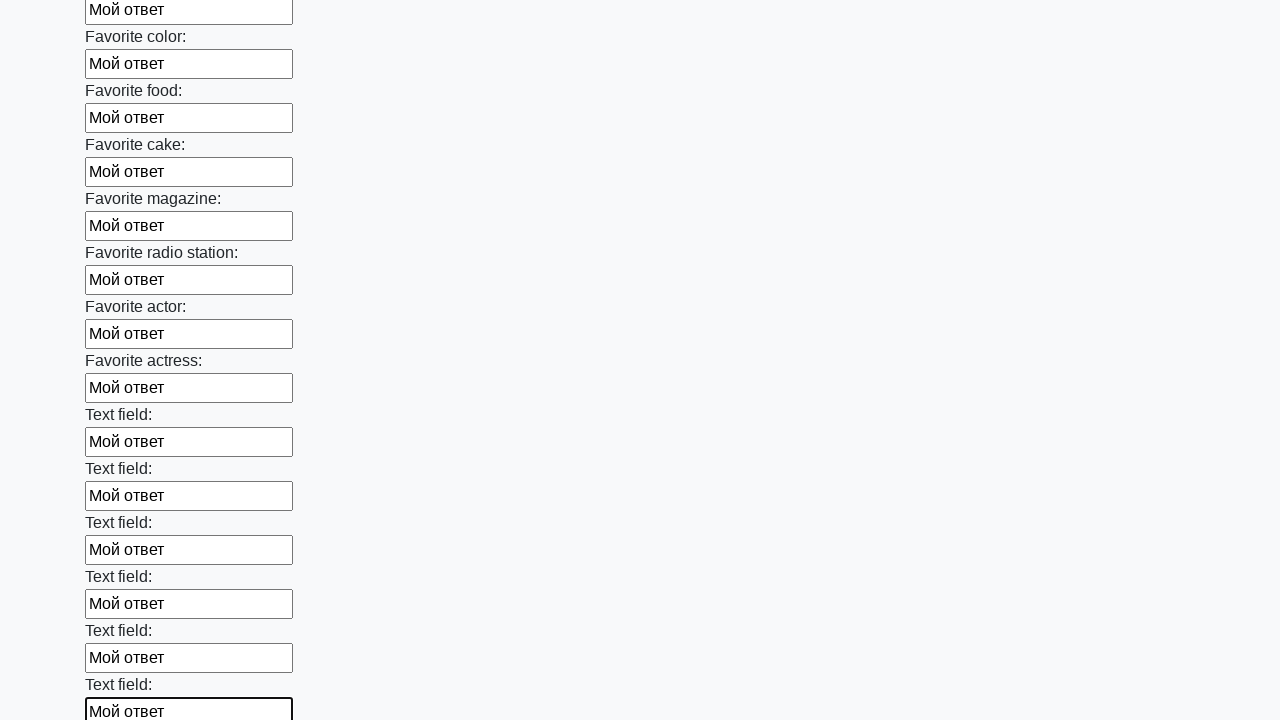

Filled text input field with 'Мой ответ' on input[type='text'] >> nth=32
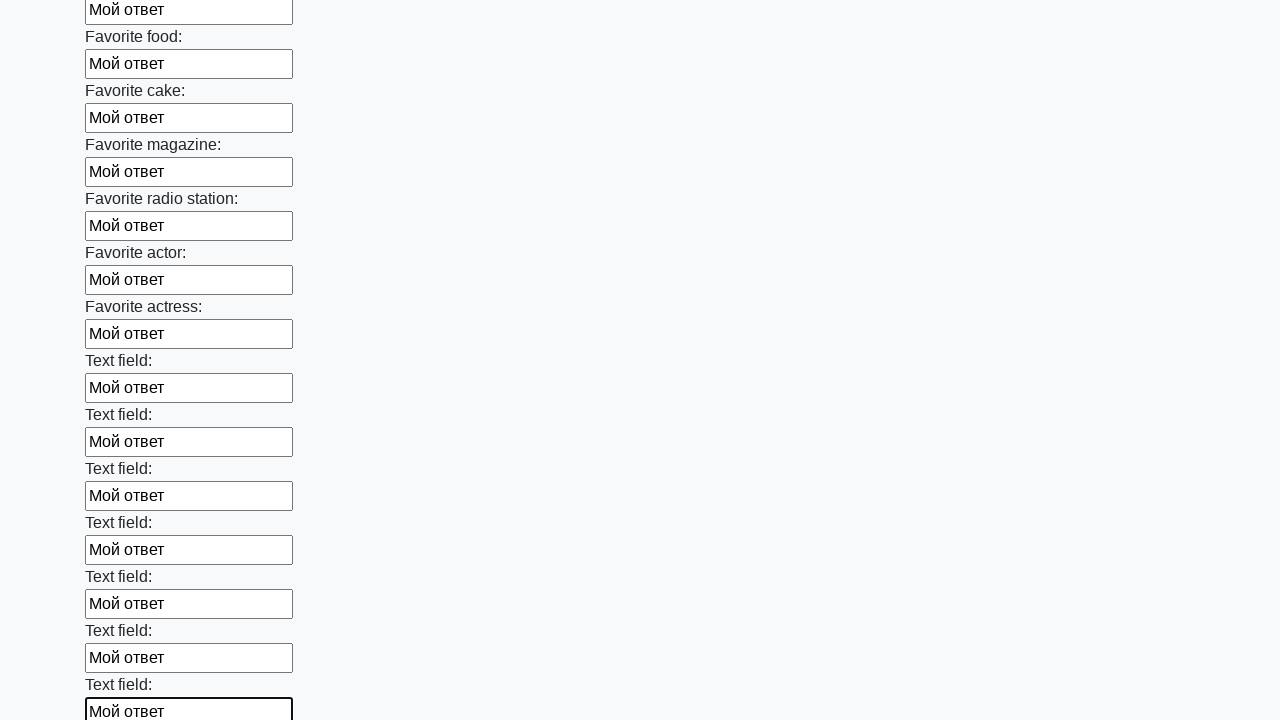

Filled text input field with 'Мой ответ' on input[type='text'] >> nth=33
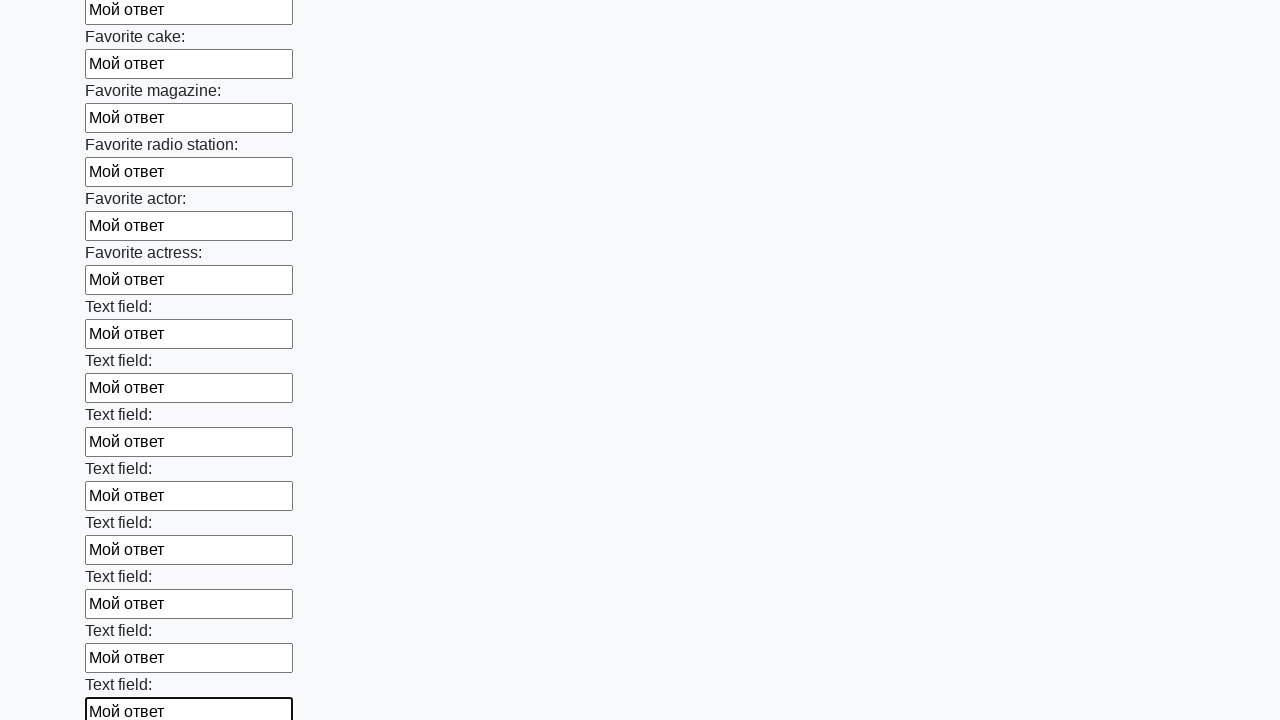

Filled text input field with 'Мой ответ' on input[type='text'] >> nth=34
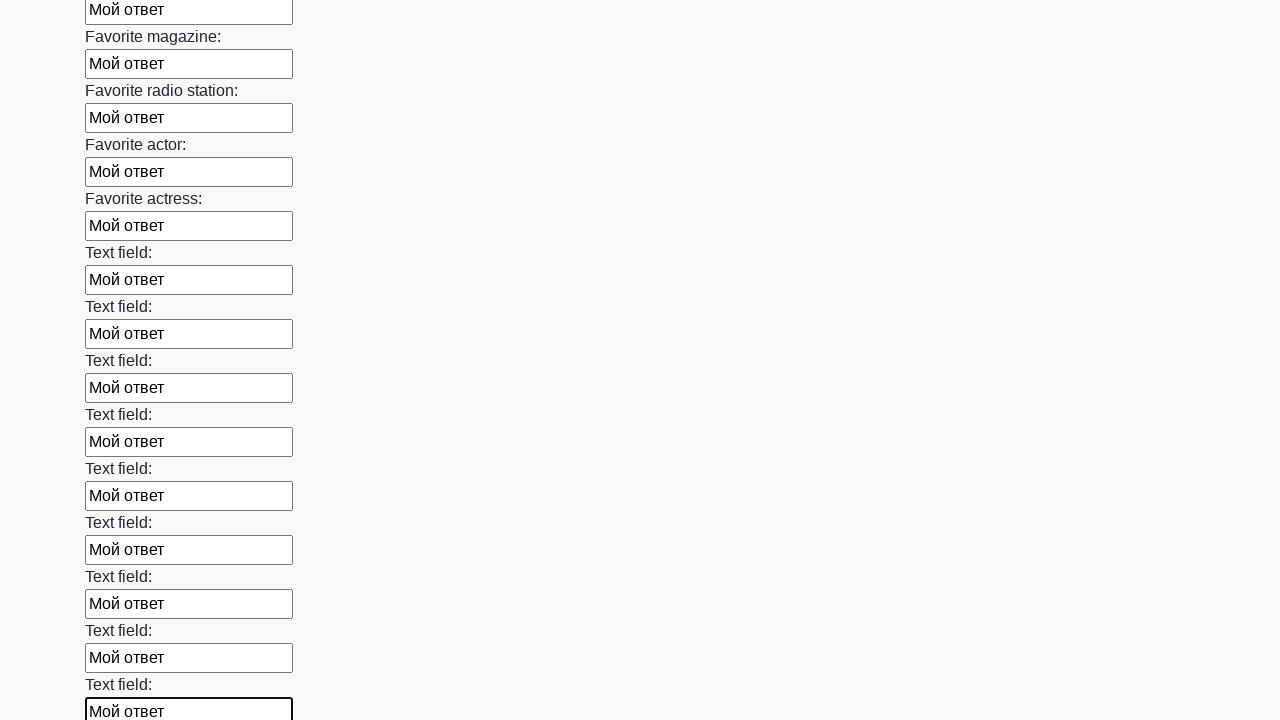

Filled text input field with 'Мой ответ' on input[type='text'] >> nth=35
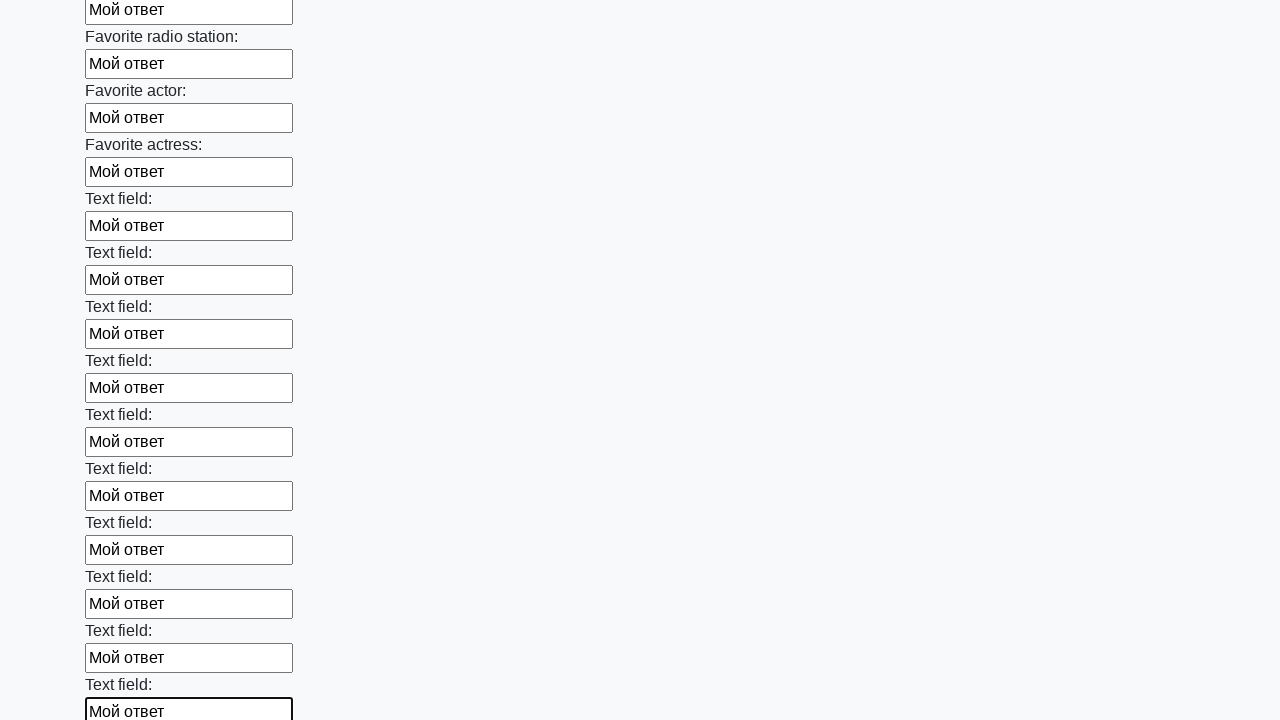

Filled text input field with 'Мой ответ' on input[type='text'] >> nth=36
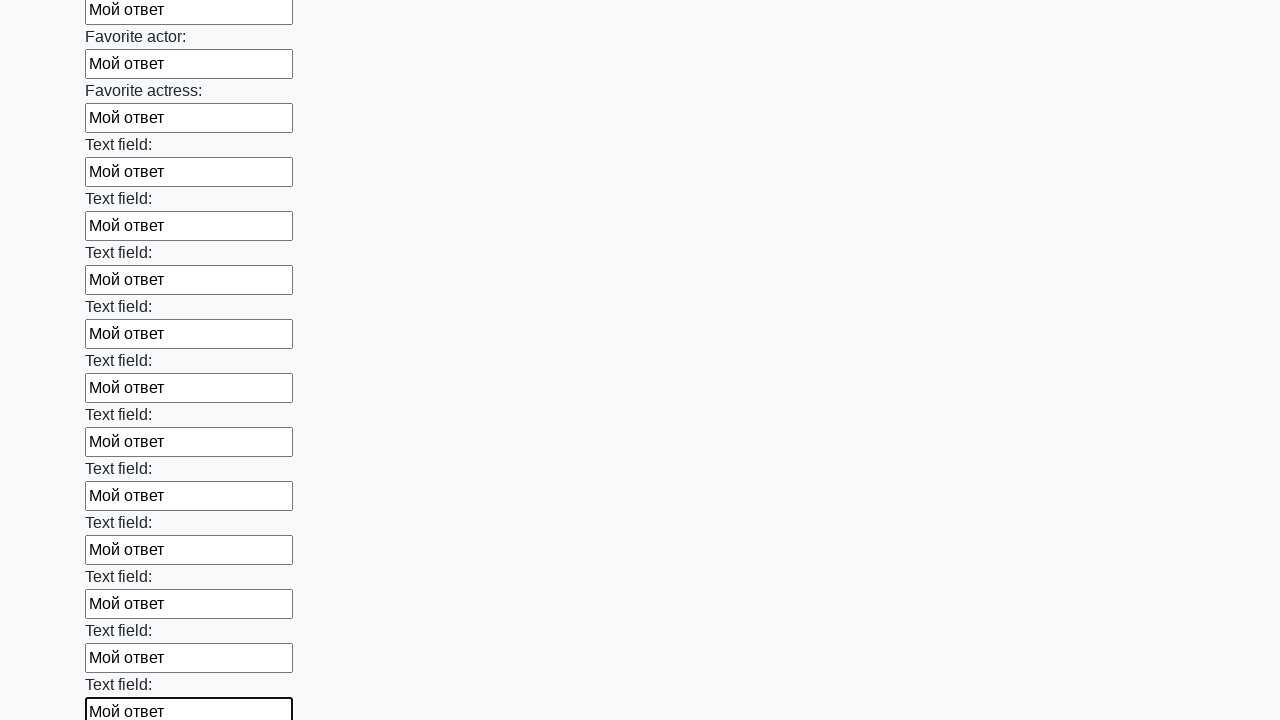

Filled text input field with 'Мой ответ' on input[type='text'] >> nth=37
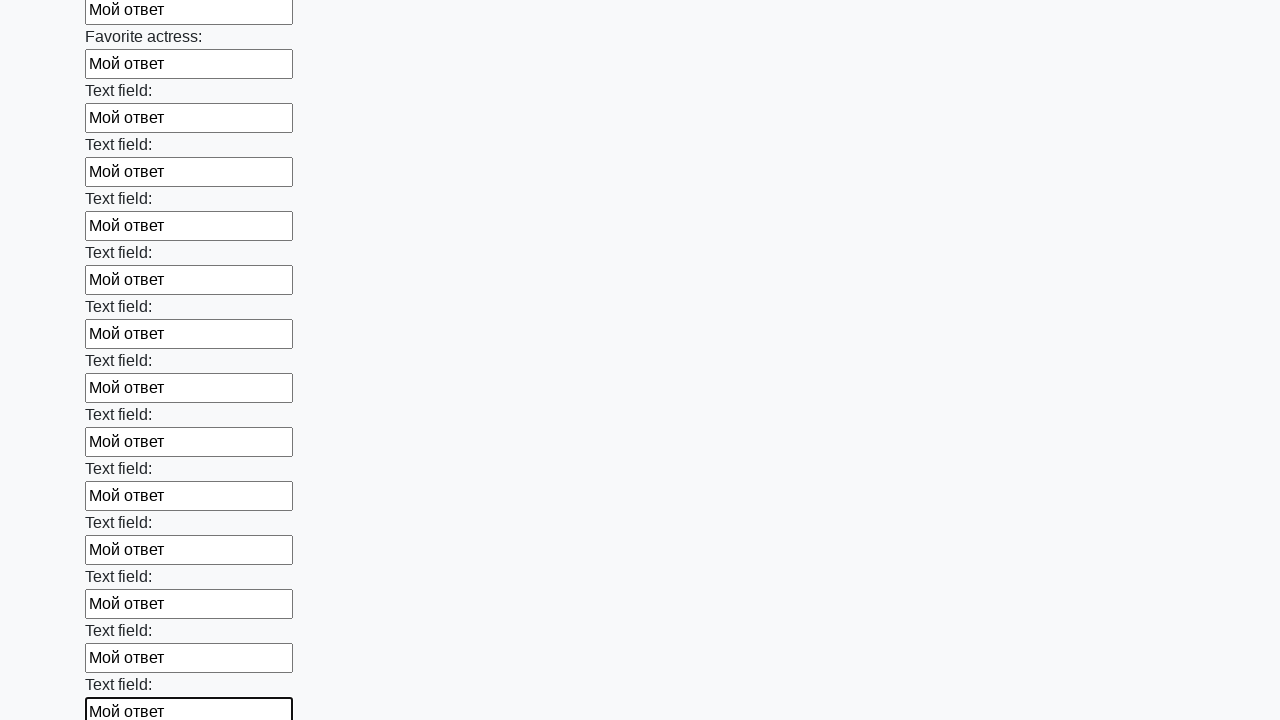

Filled text input field with 'Мой ответ' on input[type='text'] >> nth=38
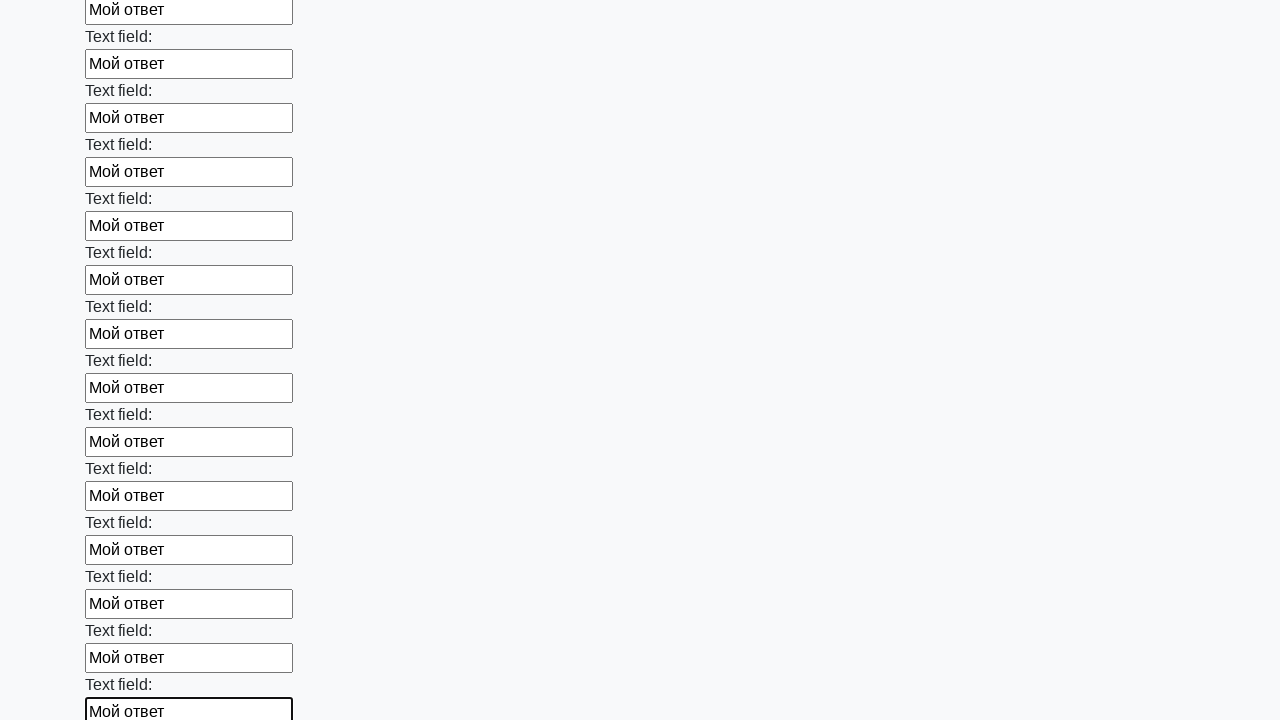

Filled text input field with 'Мой ответ' on input[type='text'] >> nth=39
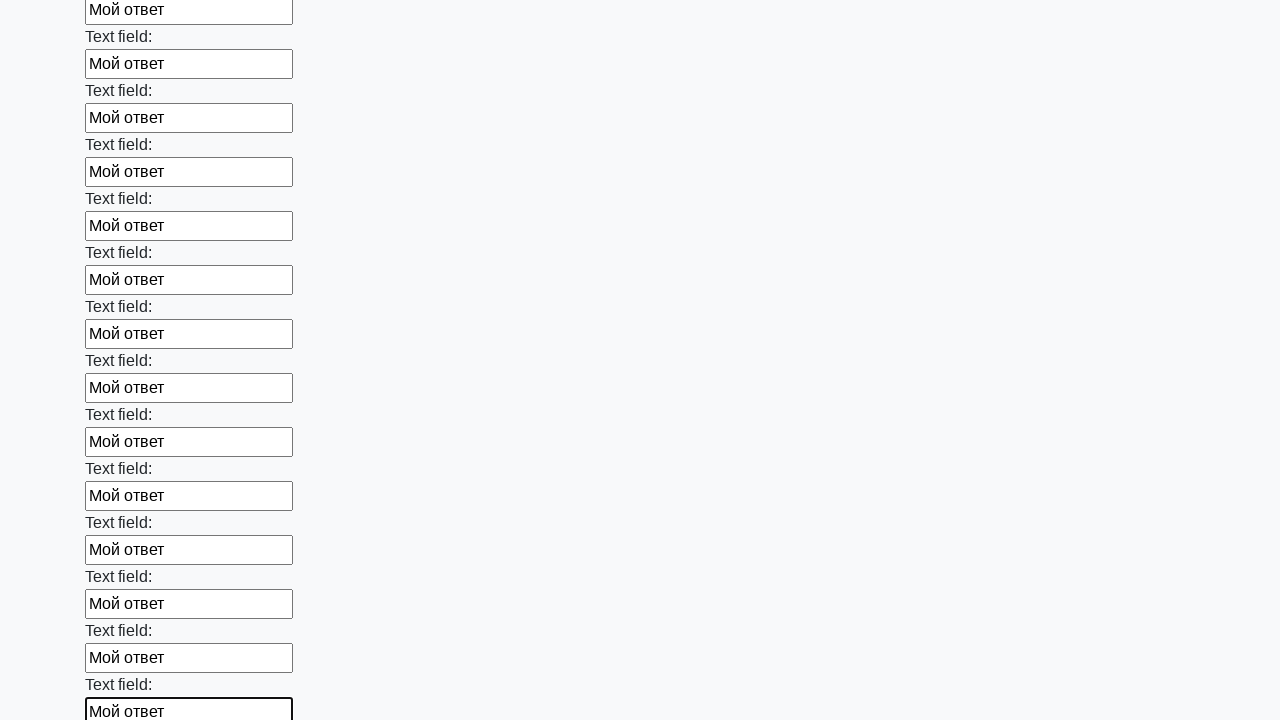

Filled text input field with 'Мой ответ' on input[type='text'] >> nth=40
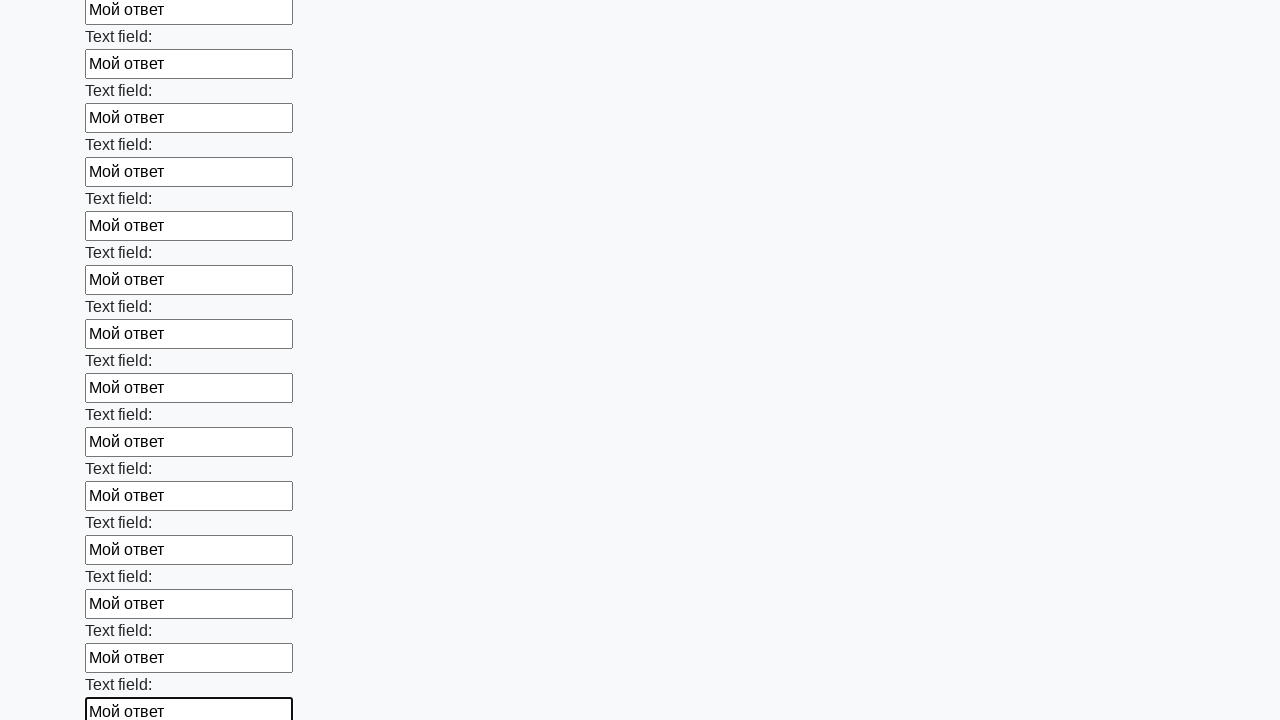

Filled text input field with 'Мой ответ' on input[type='text'] >> nth=41
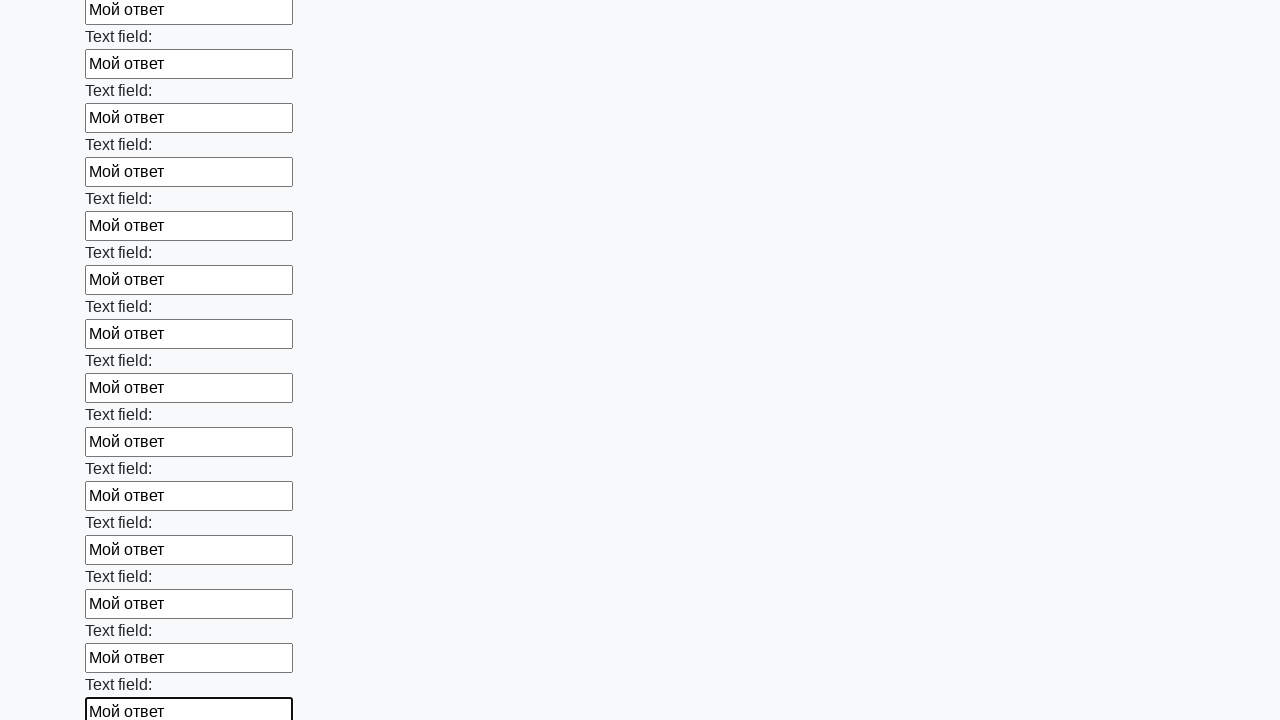

Filled text input field with 'Мой ответ' on input[type='text'] >> nth=42
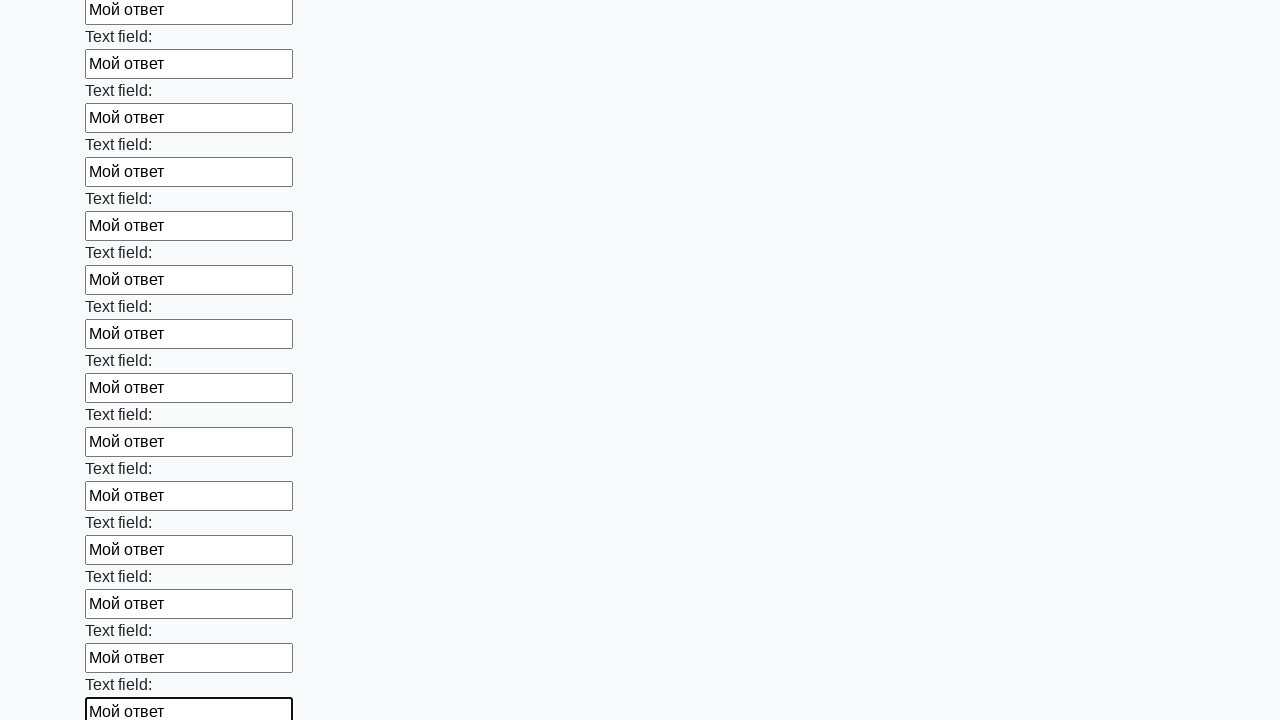

Filled text input field with 'Мой ответ' on input[type='text'] >> nth=43
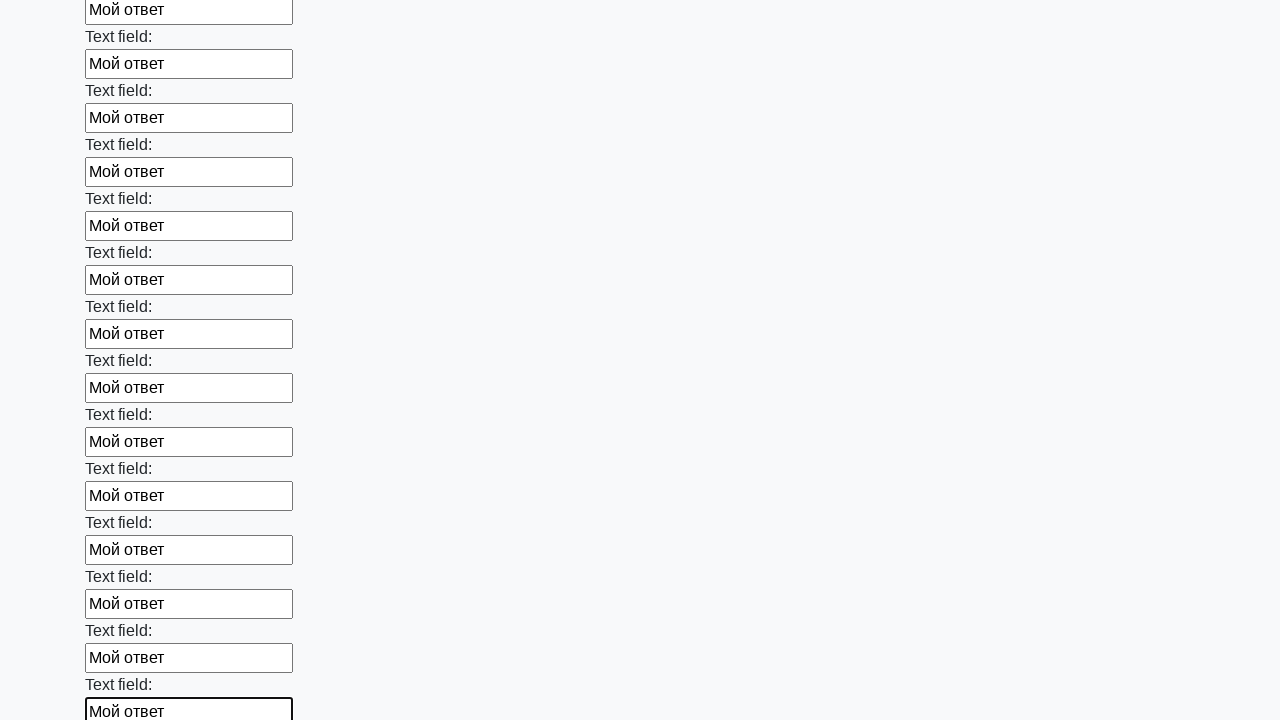

Filled text input field with 'Мой ответ' on input[type='text'] >> nth=44
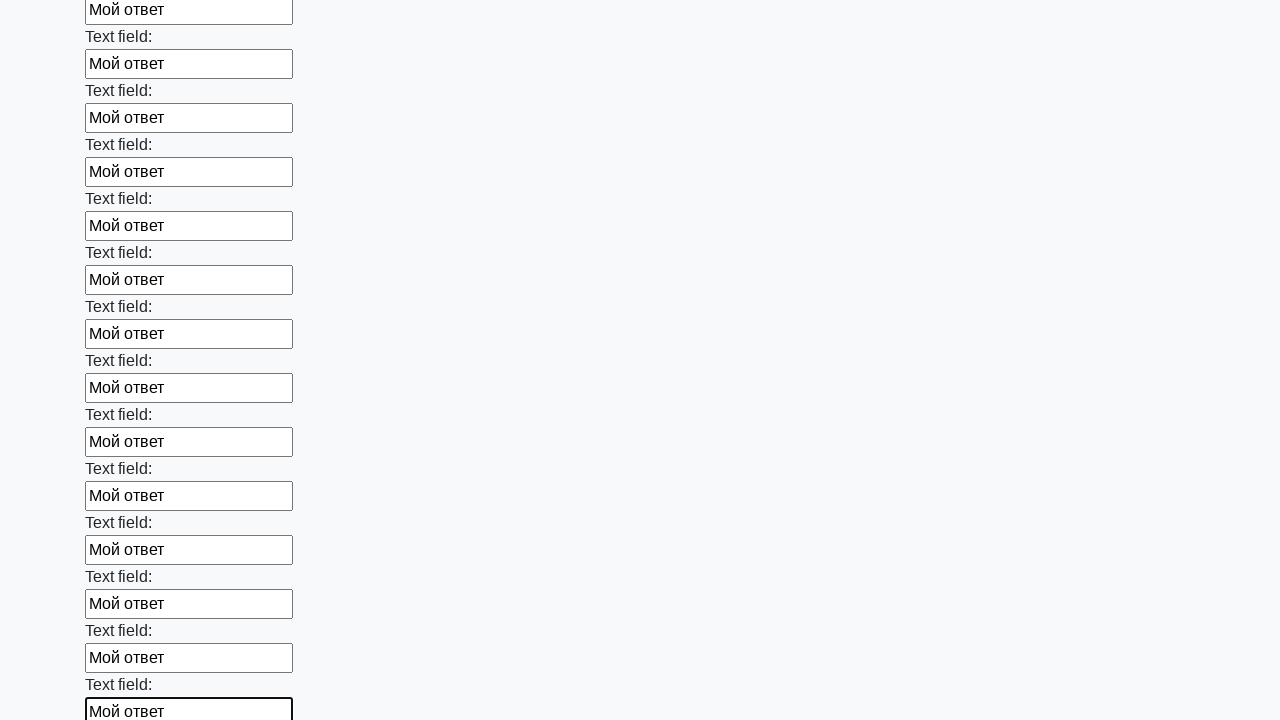

Filled text input field with 'Мой ответ' on input[type='text'] >> nth=45
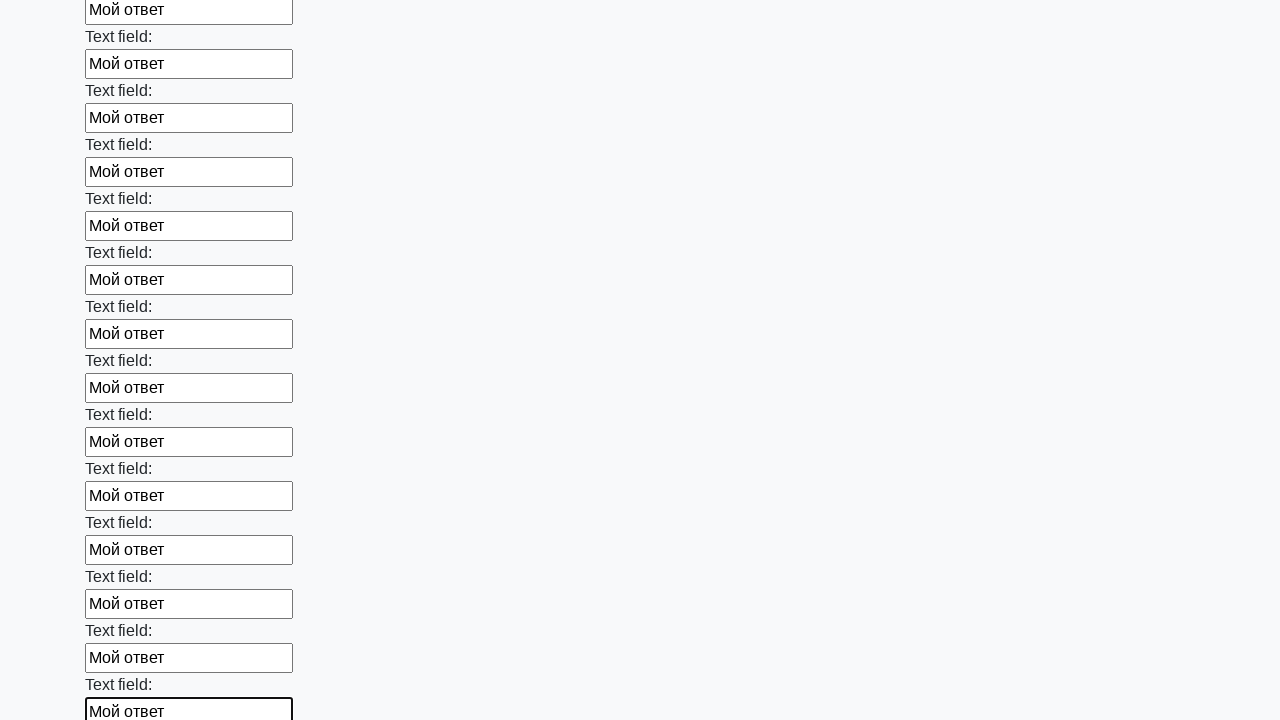

Filled text input field with 'Мой ответ' on input[type='text'] >> nth=46
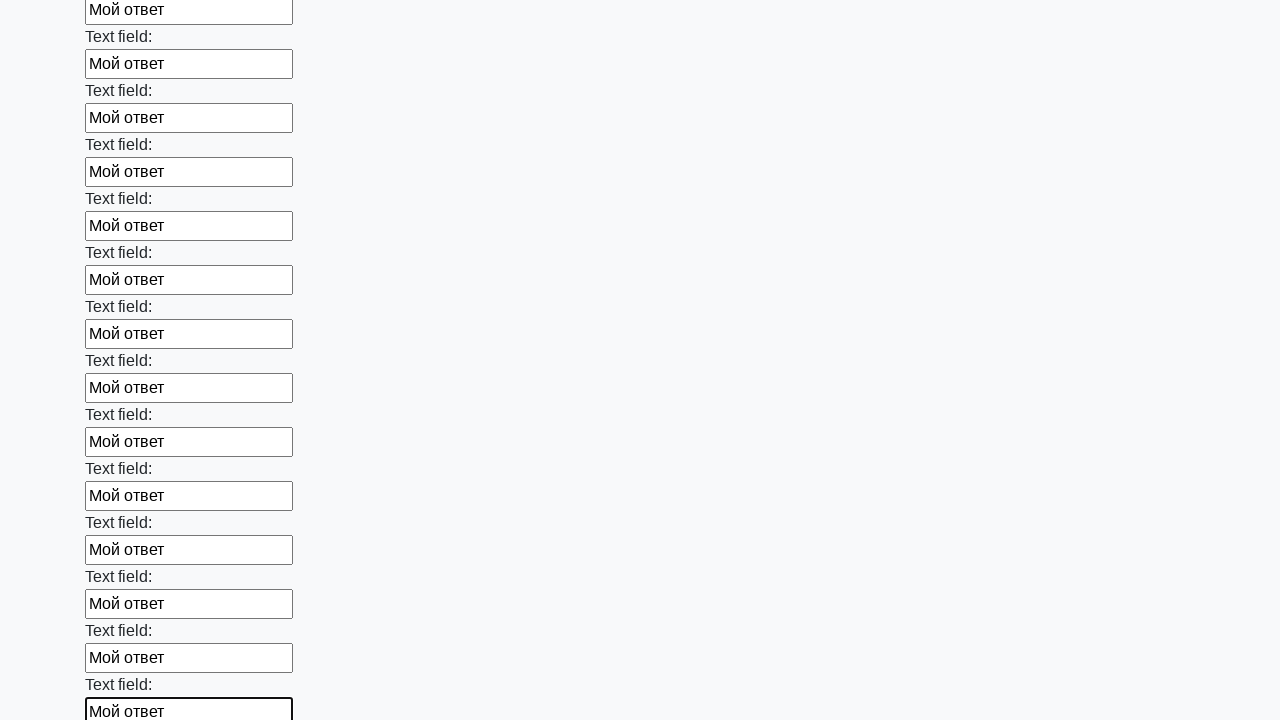

Filled text input field with 'Мой ответ' on input[type='text'] >> nth=47
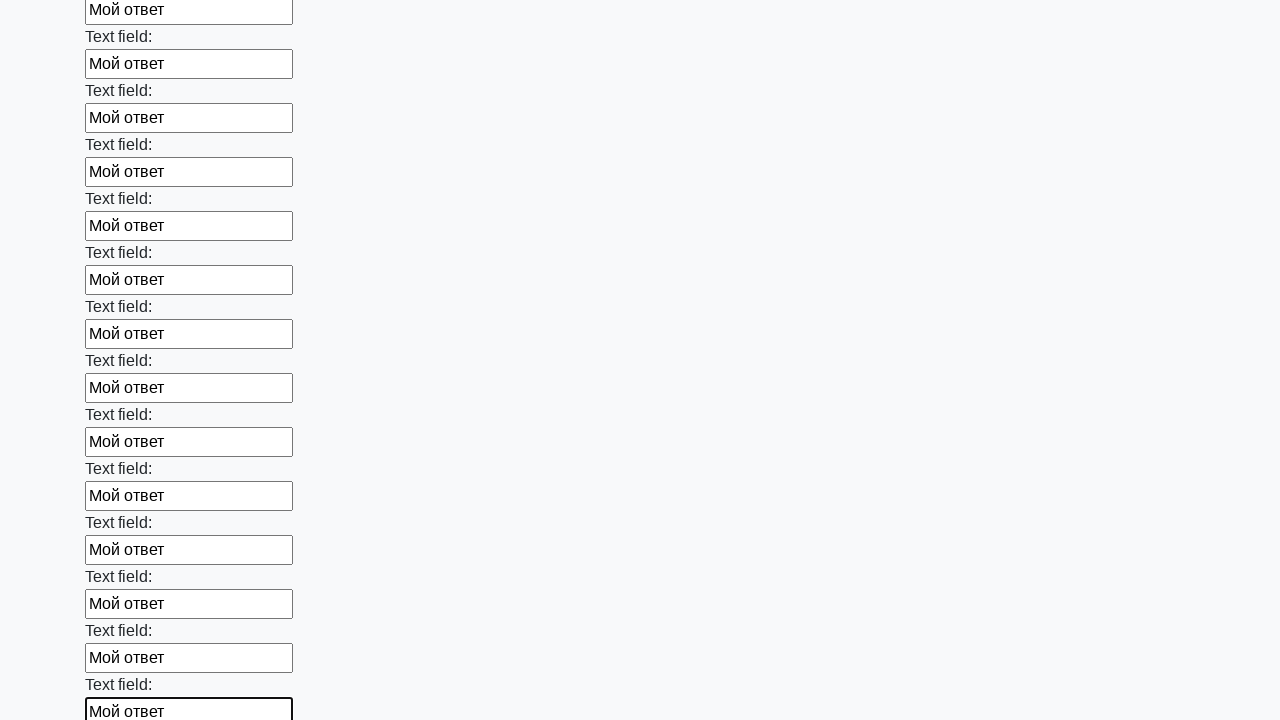

Filled text input field with 'Мой ответ' on input[type='text'] >> nth=48
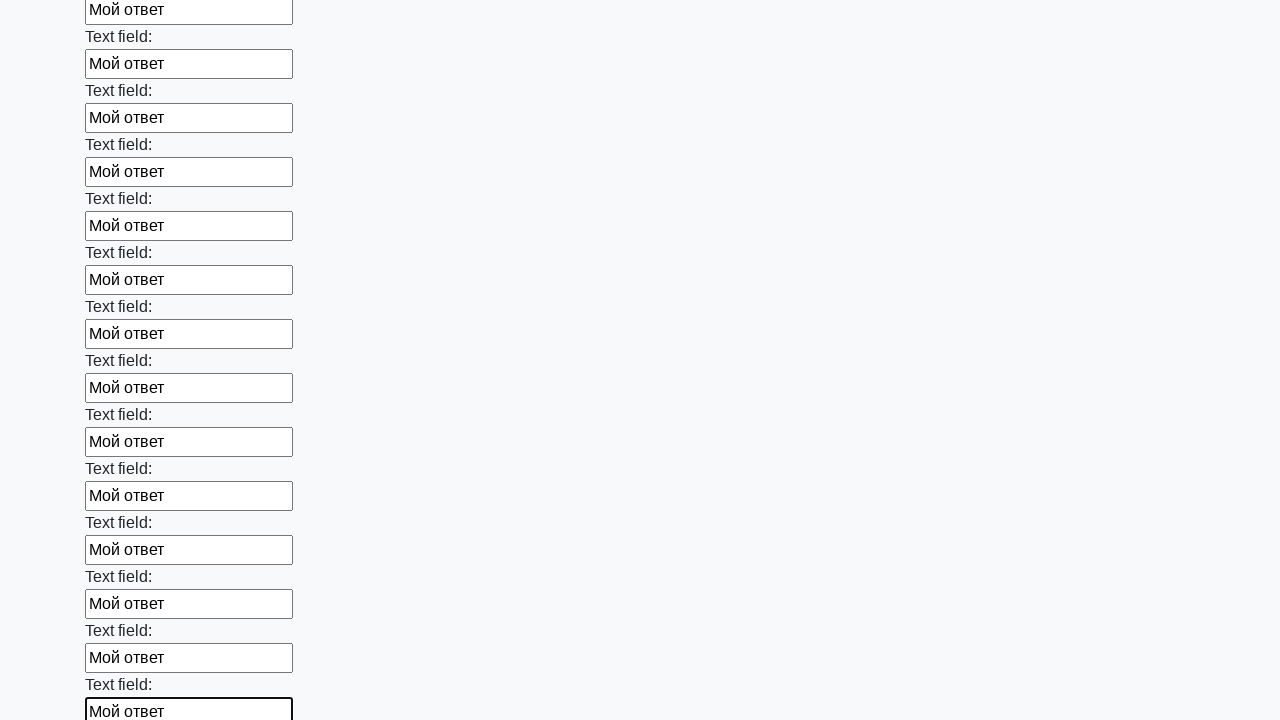

Filled text input field with 'Мой ответ' on input[type='text'] >> nth=49
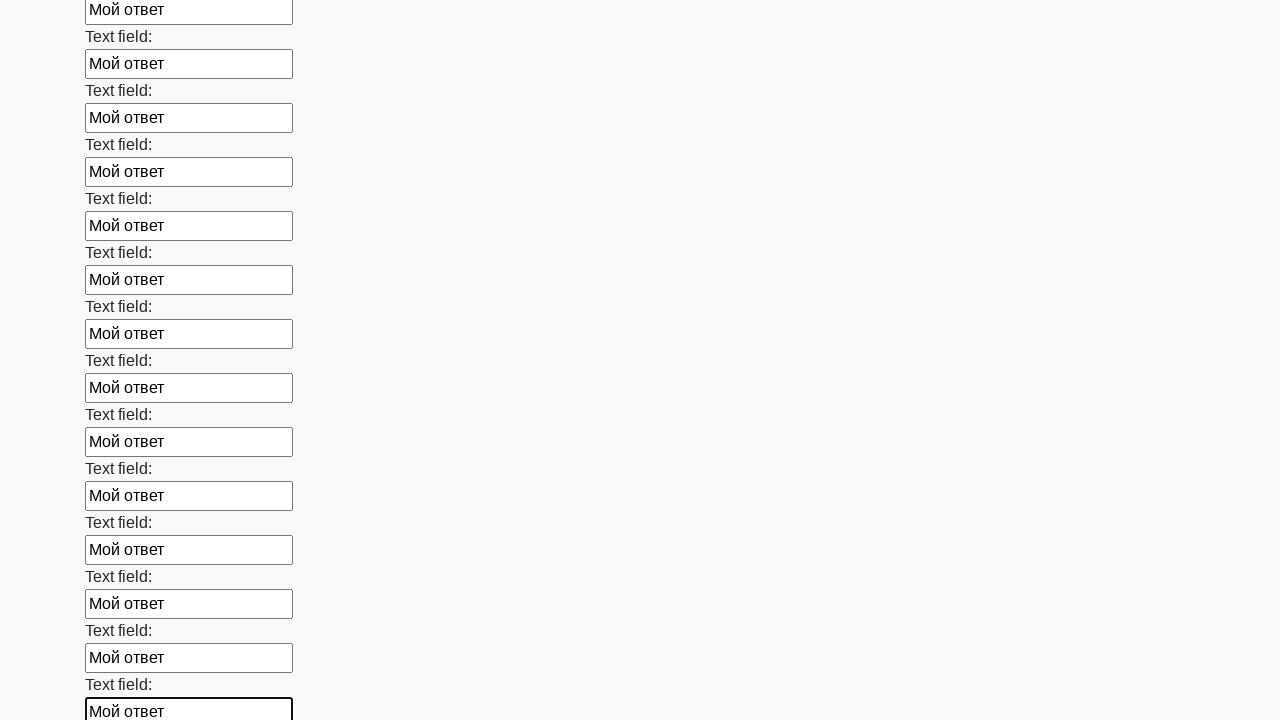

Filled text input field with 'Мой ответ' on input[type='text'] >> nth=50
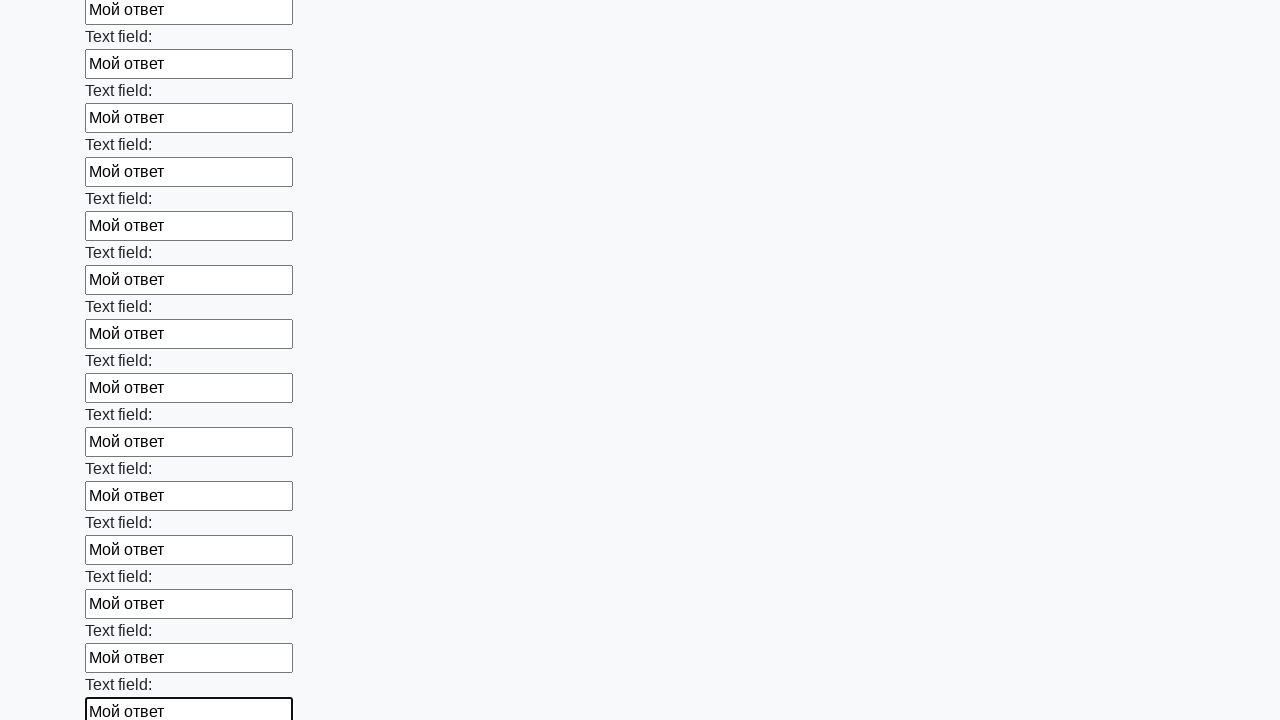

Filled text input field with 'Мой ответ' on input[type='text'] >> nth=51
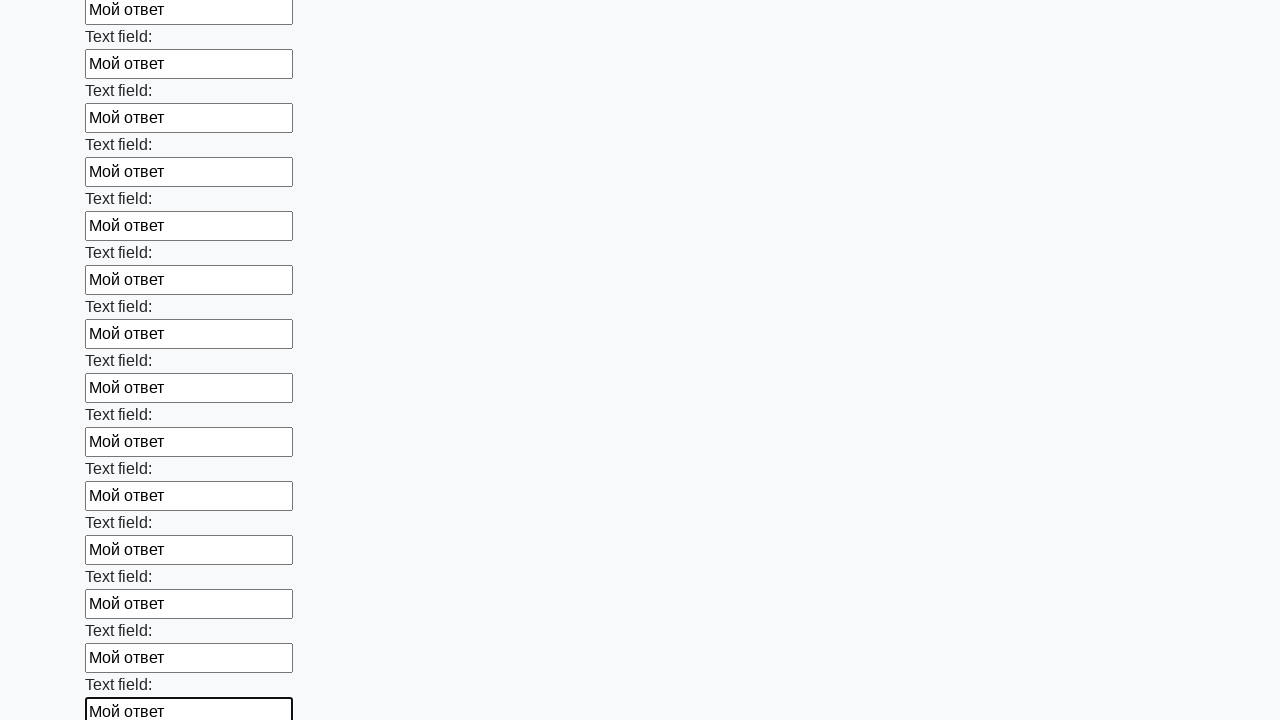

Filled text input field with 'Мой ответ' on input[type='text'] >> nth=52
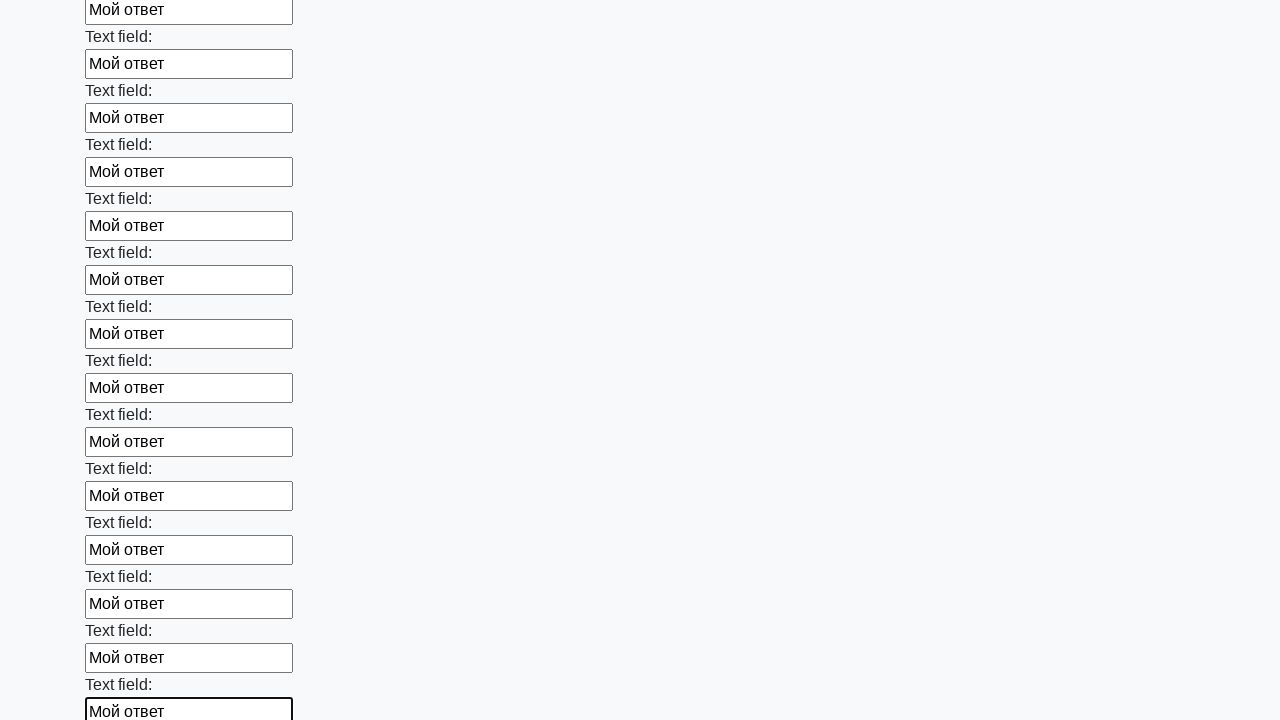

Filled text input field with 'Мой ответ' on input[type='text'] >> nth=53
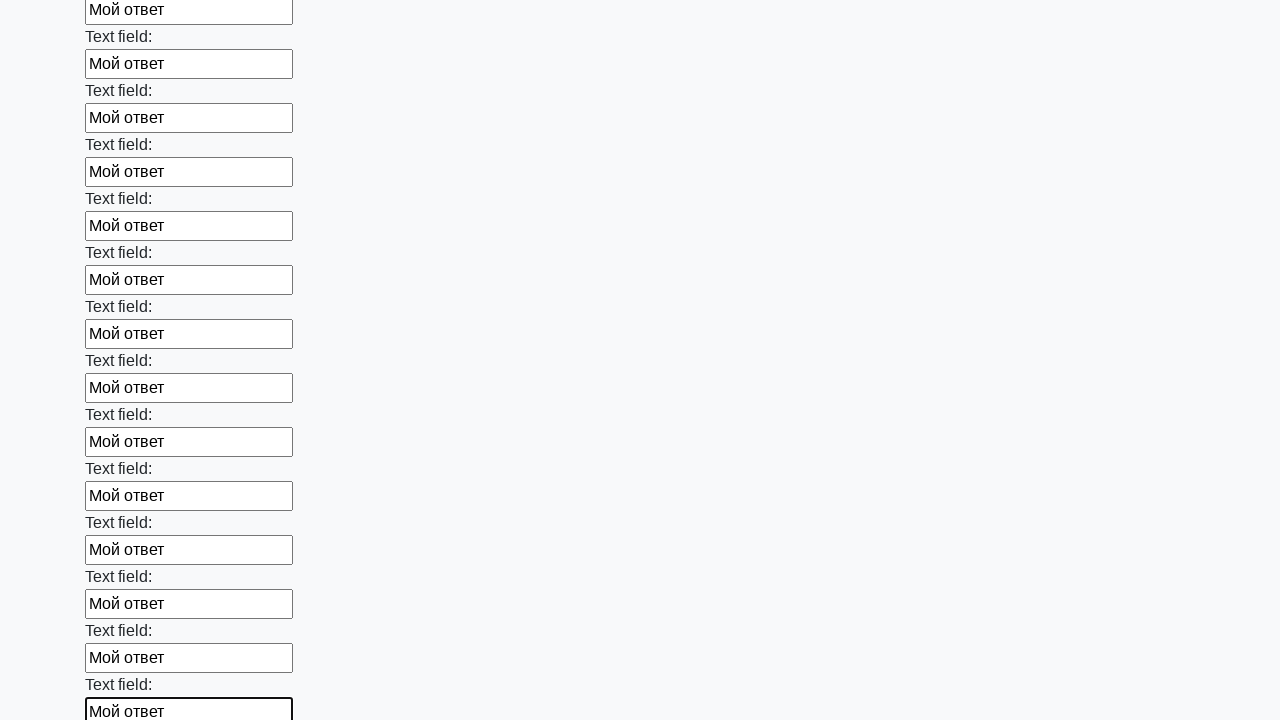

Filled text input field with 'Мой ответ' on input[type='text'] >> nth=54
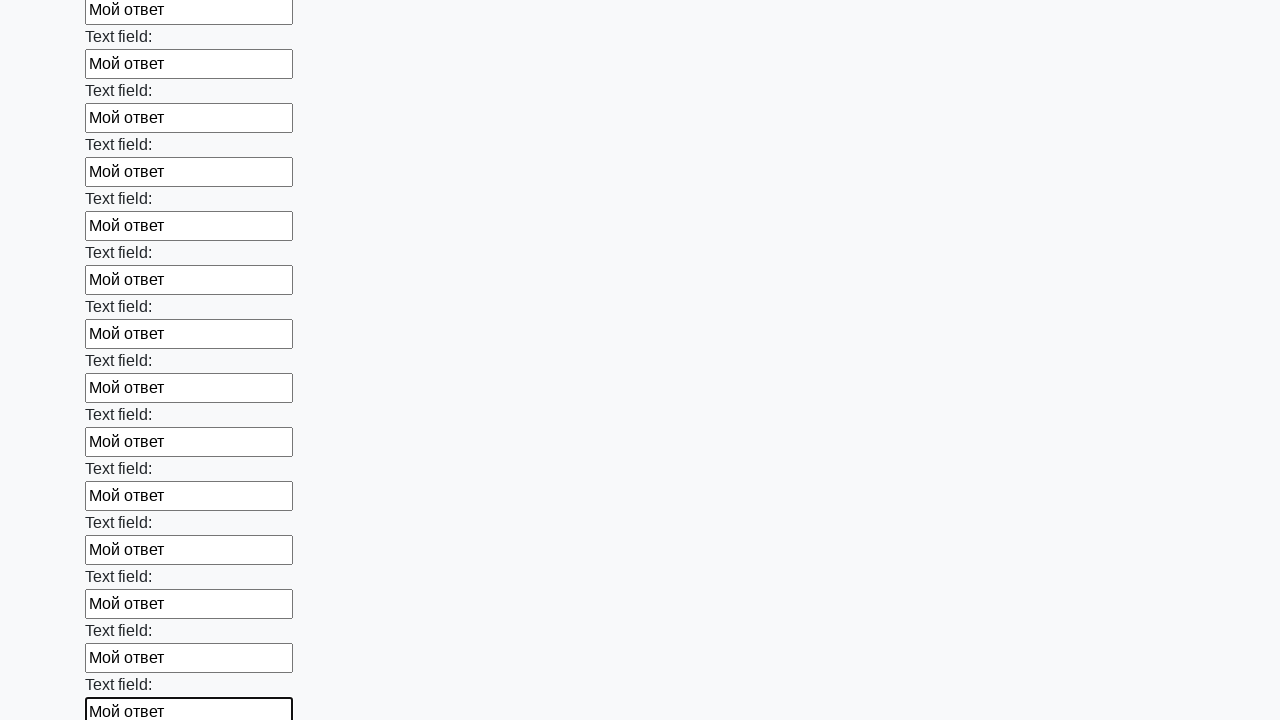

Filled text input field with 'Мой ответ' on input[type='text'] >> nth=55
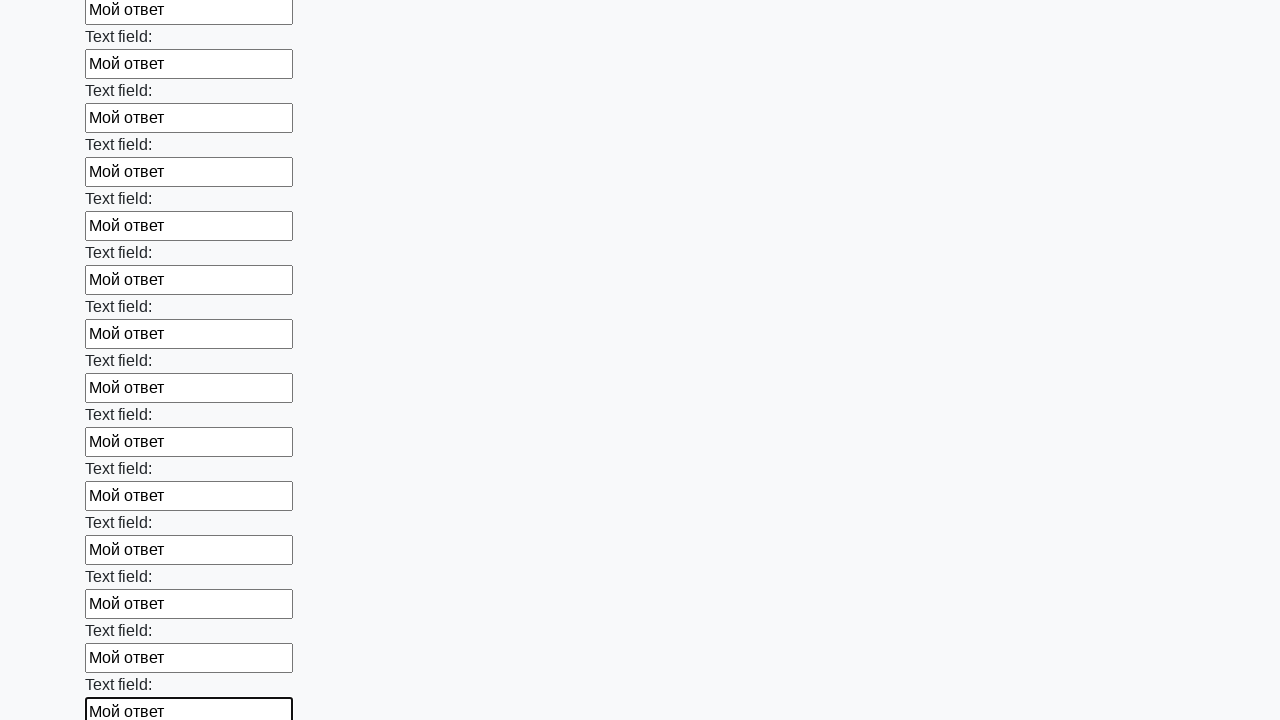

Filled text input field with 'Мой ответ' on input[type='text'] >> nth=56
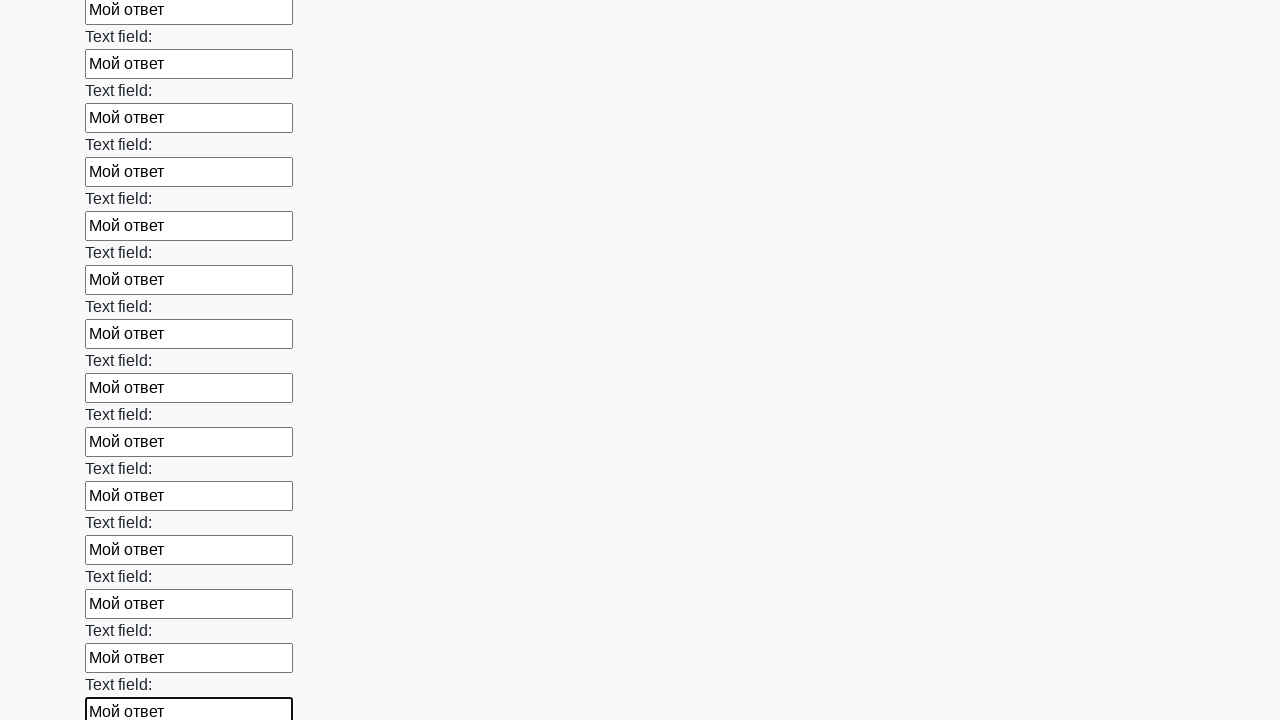

Filled text input field with 'Мой ответ' on input[type='text'] >> nth=57
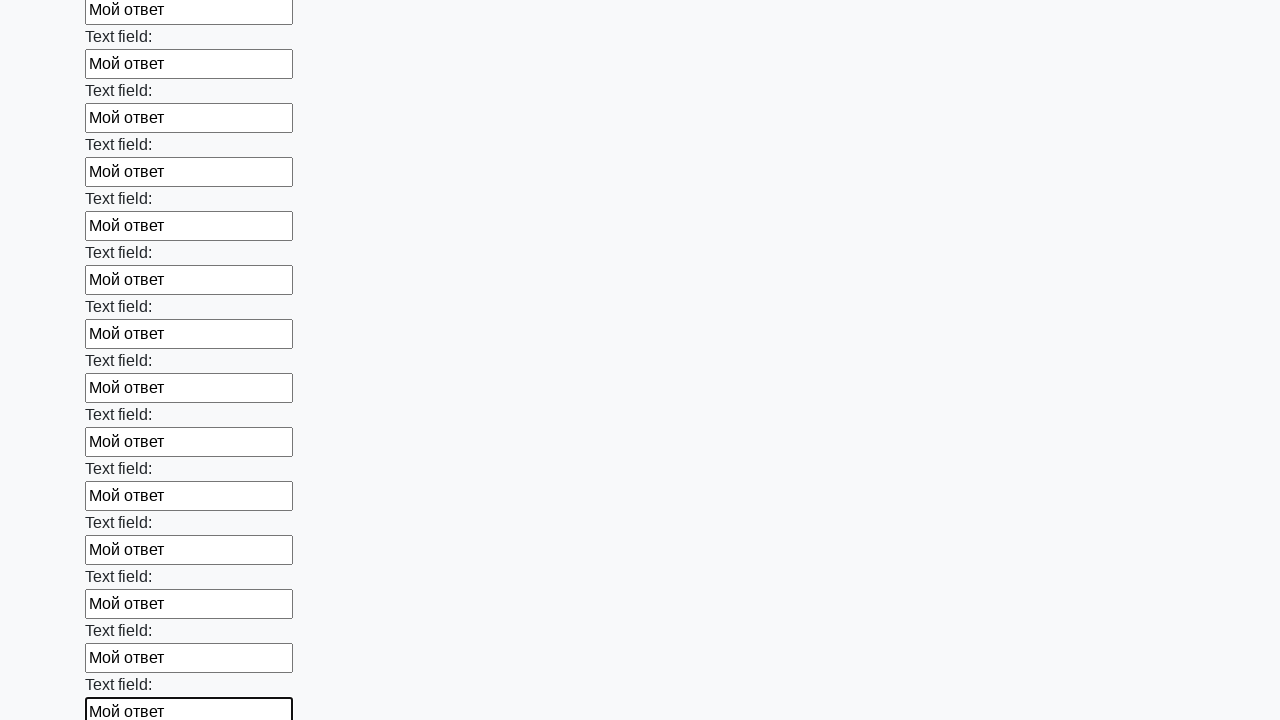

Filled text input field with 'Мой ответ' on input[type='text'] >> nth=58
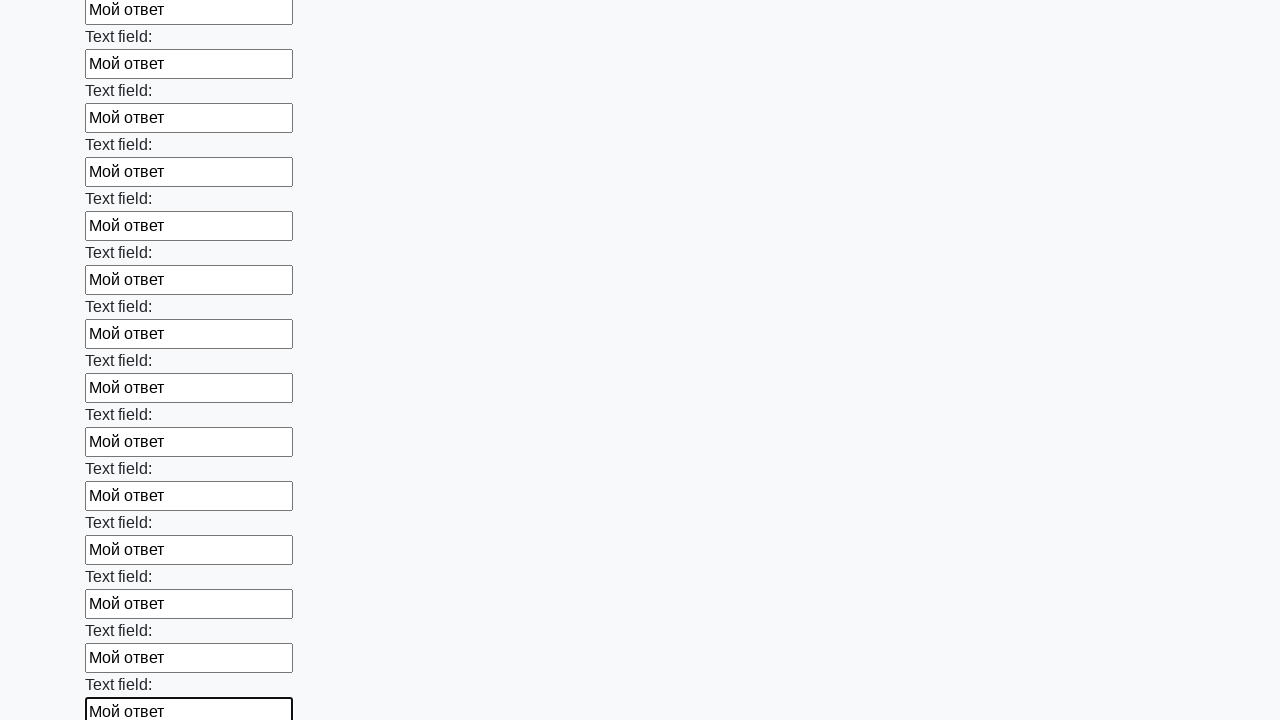

Filled text input field with 'Мой ответ' on input[type='text'] >> nth=59
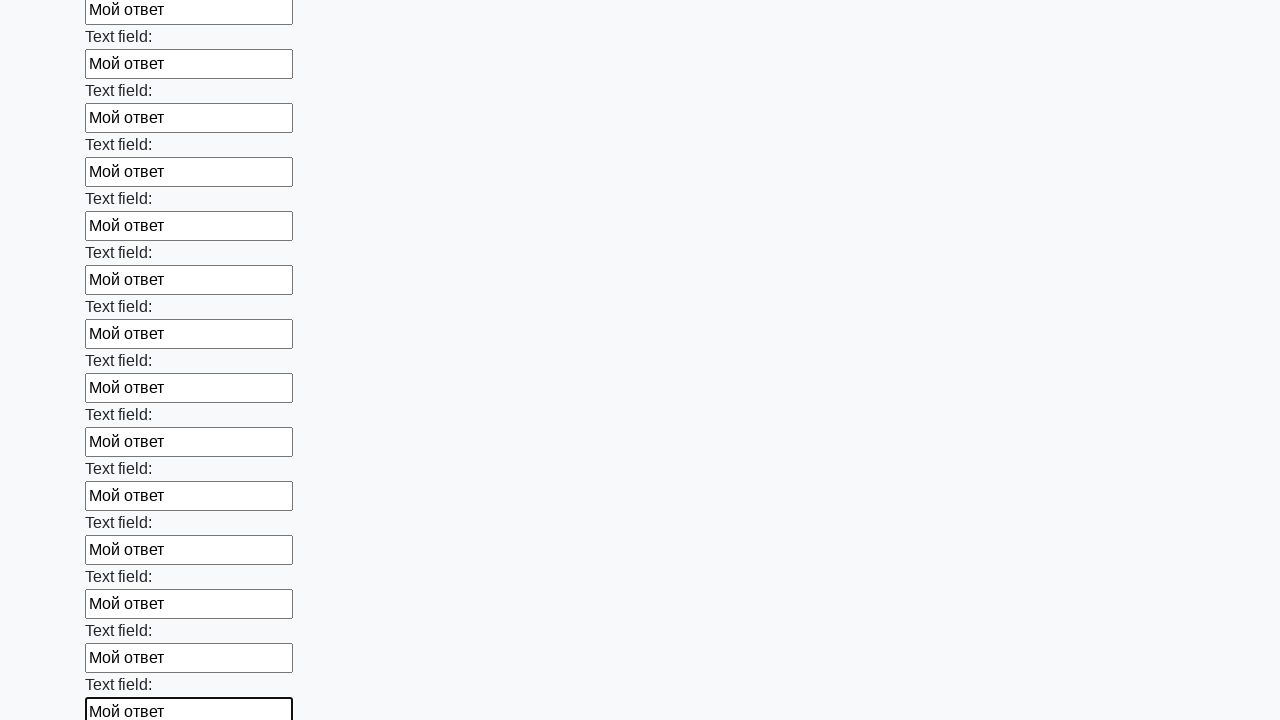

Filled text input field with 'Мой ответ' on input[type='text'] >> nth=60
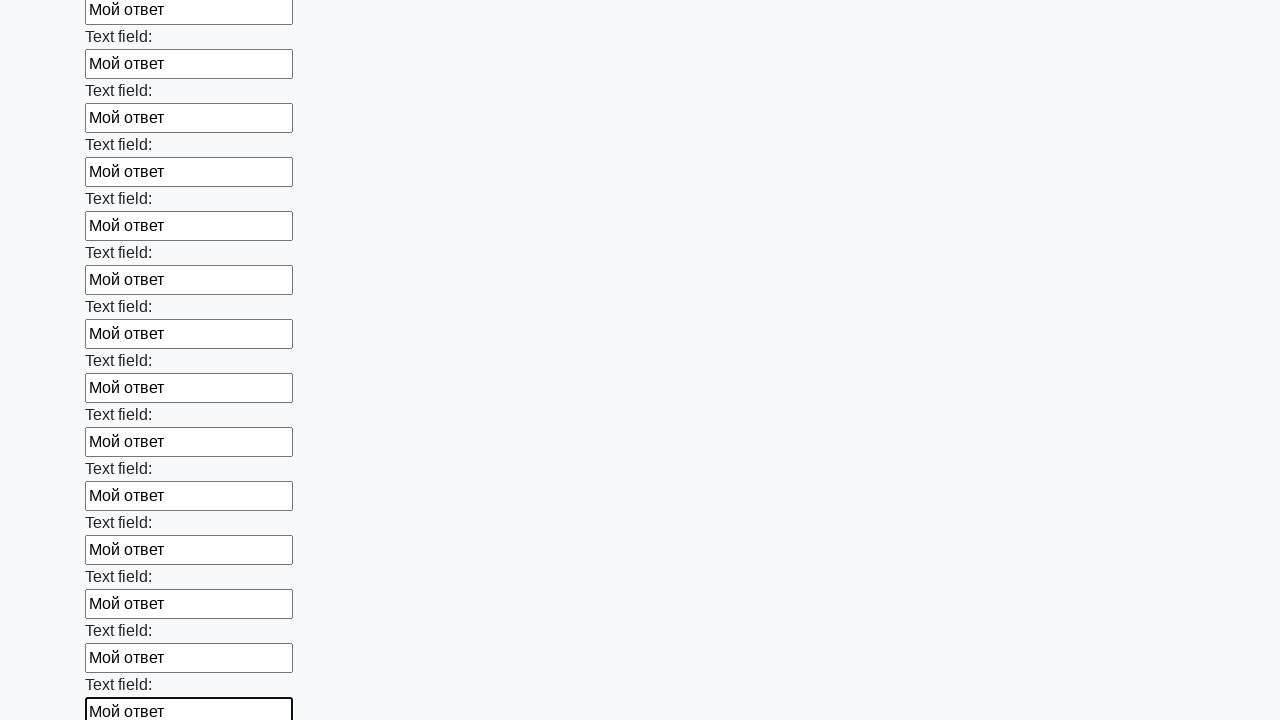

Filled text input field with 'Мой ответ' on input[type='text'] >> nth=61
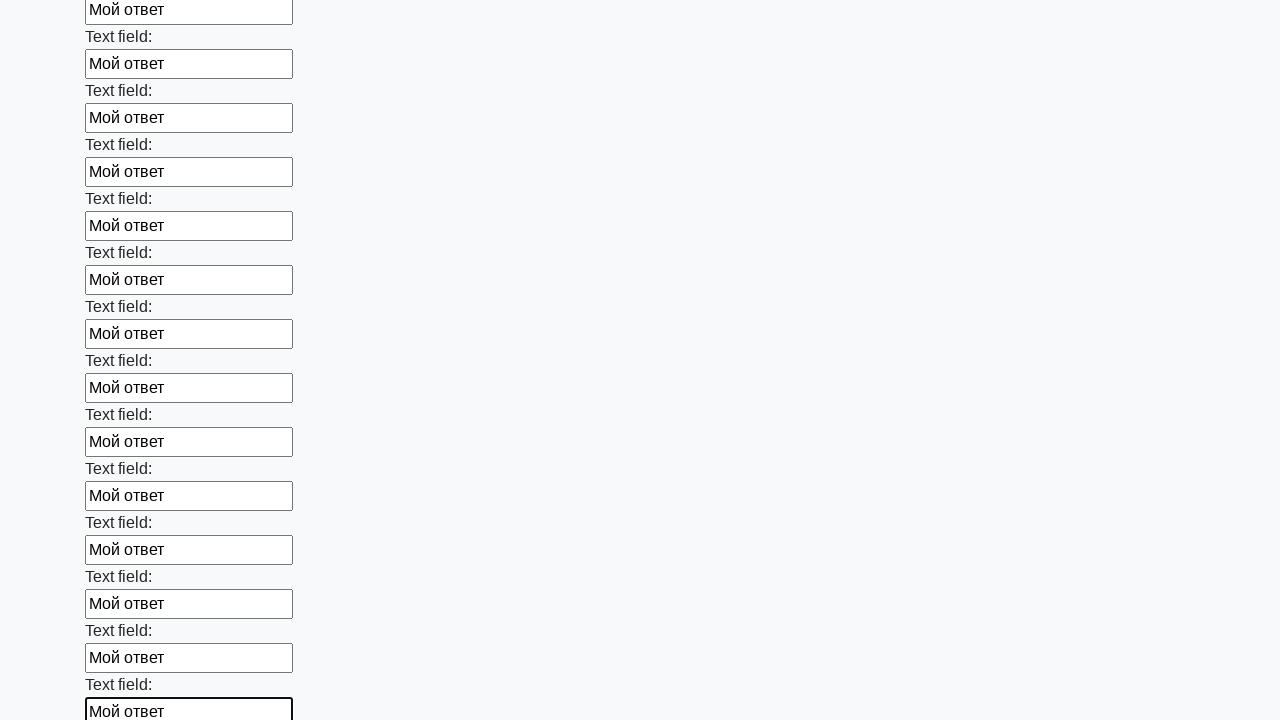

Filled text input field with 'Мой ответ' on input[type='text'] >> nth=62
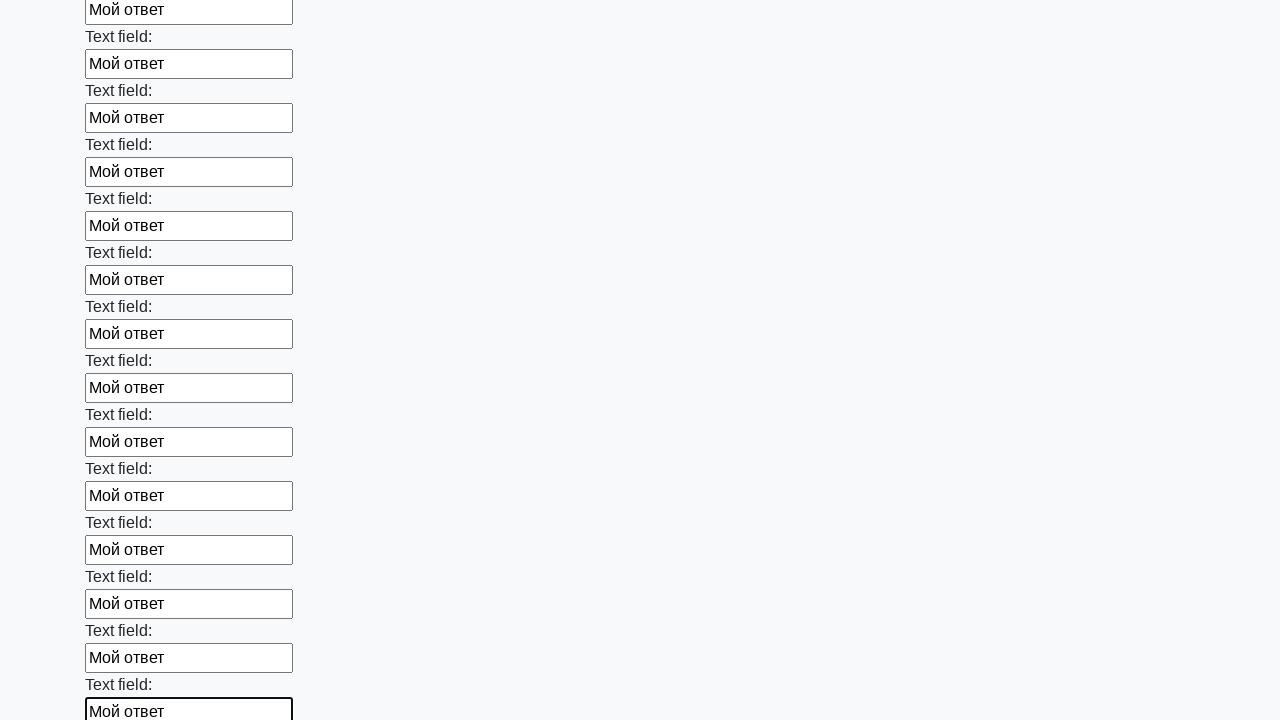

Filled text input field with 'Мой ответ' on input[type='text'] >> nth=63
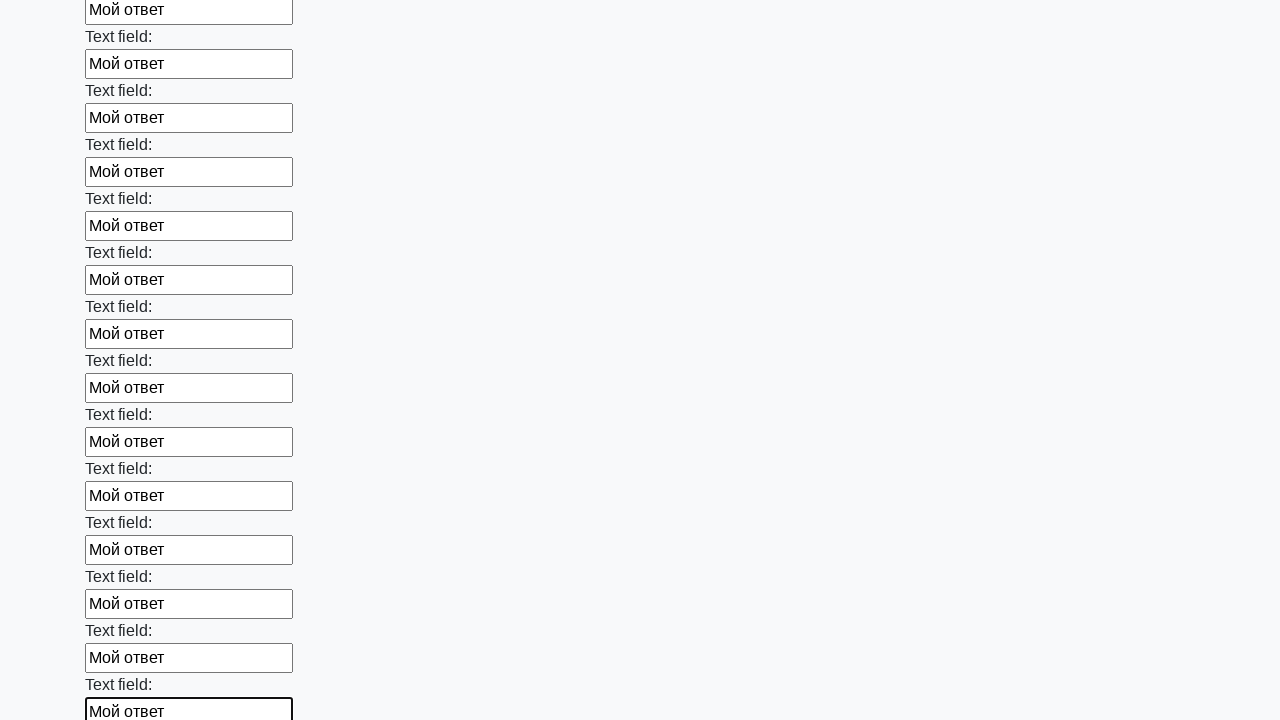

Filled text input field with 'Мой ответ' on input[type='text'] >> nth=64
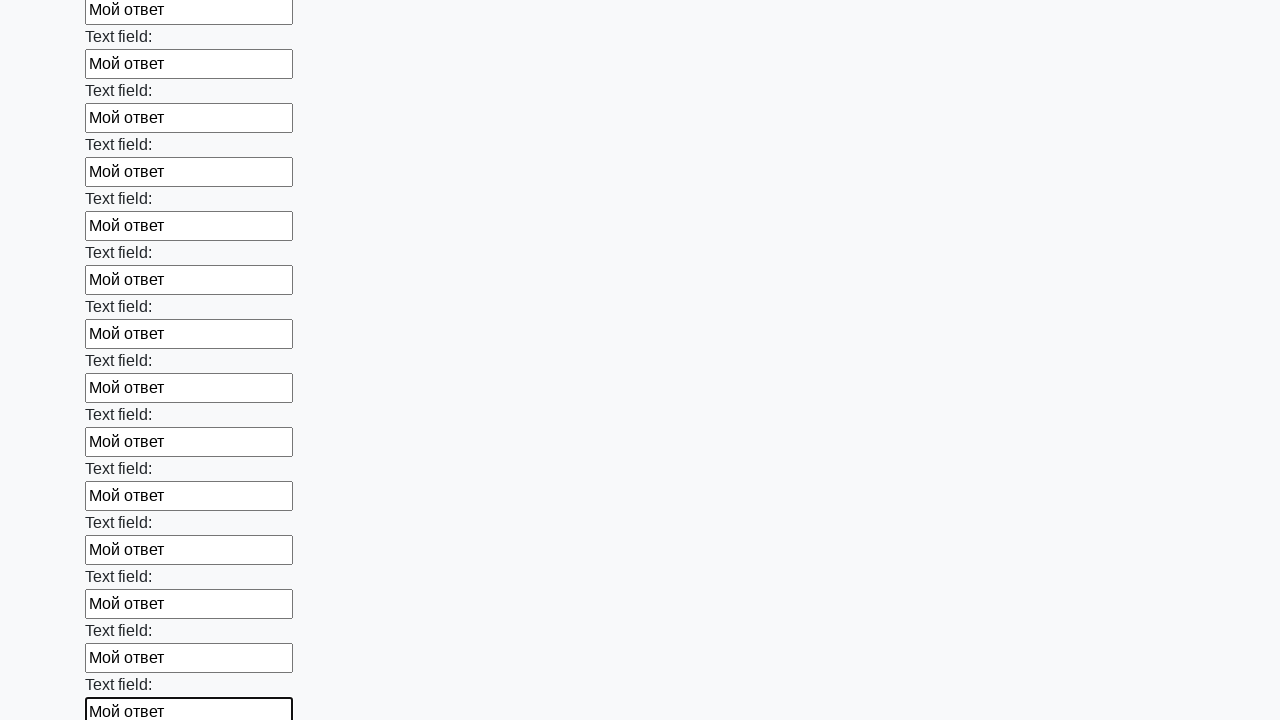

Filled text input field with 'Мой ответ' on input[type='text'] >> nth=65
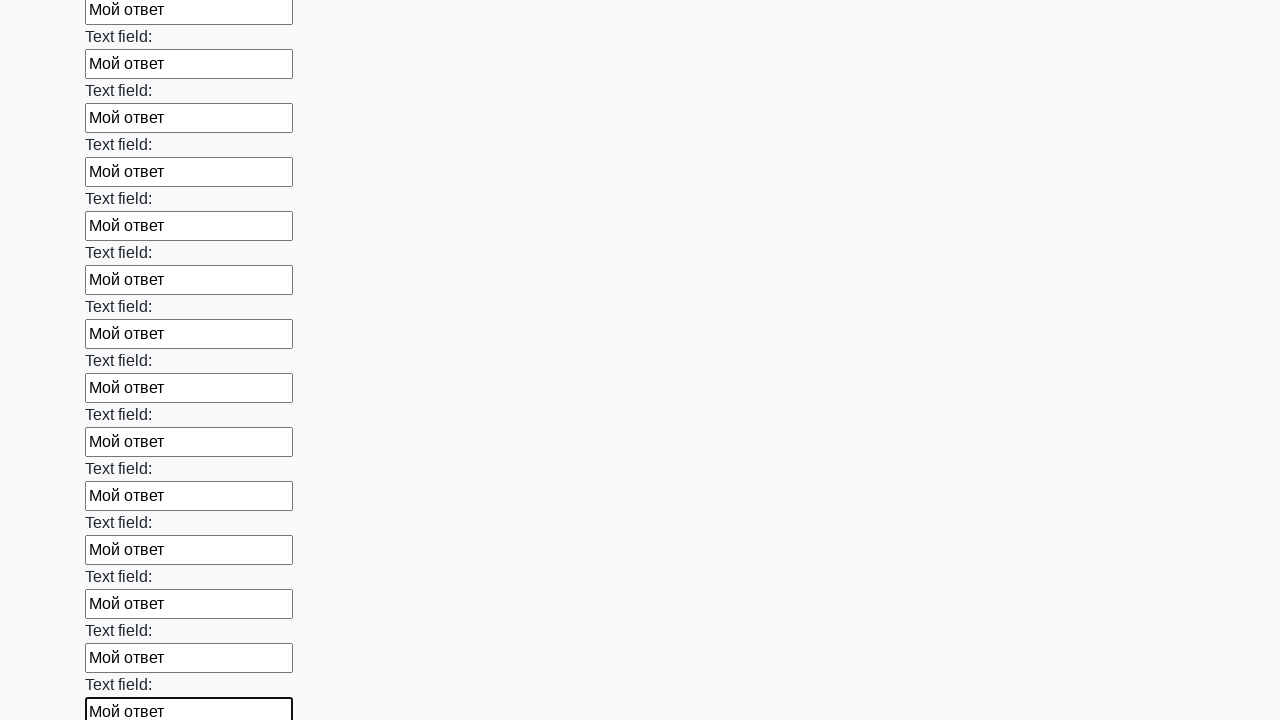

Filled text input field with 'Мой ответ' on input[type='text'] >> nth=66
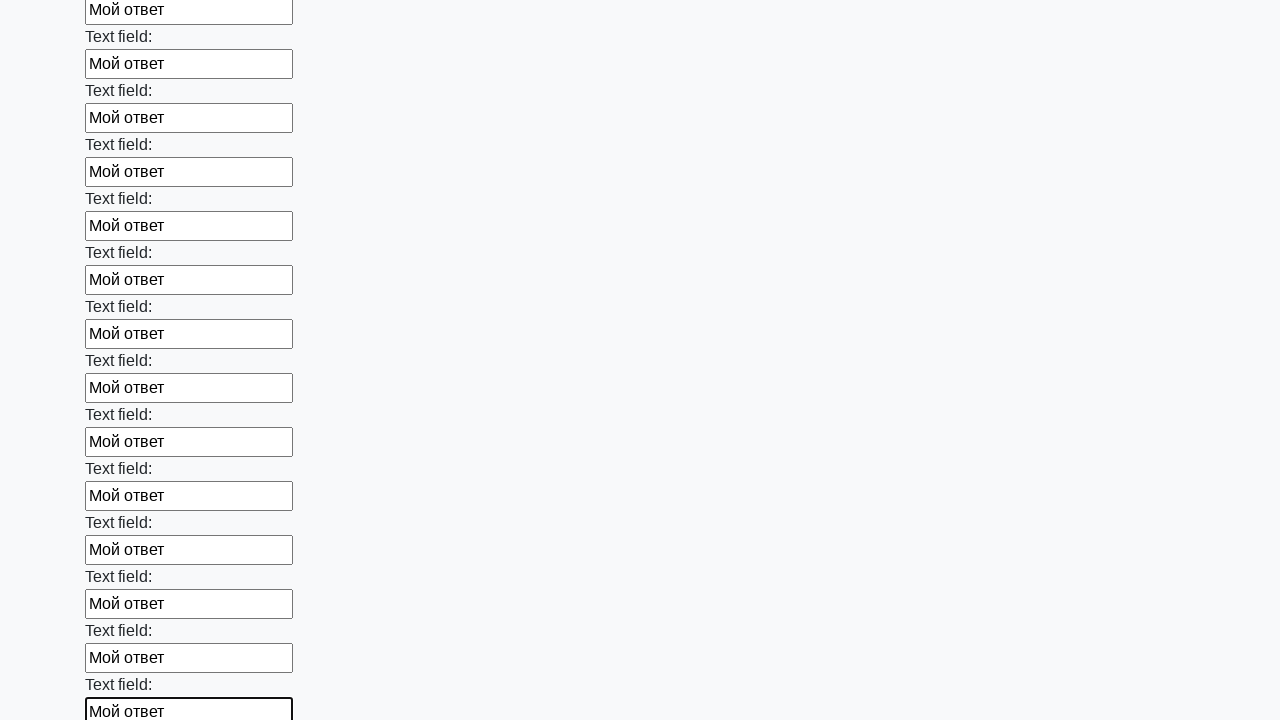

Filled text input field with 'Мой ответ' on input[type='text'] >> nth=67
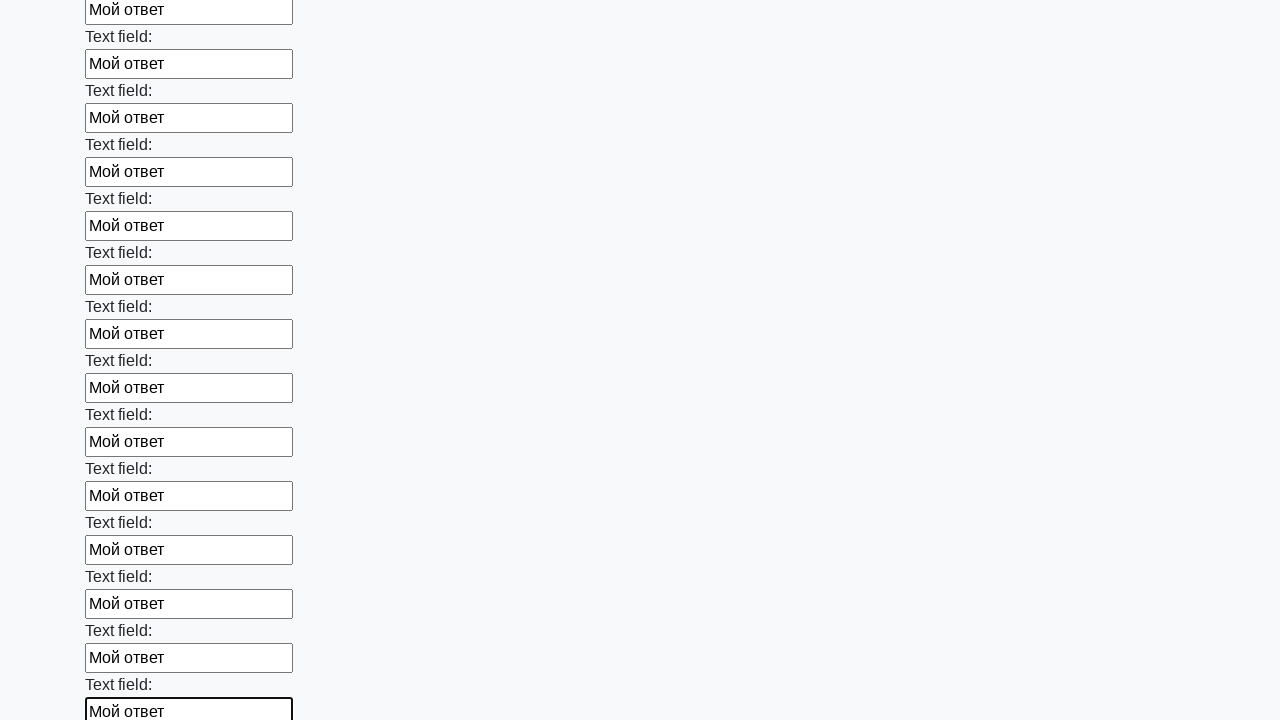

Filled text input field with 'Мой ответ' on input[type='text'] >> nth=68
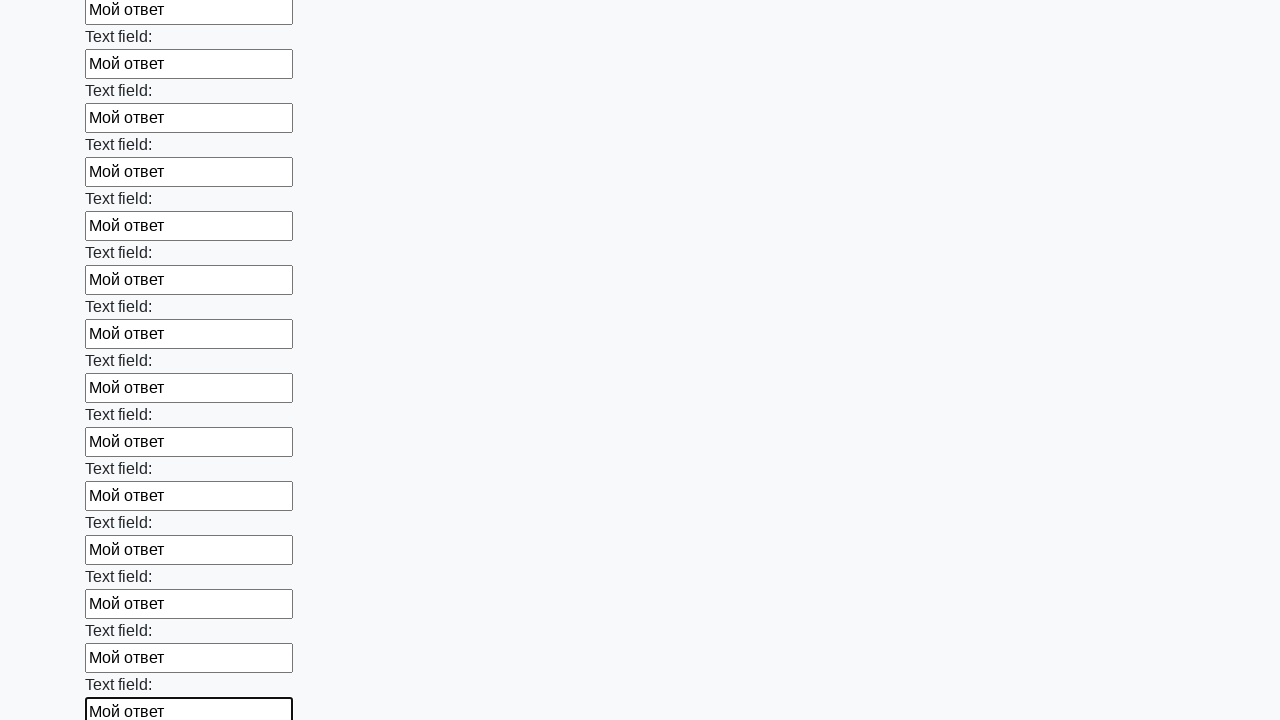

Filled text input field with 'Мой ответ' on input[type='text'] >> nth=69
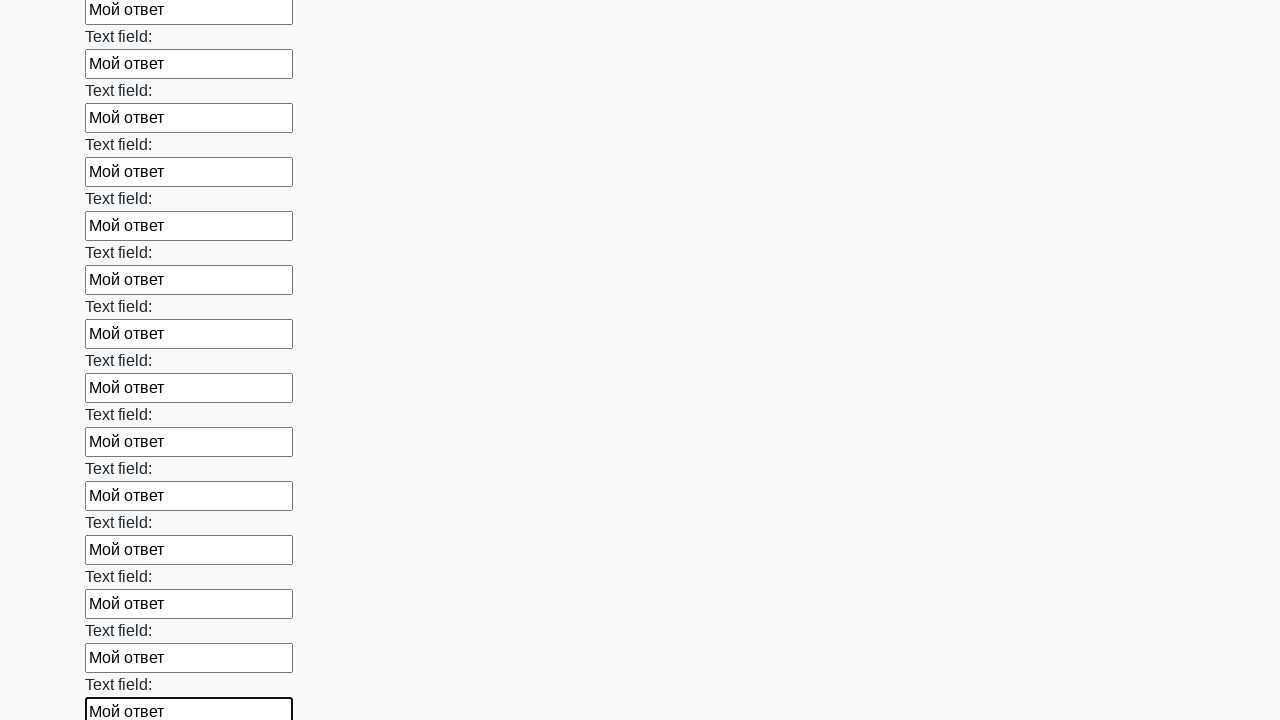

Filled text input field with 'Мой ответ' on input[type='text'] >> nth=70
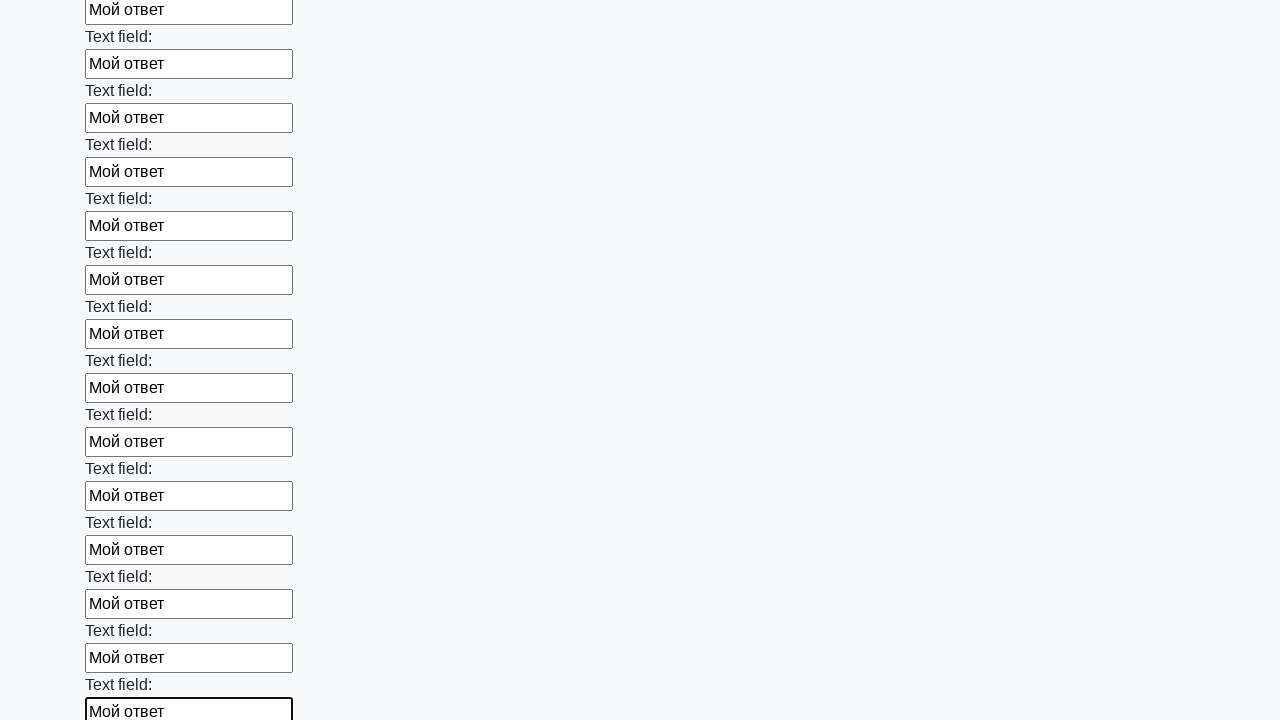

Filled text input field with 'Мой ответ' on input[type='text'] >> nth=71
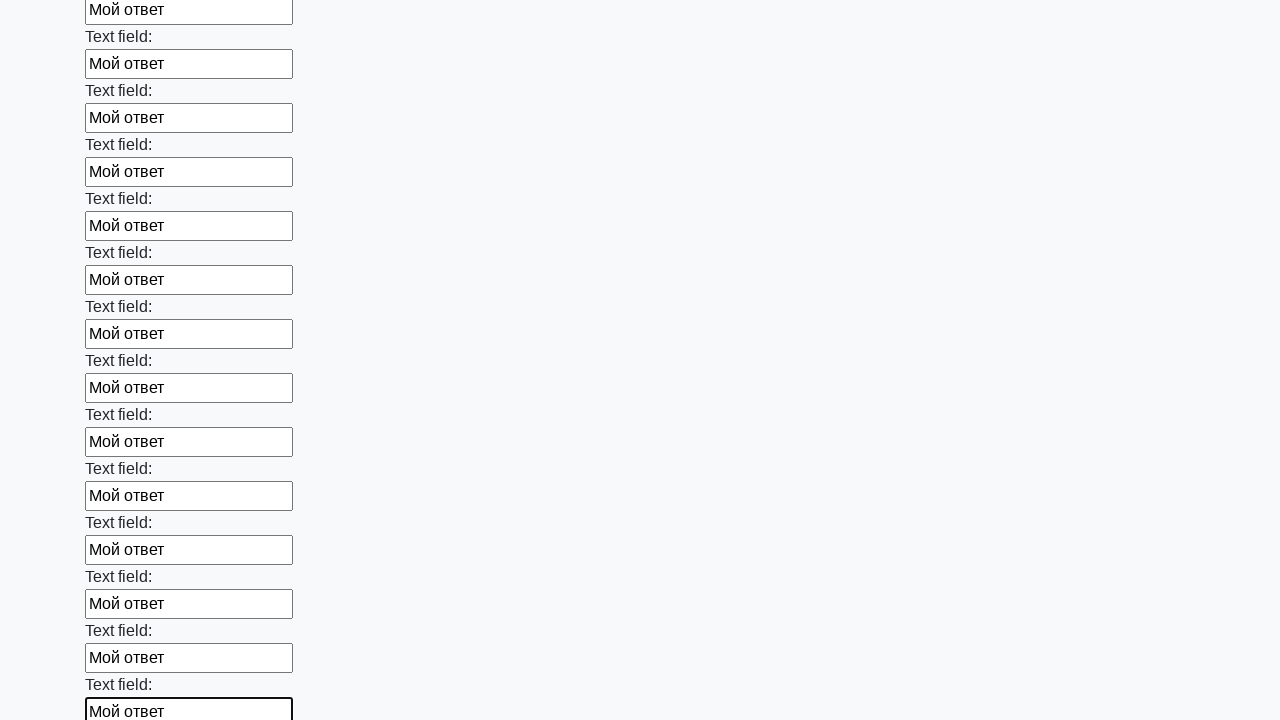

Filled text input field with 'Мой ответ' on input[type='text'] >> nth=72
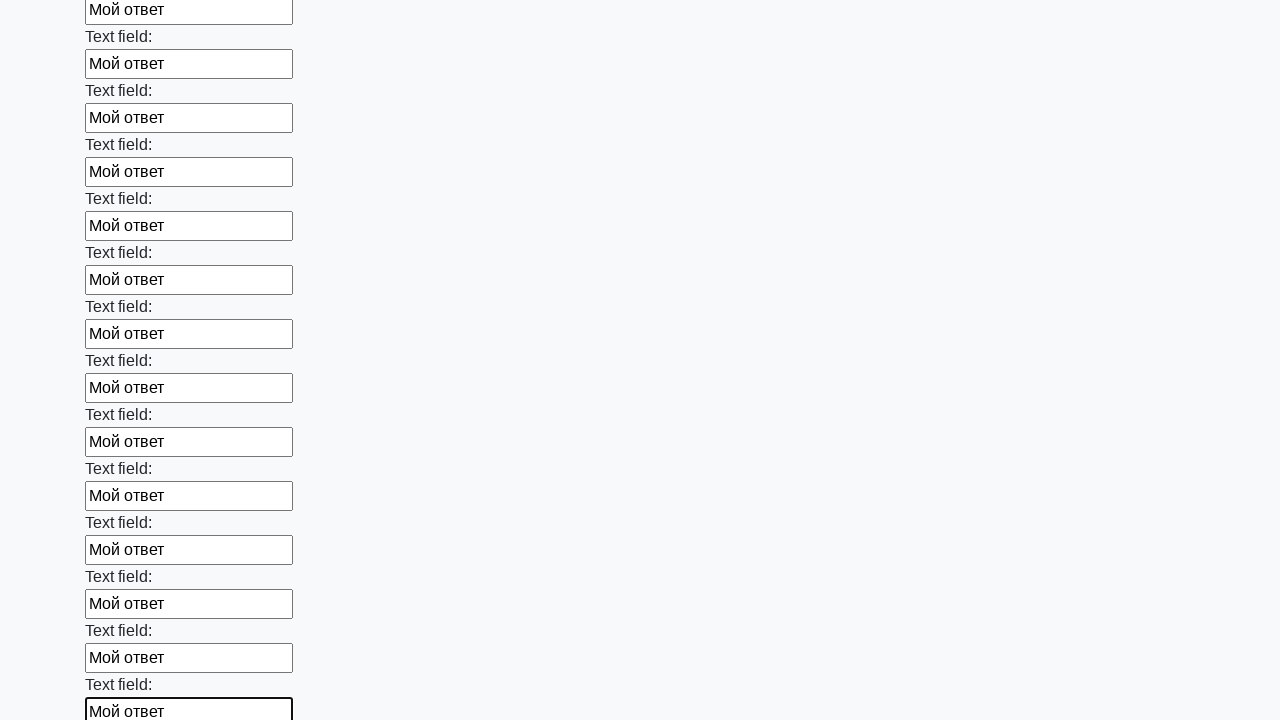

Filled text input field with 'Мой ответ' on input[type='text'] >> nth=73
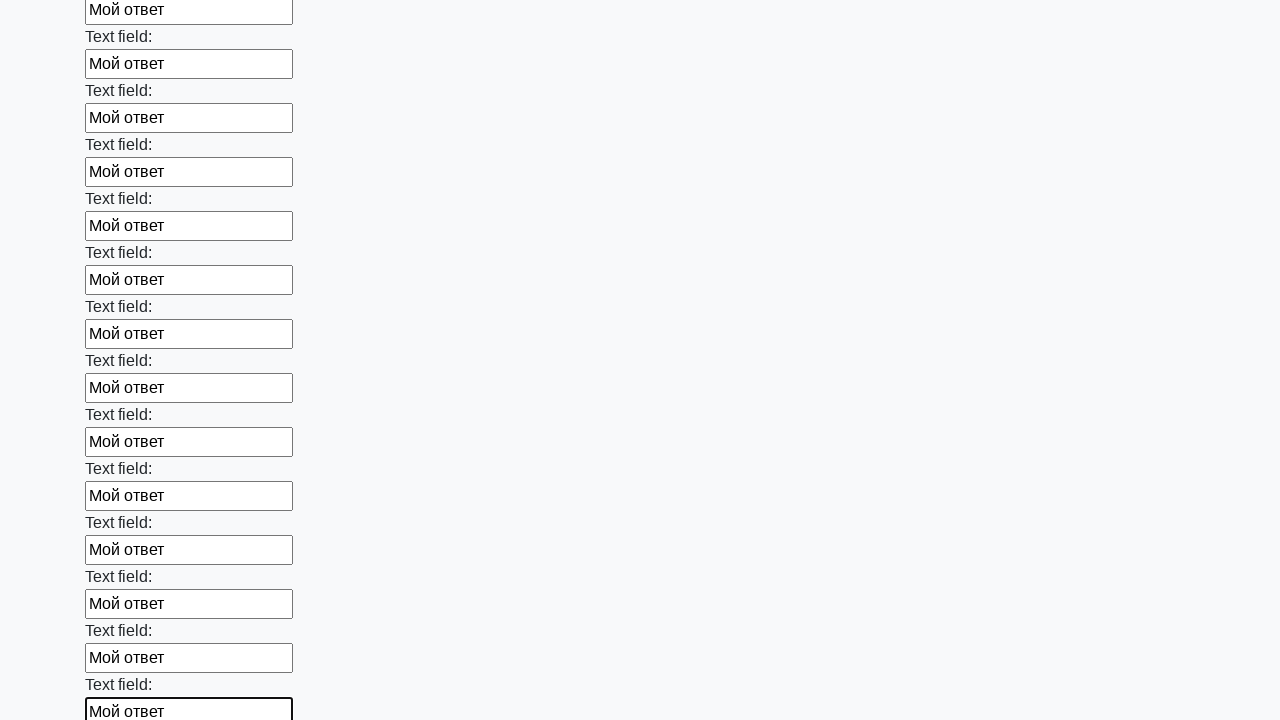

Filled text input field with 'Мой ответ' on input[type='text'] >> nth=74
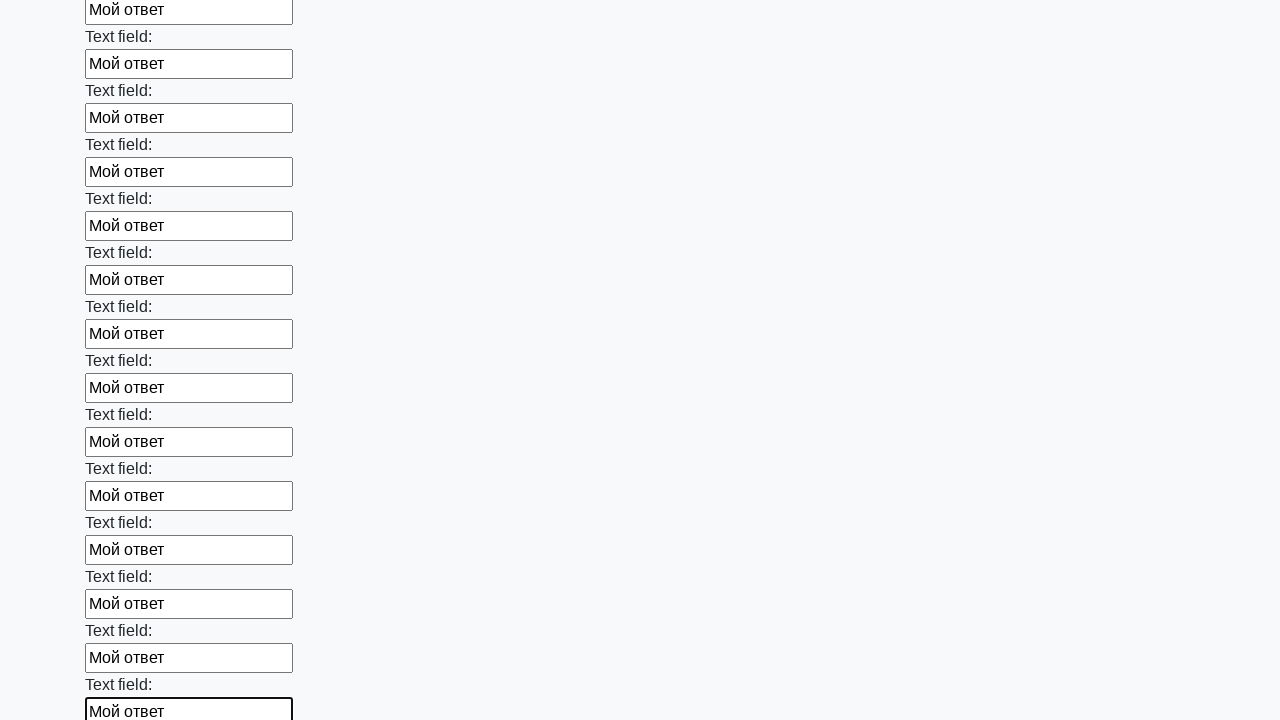

Filled text input field with 'Мой ответ' on input[type='text'] >> nth=75
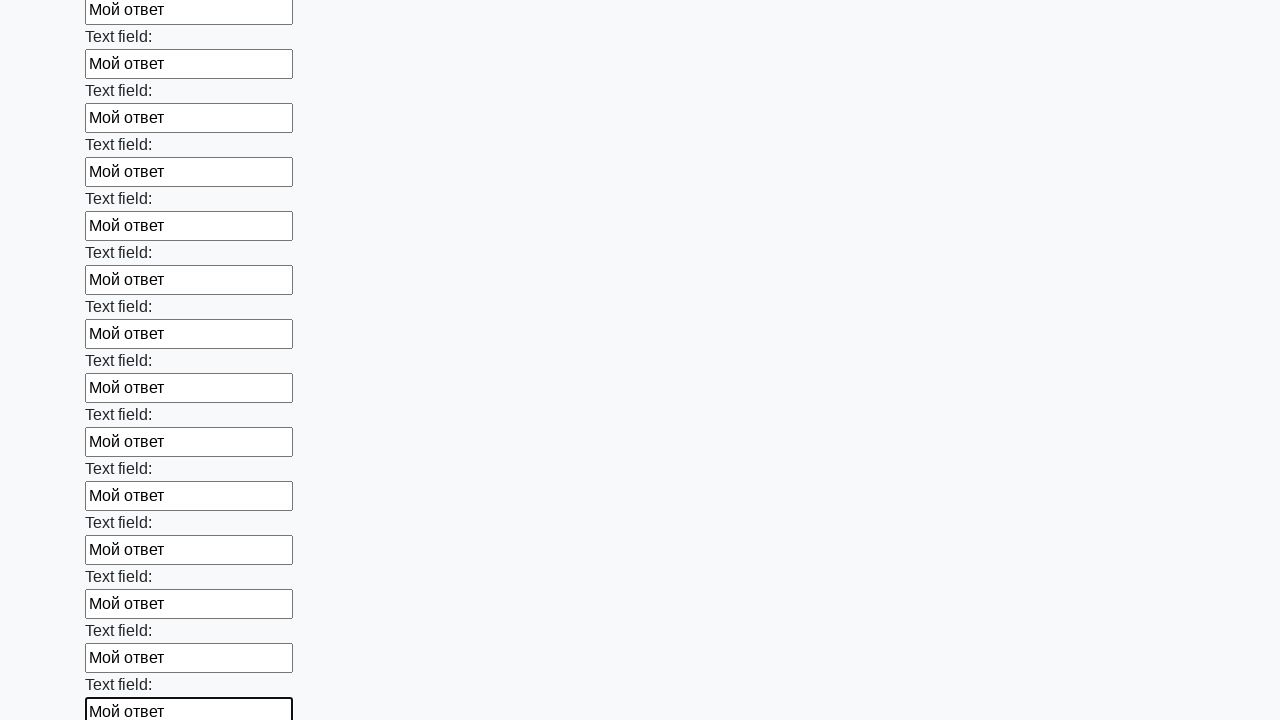

Filled text input field with 'Мой ответ' on input[type='text'] >> nth=76
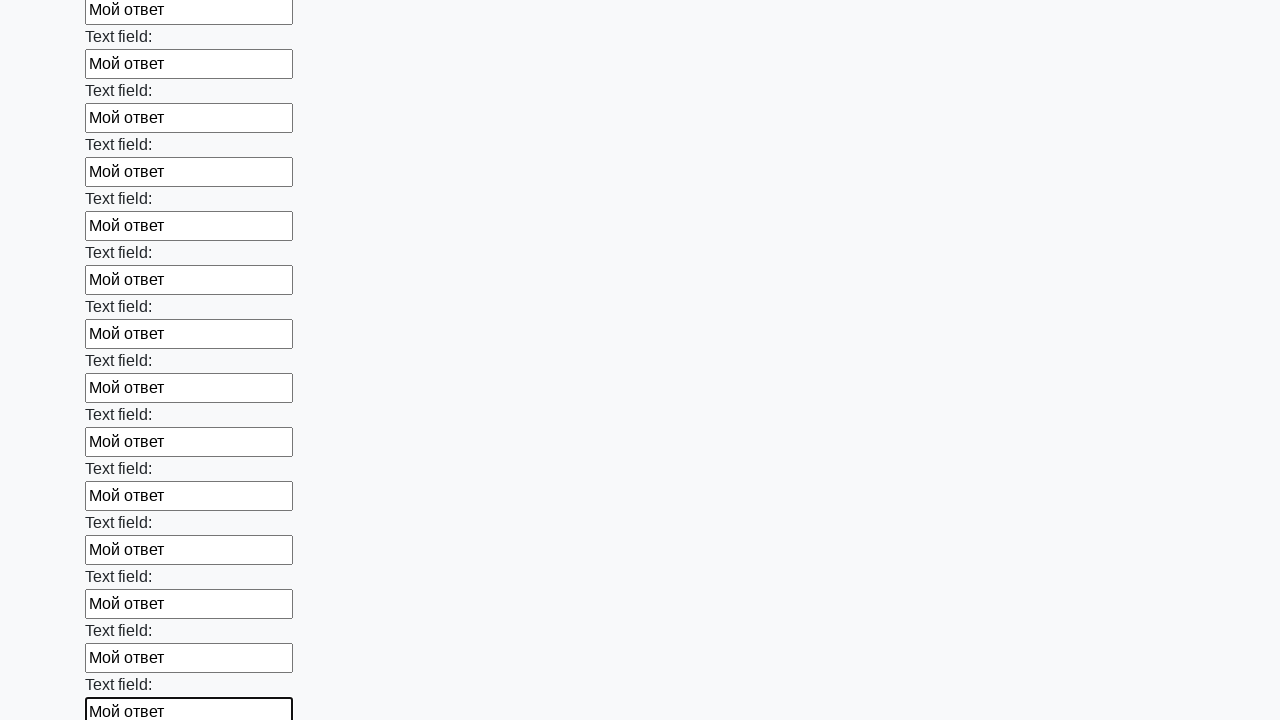

Filled text input field with 'Мой ответ' on input[type='text'] >> nth=77
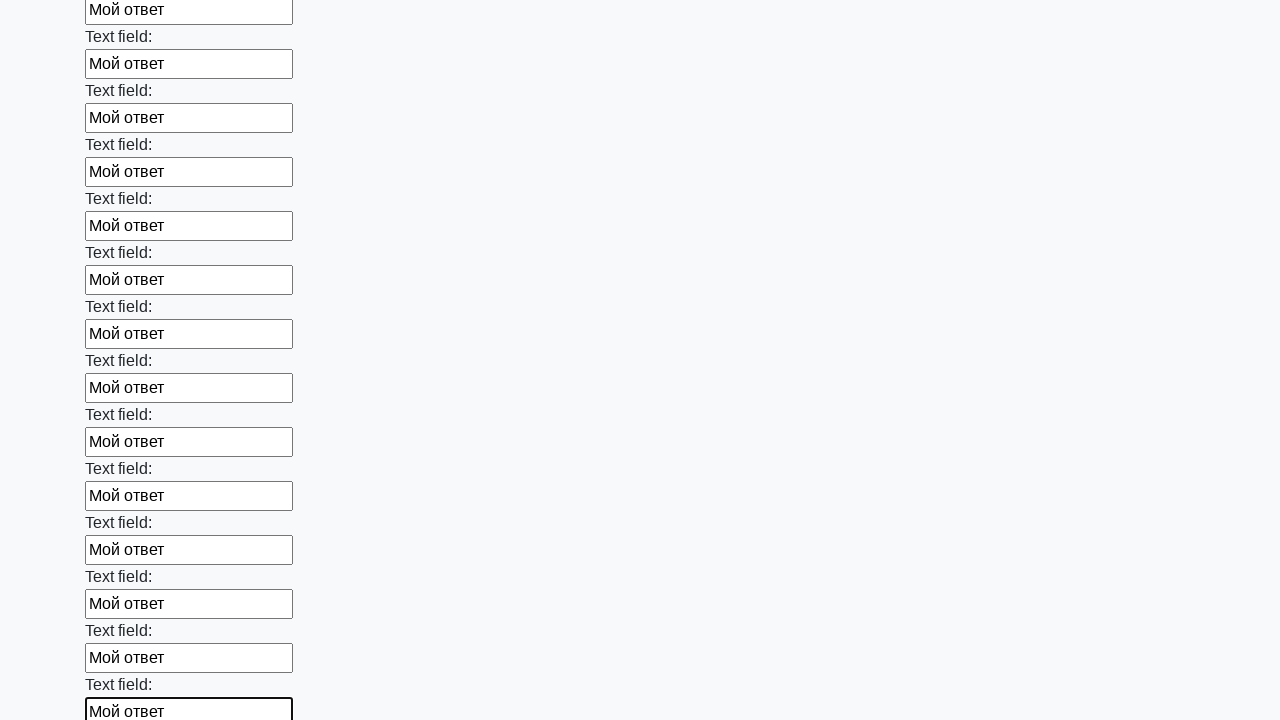

Filled text input field with 'Мой ответ' on input[type='text'] >> nth=78
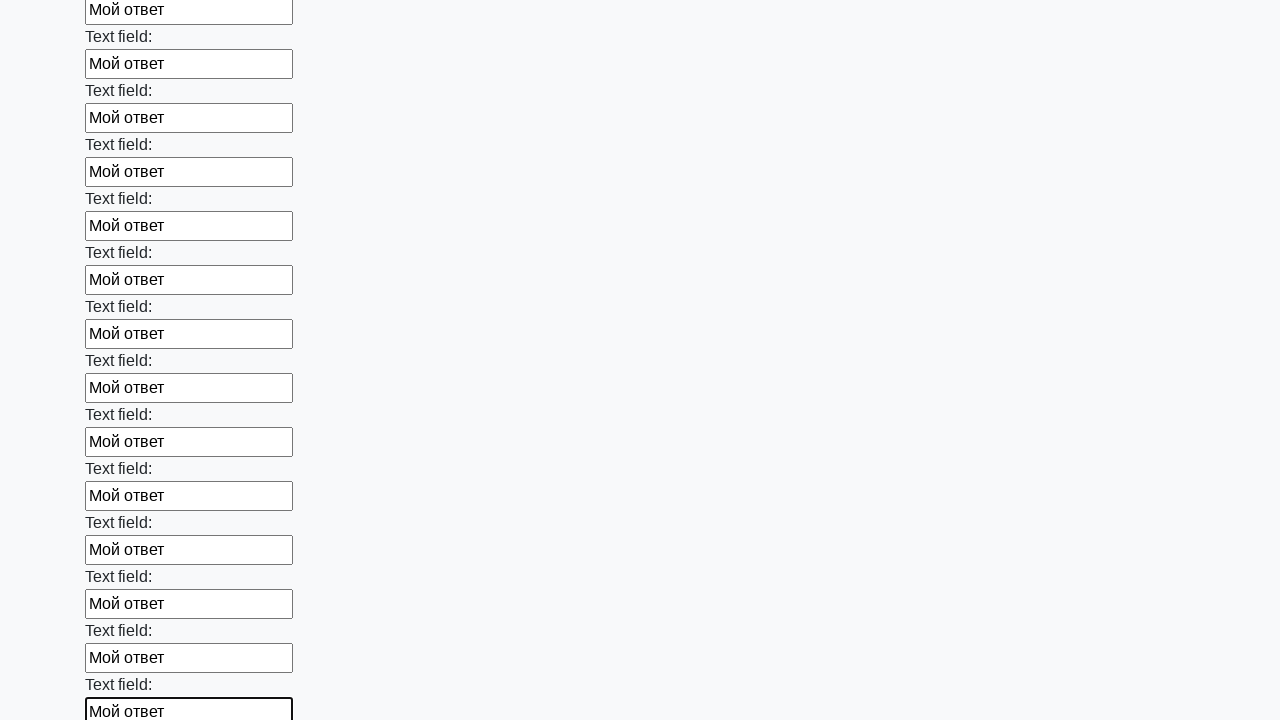

Filled text input field with 'Мой ответ' on input[type='text'] >> nth=79
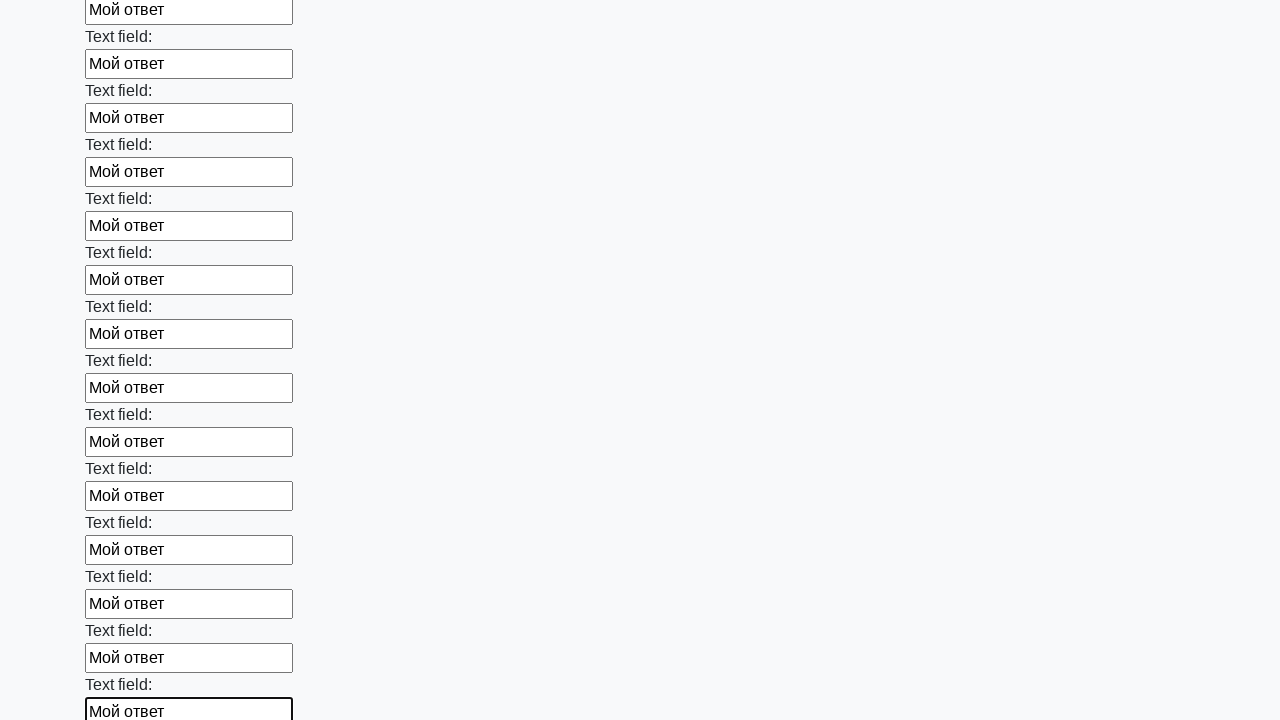

Filled text input field with 'Мой ответ' on input[type='text'] >> nth=80
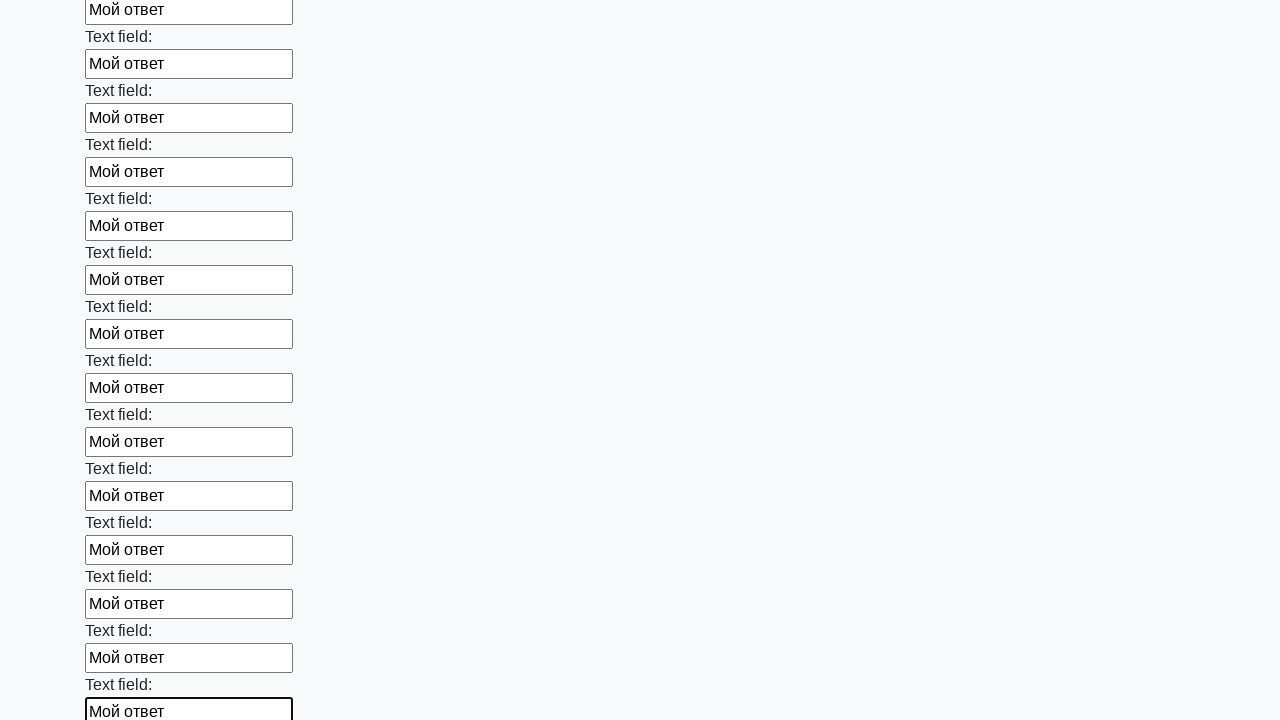

Filled text input field with 'Мой ответ' on input[type='text'] >> nth=81
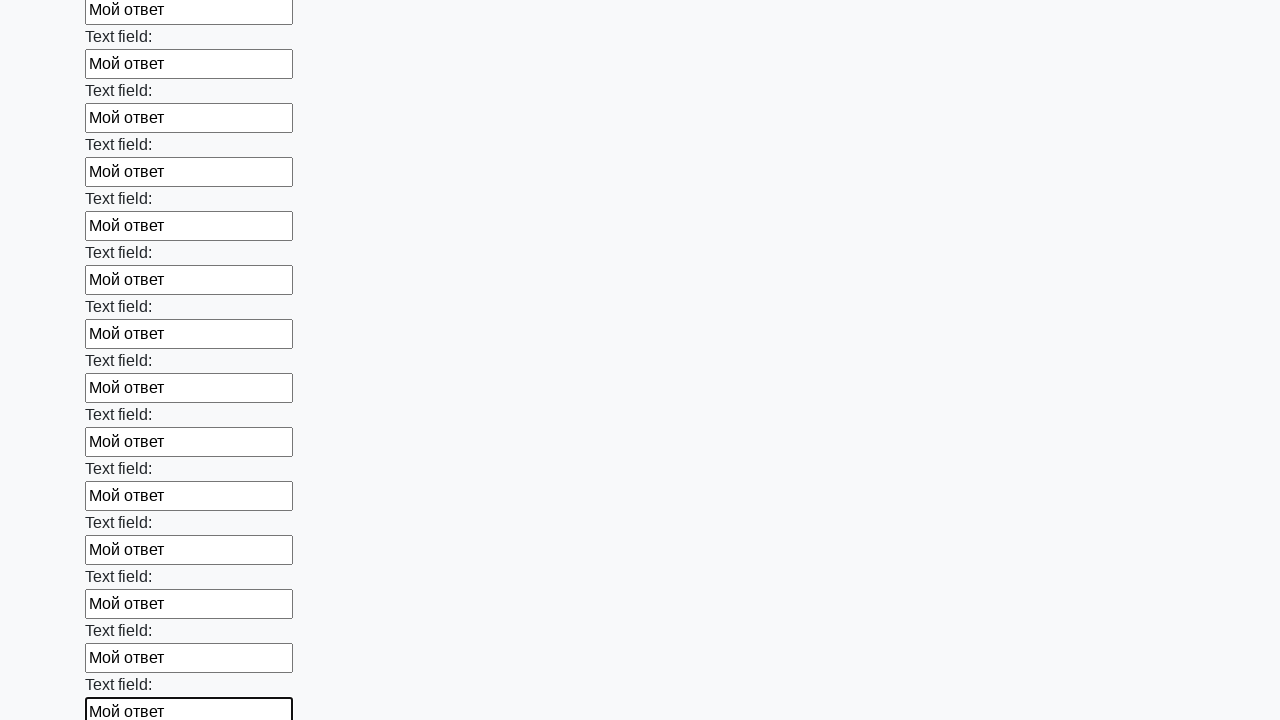

Filled text input field with 'Мой ответ' on input[type='text'] >> nth=82
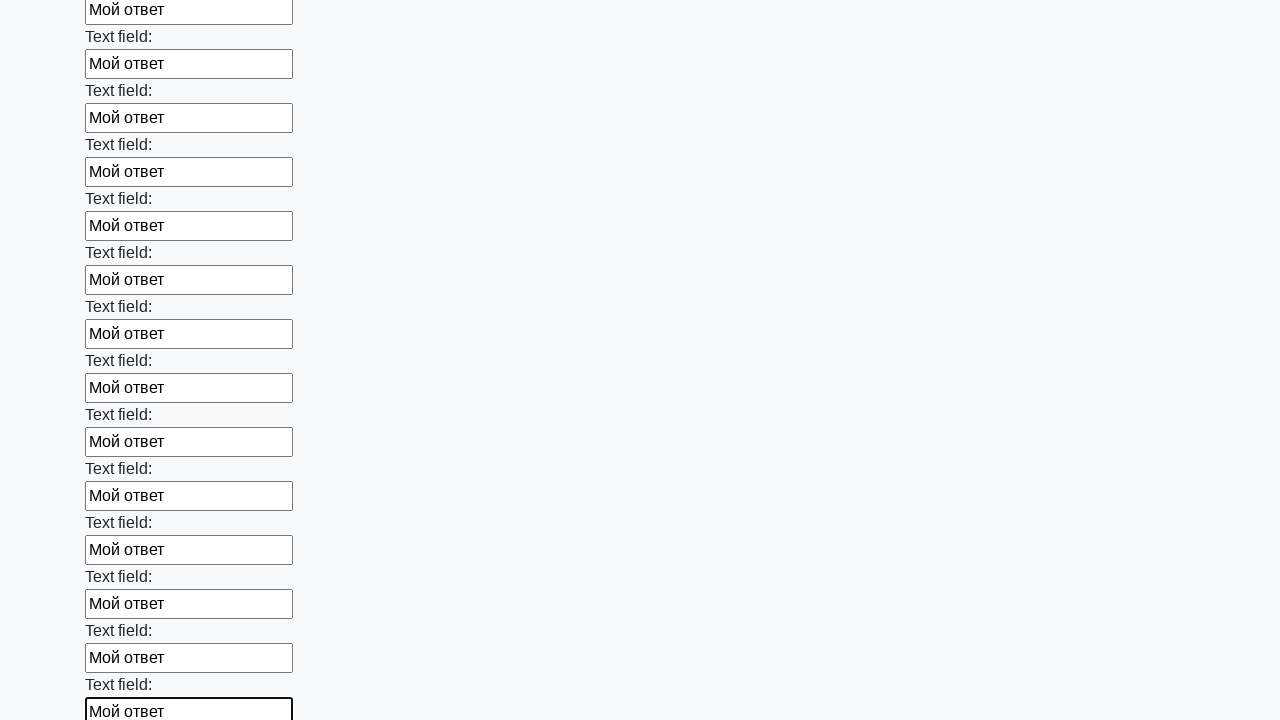

Filled text input field with 'Мой ответ' on input[type='text'] >> nth=83
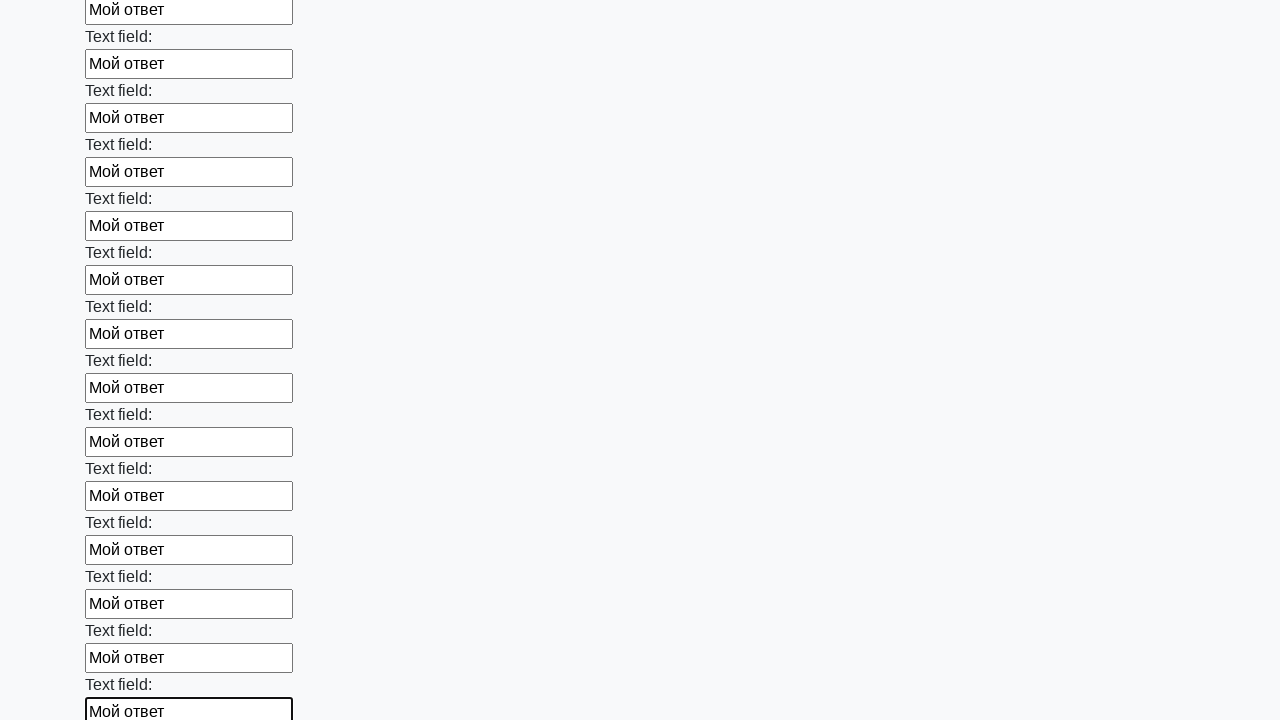

Filled text input field with 'Мой ответ' on input[type='text'] >> nth=84
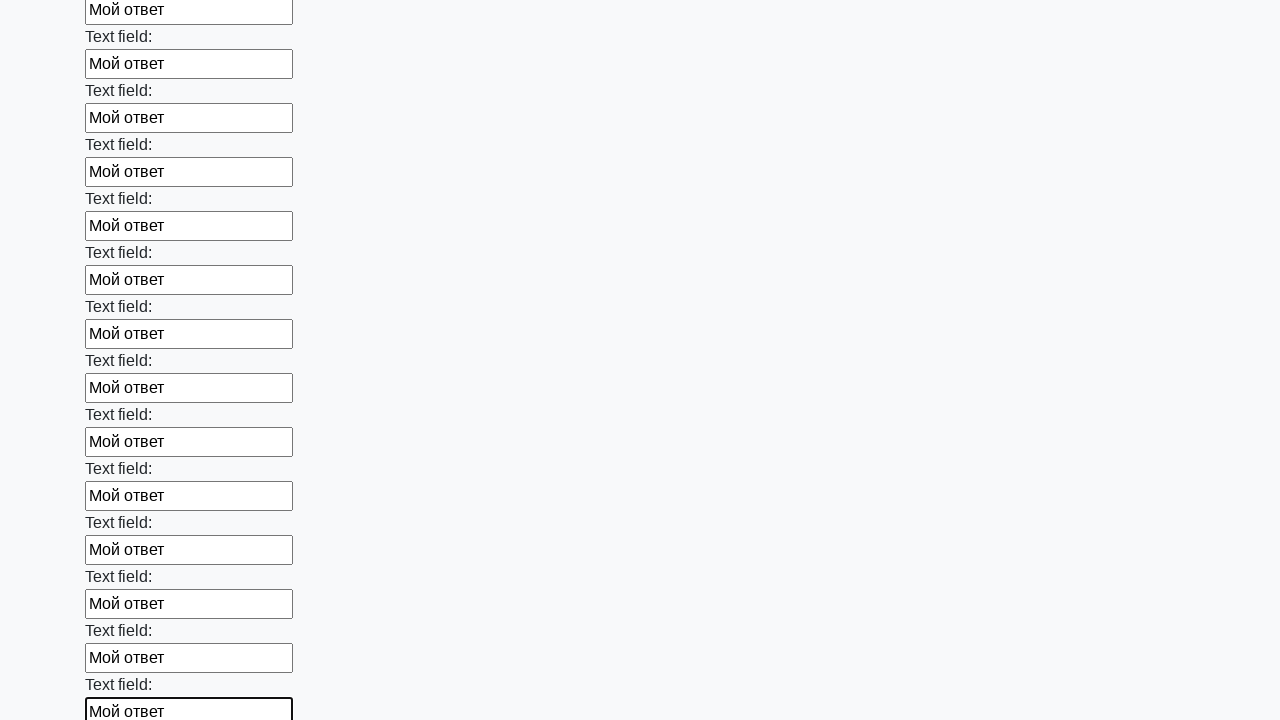

Filled text input field with 'Мой ответ' on input[type='text'] >> nth=85
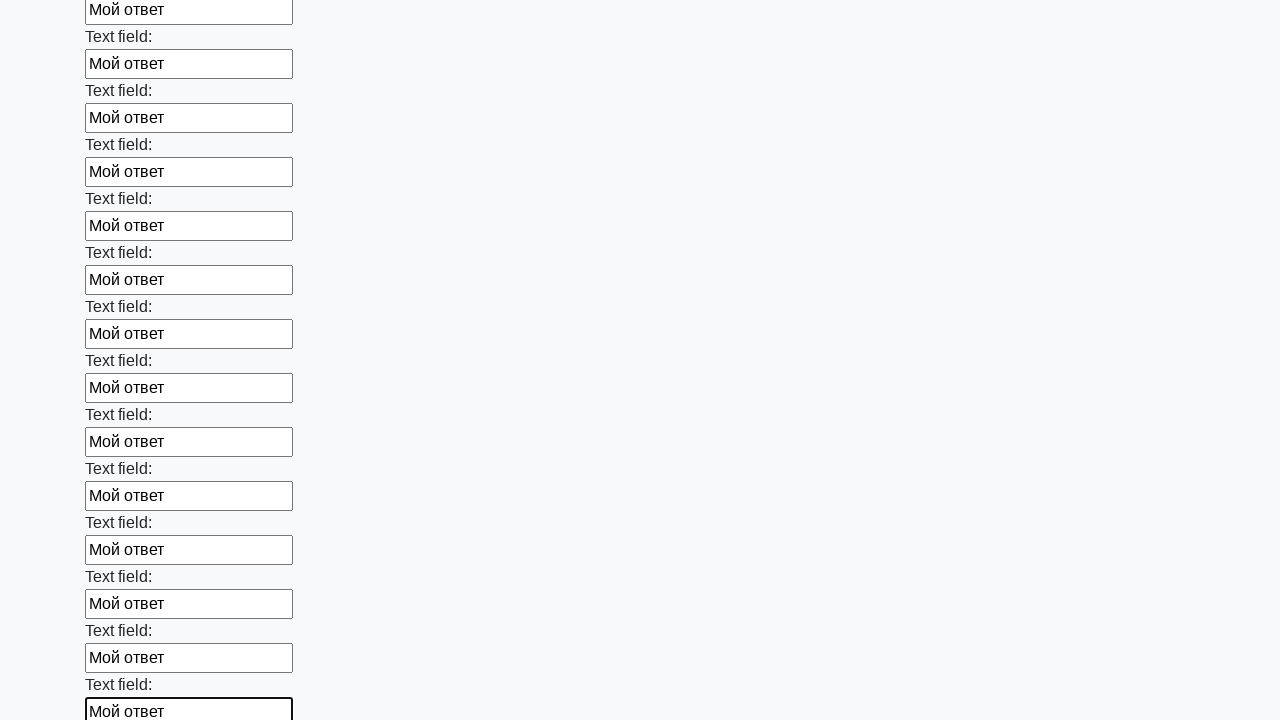

Filled text input field with 'Мой ответ' on input[type='text'] >> nth=86
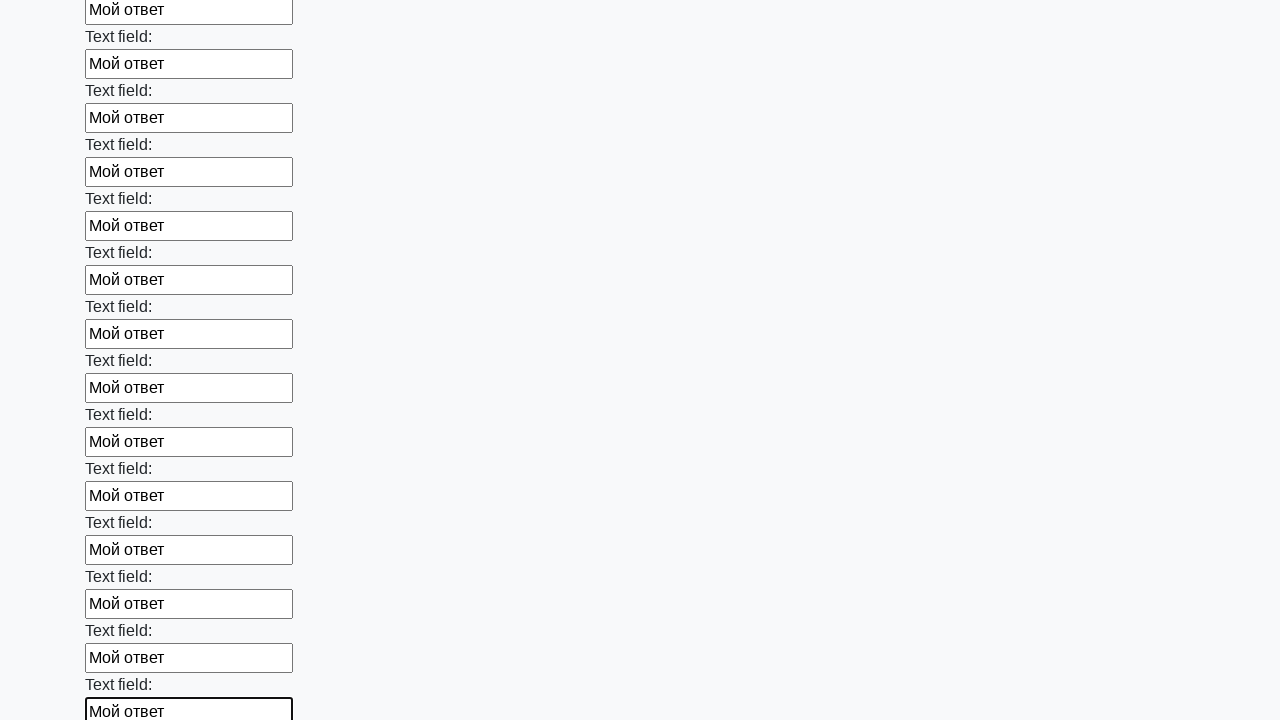

Filled text input field with 'Мой ответ' on input[type='text'] >> nth=87
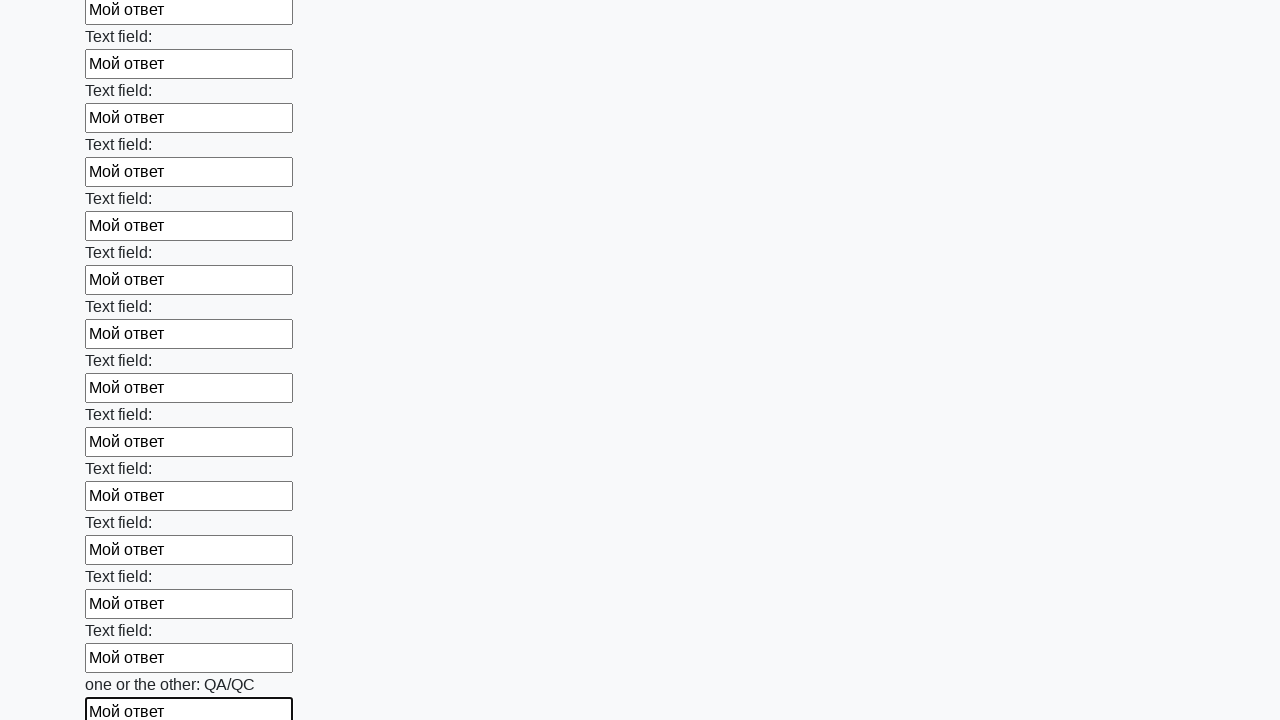

Filled text input field with 'Мой ответ' on input[type='text'] >> nth=88
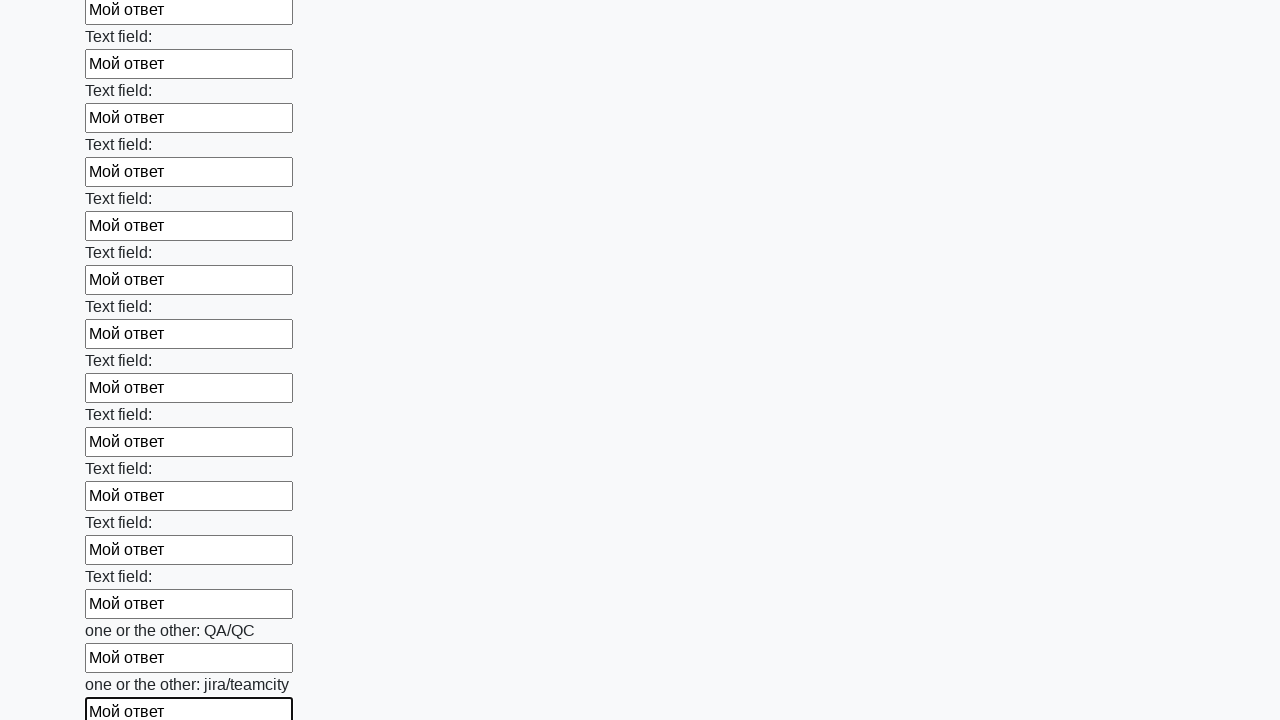

Filled text input field with 'Мой ответ' on input[type='text'] >> nth=89
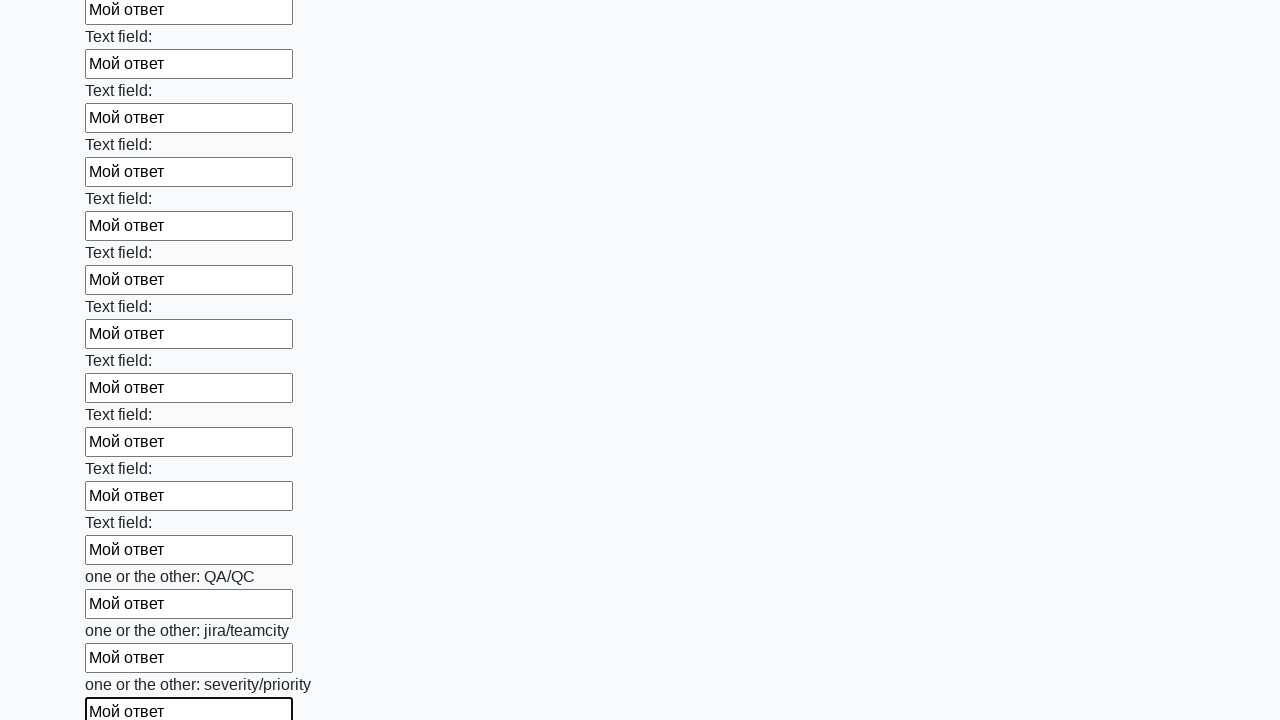

Filled text input field with 'Мой ответ' on input[type='text'] >> nth=90
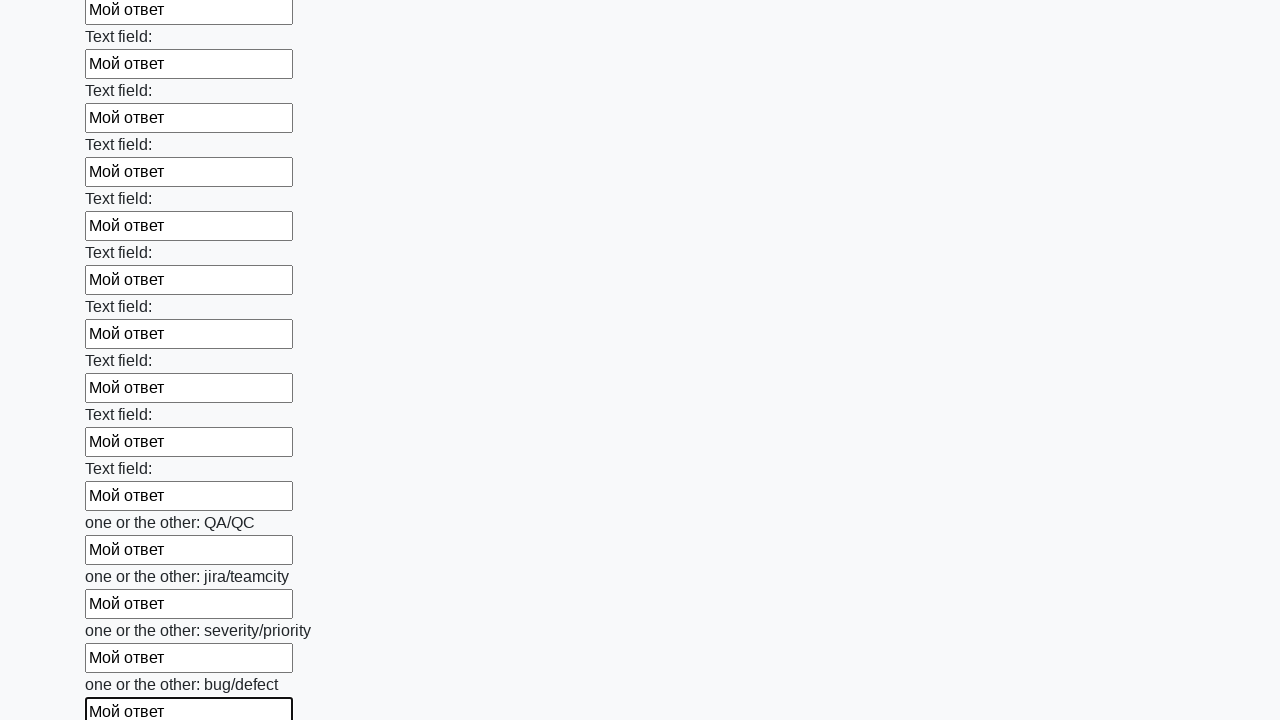

Filled text input field with 'Мой ответ' on input[type='text'] >> nth=91
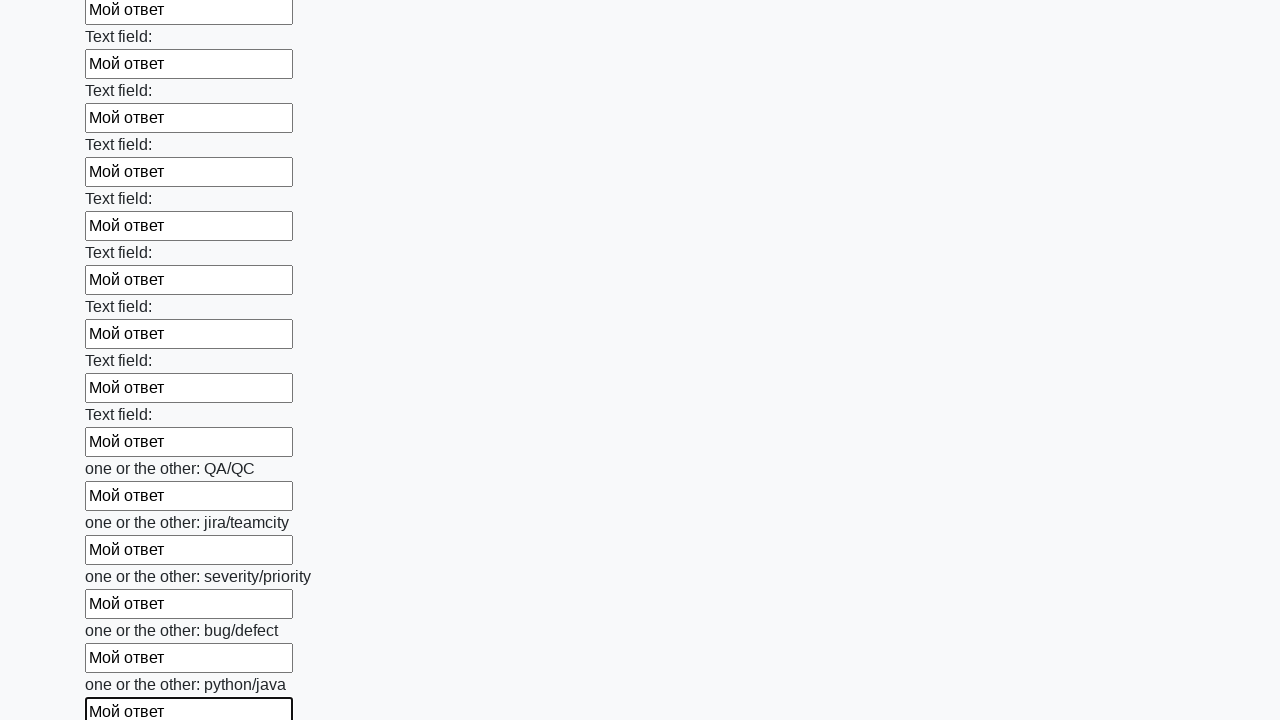

Filled text input field with 'Мой ответ' on input[type='text'] >> nth=92
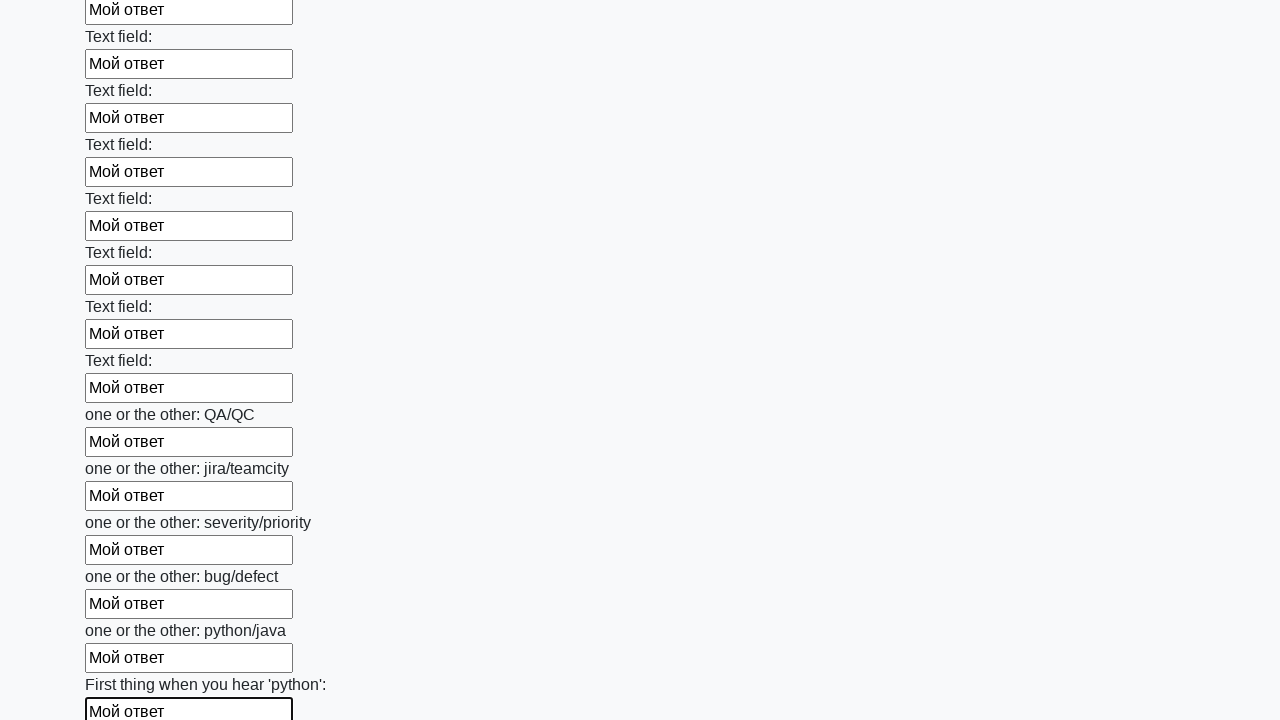

Filled text input field with 'Мой ответ' on input[type='text'] >> nth=93
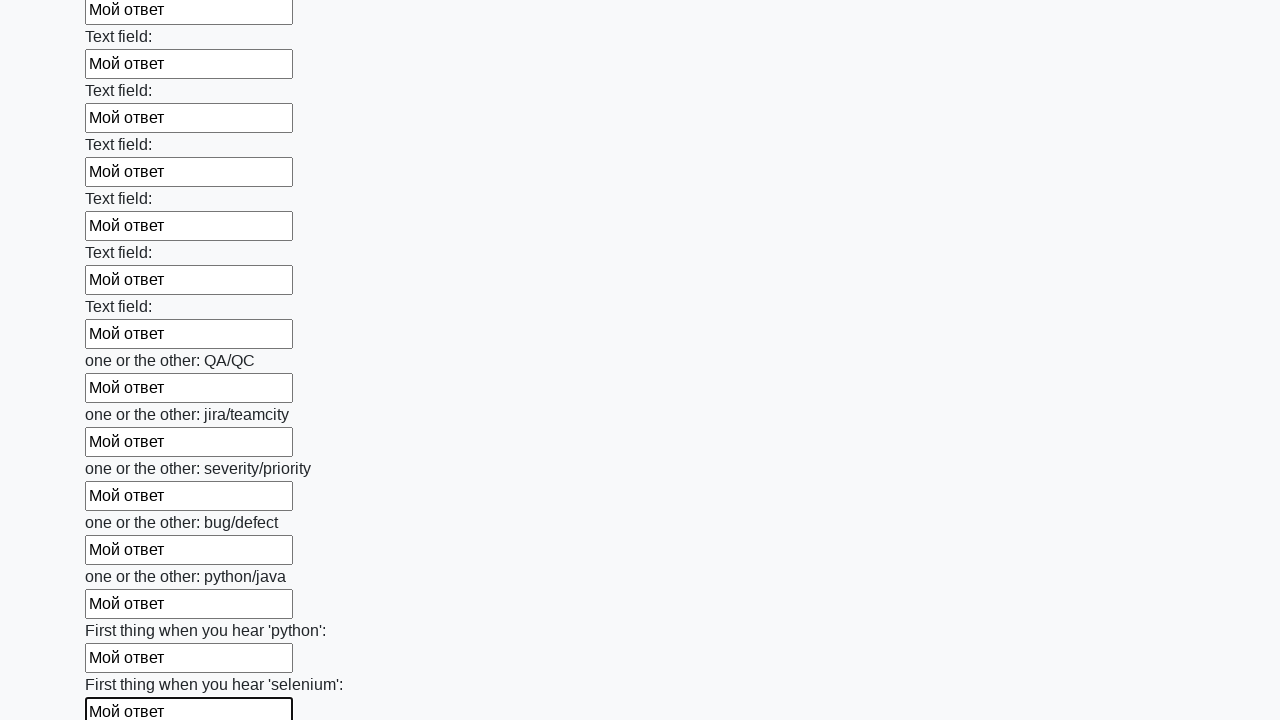

Filled text input field with 'Мой ответ' on input[type='text'] >> nth=94
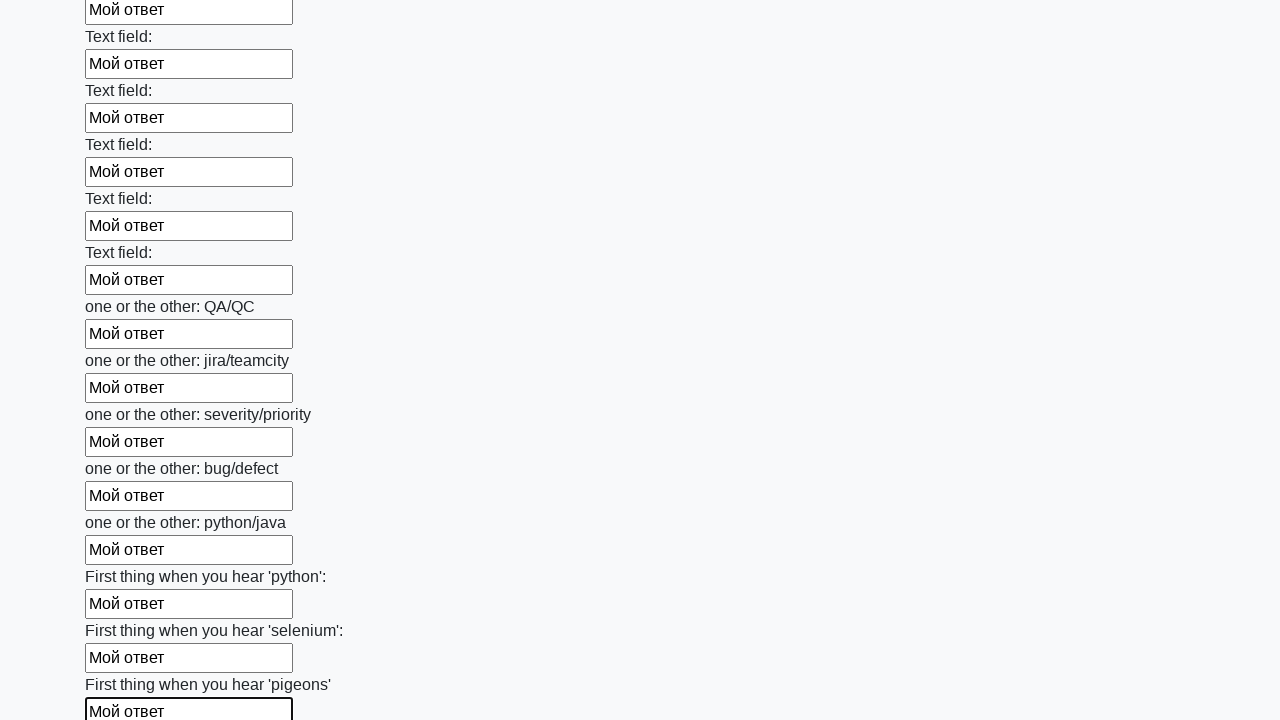

Filled text input field with 'Мой ответ' on input[type='text'] >> nth=95
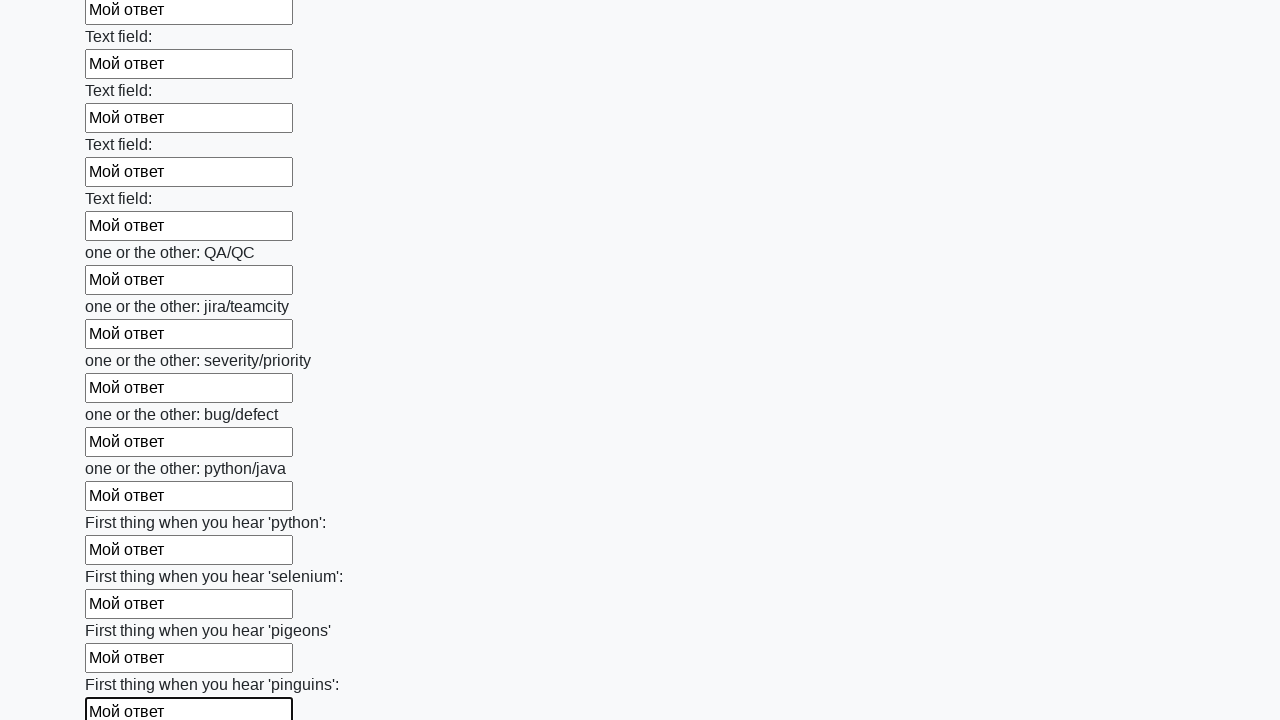

Filled text input field with 'Мой ответ' on input[type='text'] >> nth=96
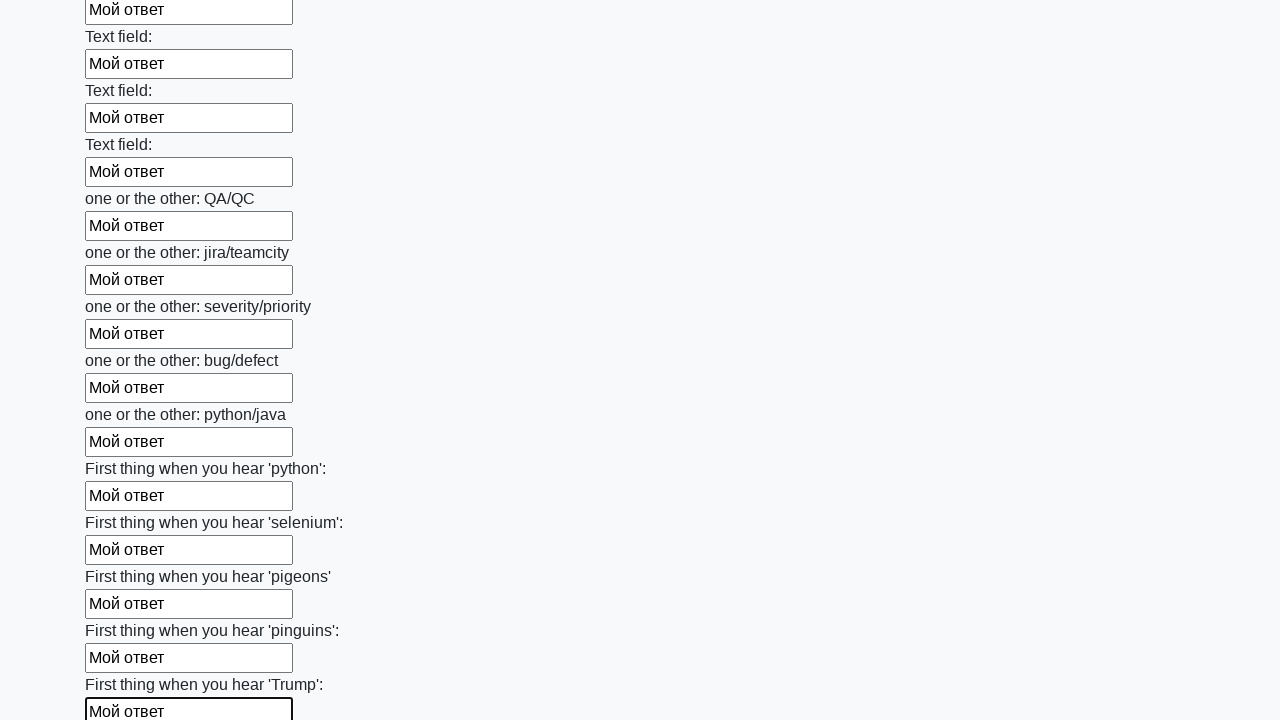

Filled text input field with 'Мой ответ' on input[type='text'] >> nth=97
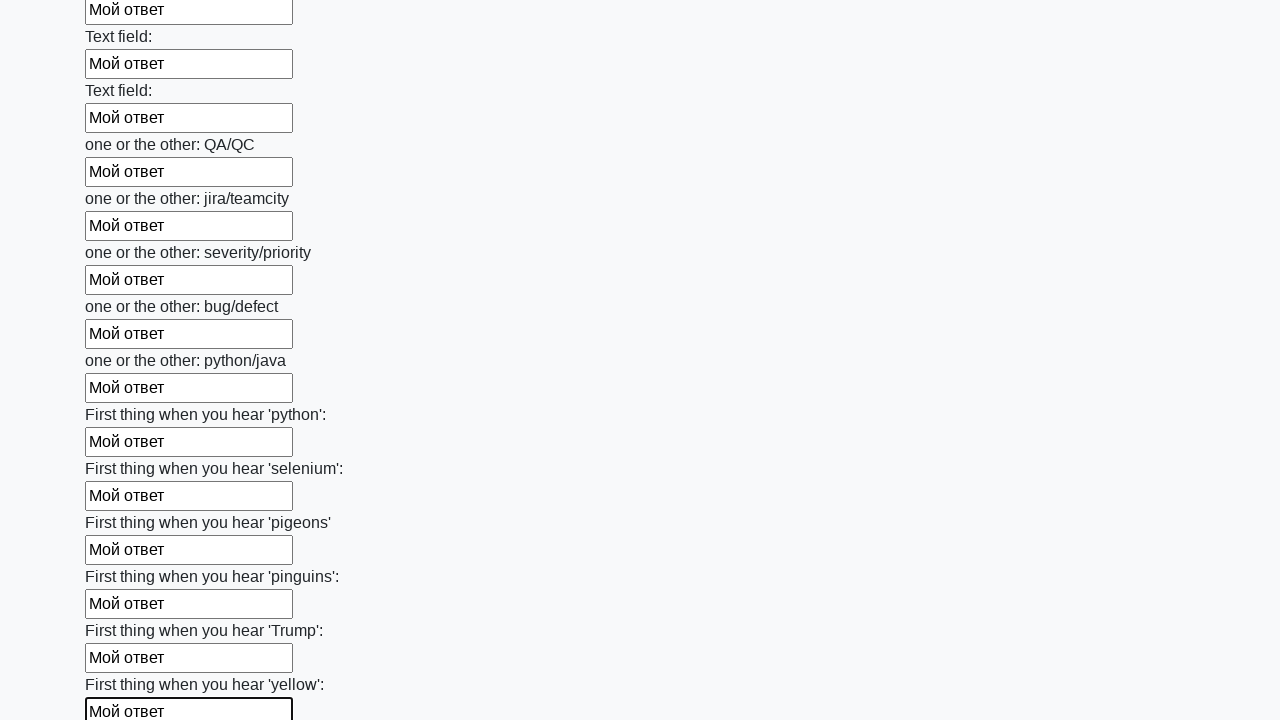

Filled text input field with 'Мой ответ' on input[type='text'] >> nth=98
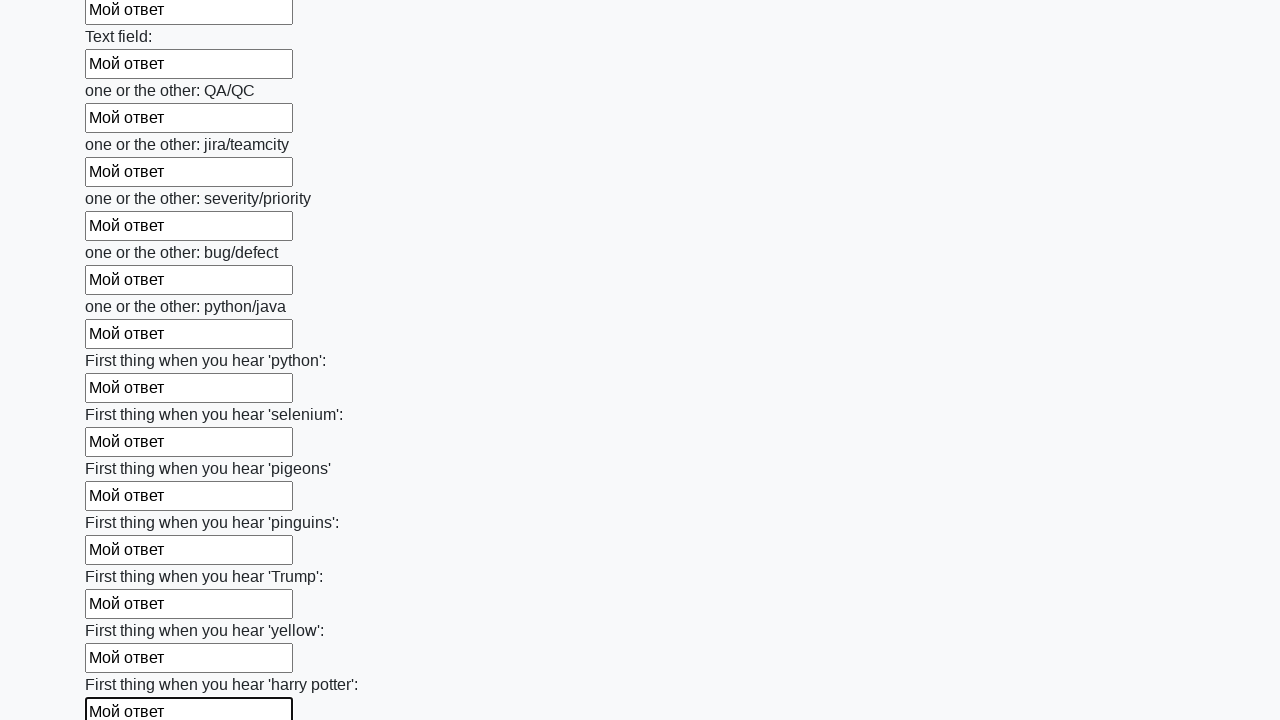

Filled text input field with 'Мой ответ' on input[type='text'] >> nth=99
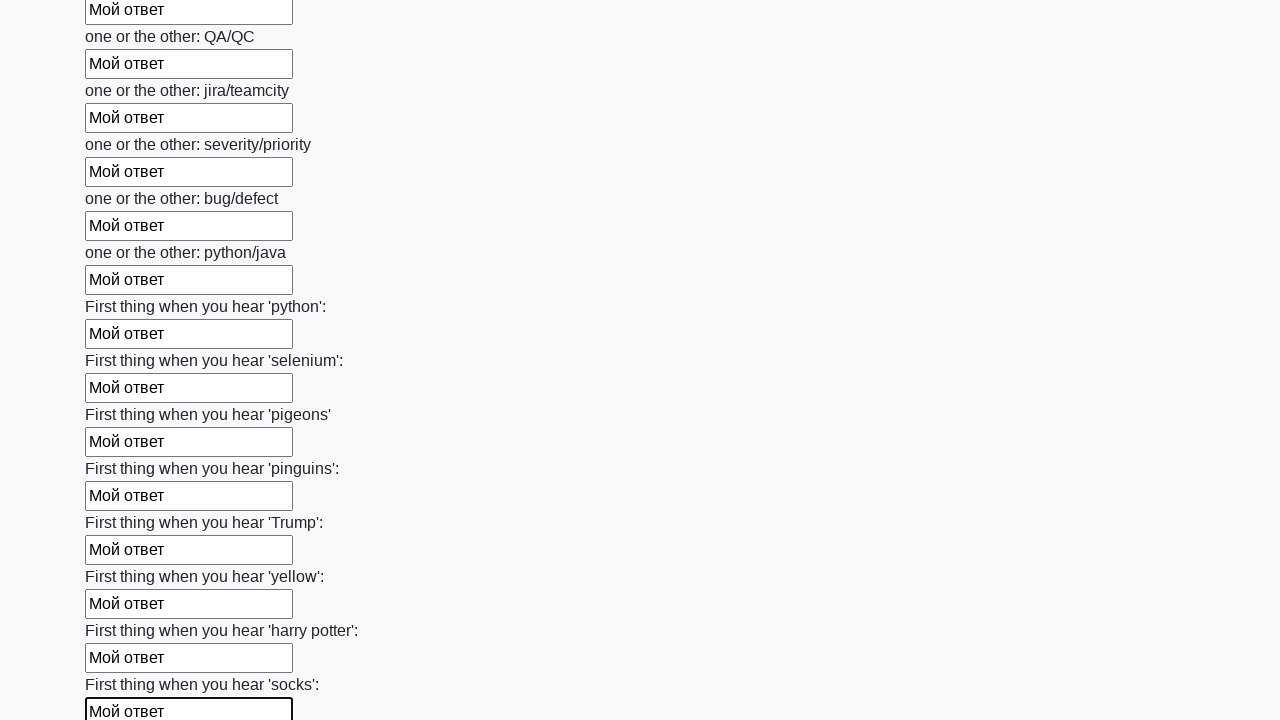

Clicked the submit button to submit the form at (123, 611) on button.btn
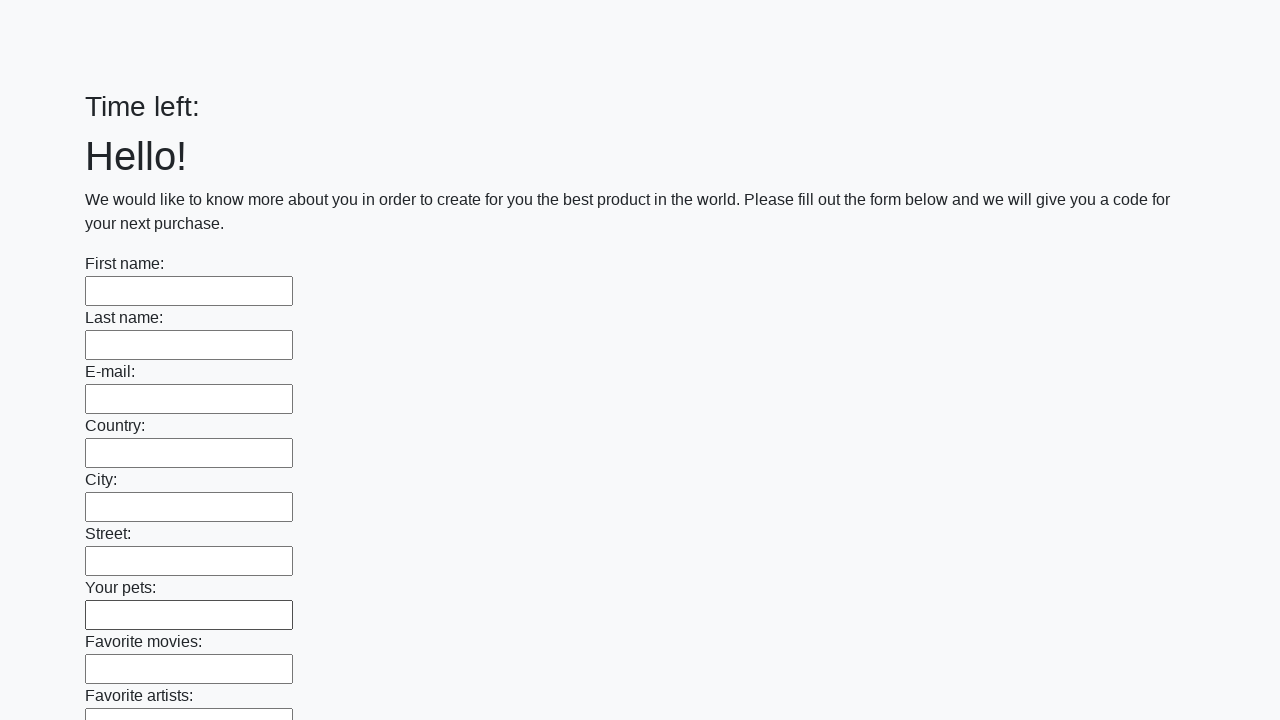

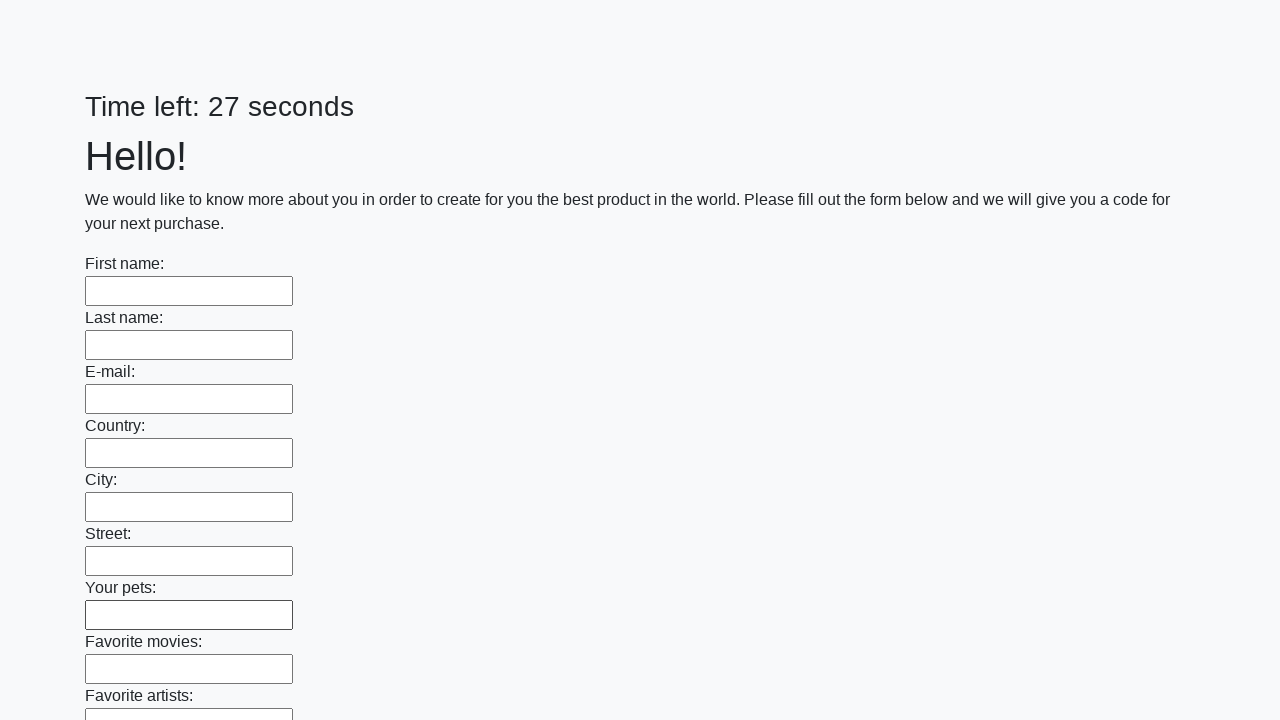